Tests the Rutgers class schedule search form by selecting semester, location, and education levels, then iterates through all school/unit options in a dropdown menu.

Starting URL: https://classes.rutgers.edu/soc/#home

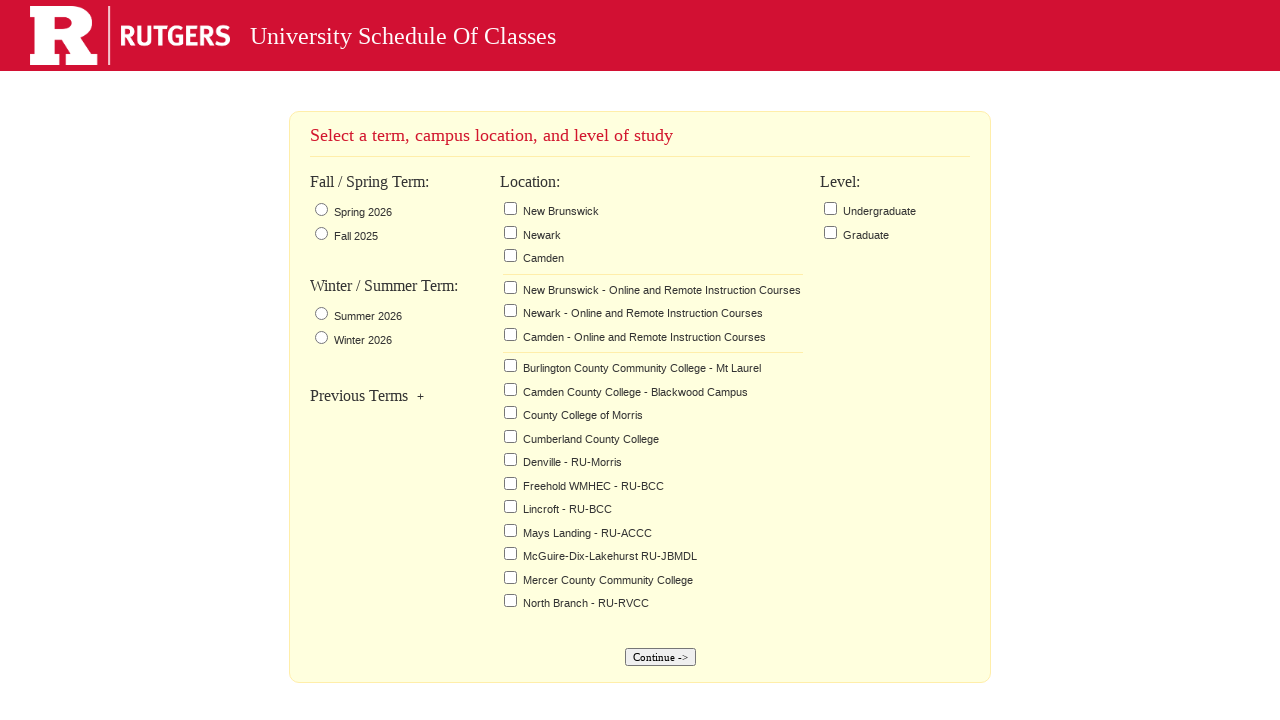

Waited for page to load
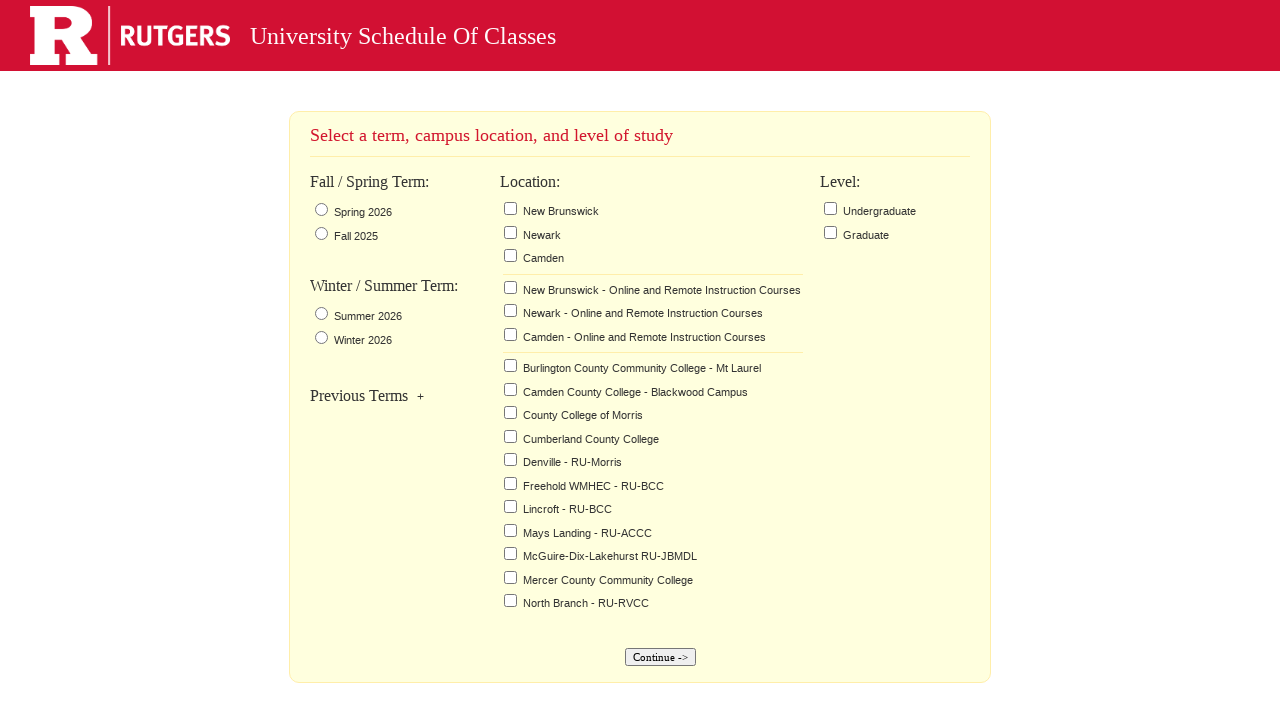

Clicked semester selector at (363, 212) on xpath=//*[@id="FALL_SPRING_1_TEXT"]
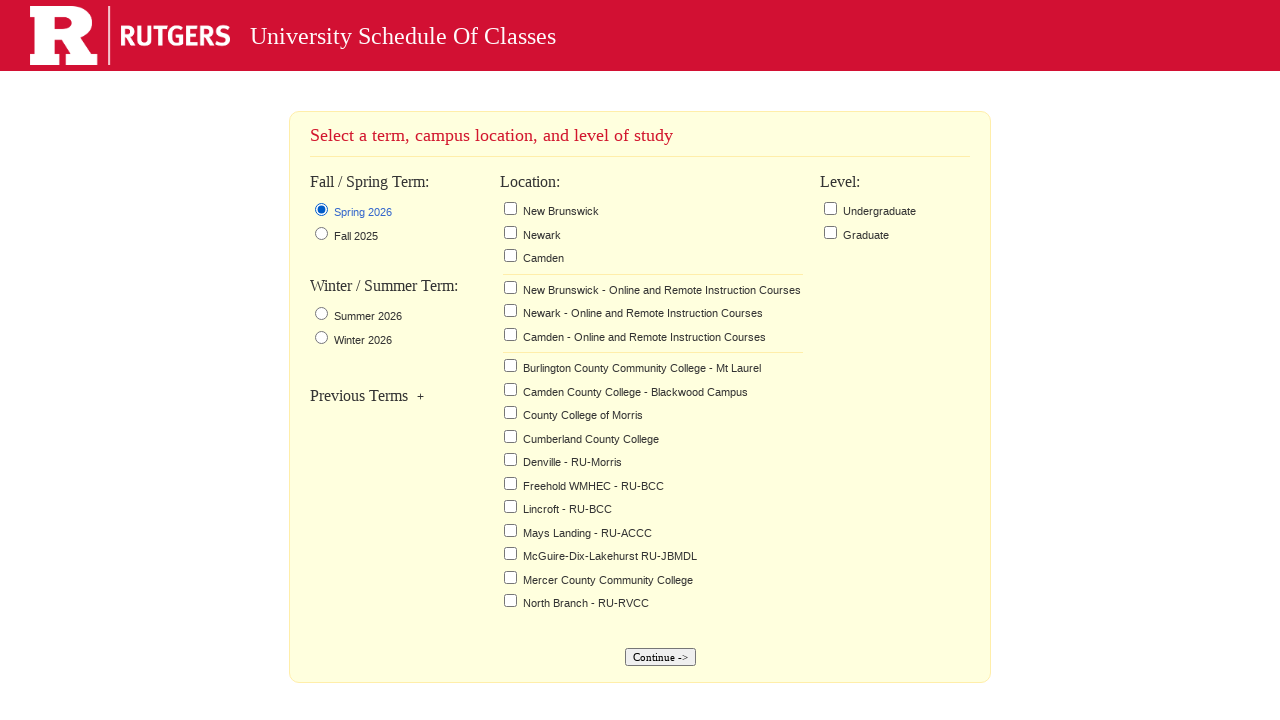

Selected New Brunswick location at (560, 211) on xpath=//*[@id="div-location"]/ul/li[1]/label/span
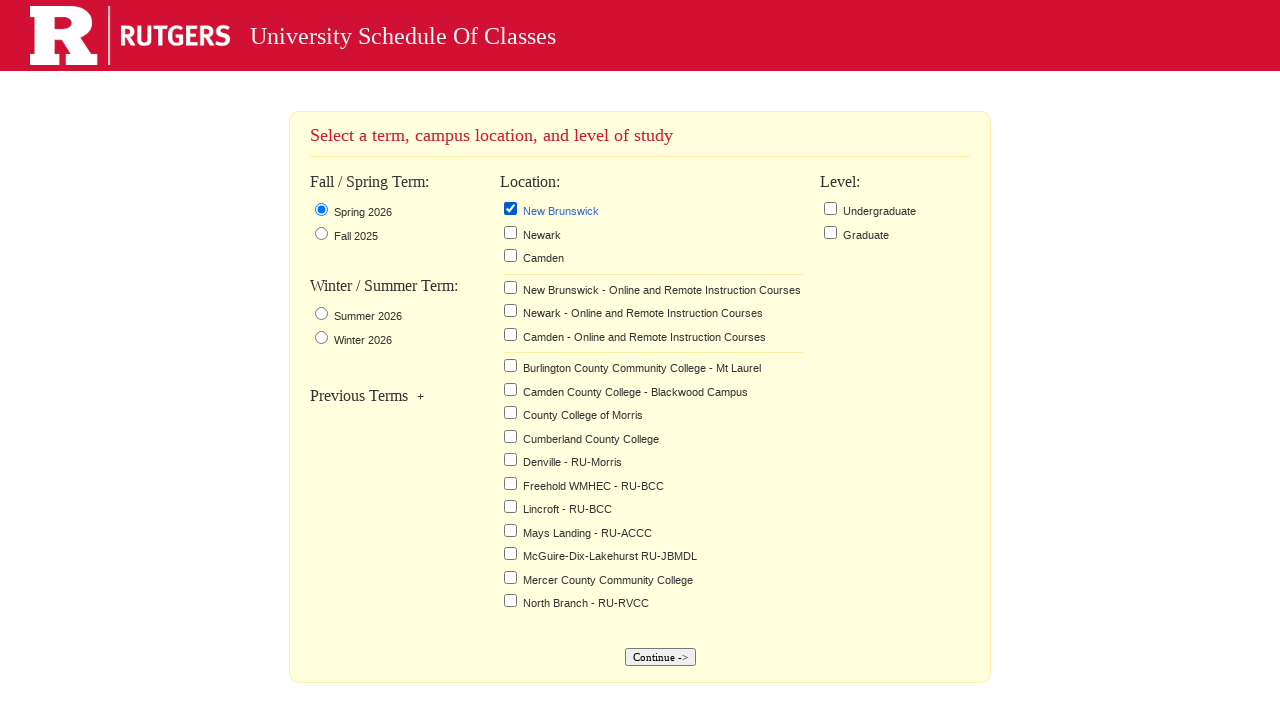

Selected Undergraduate education level at (830, 208) on xpath=//*[@id="level_U"]
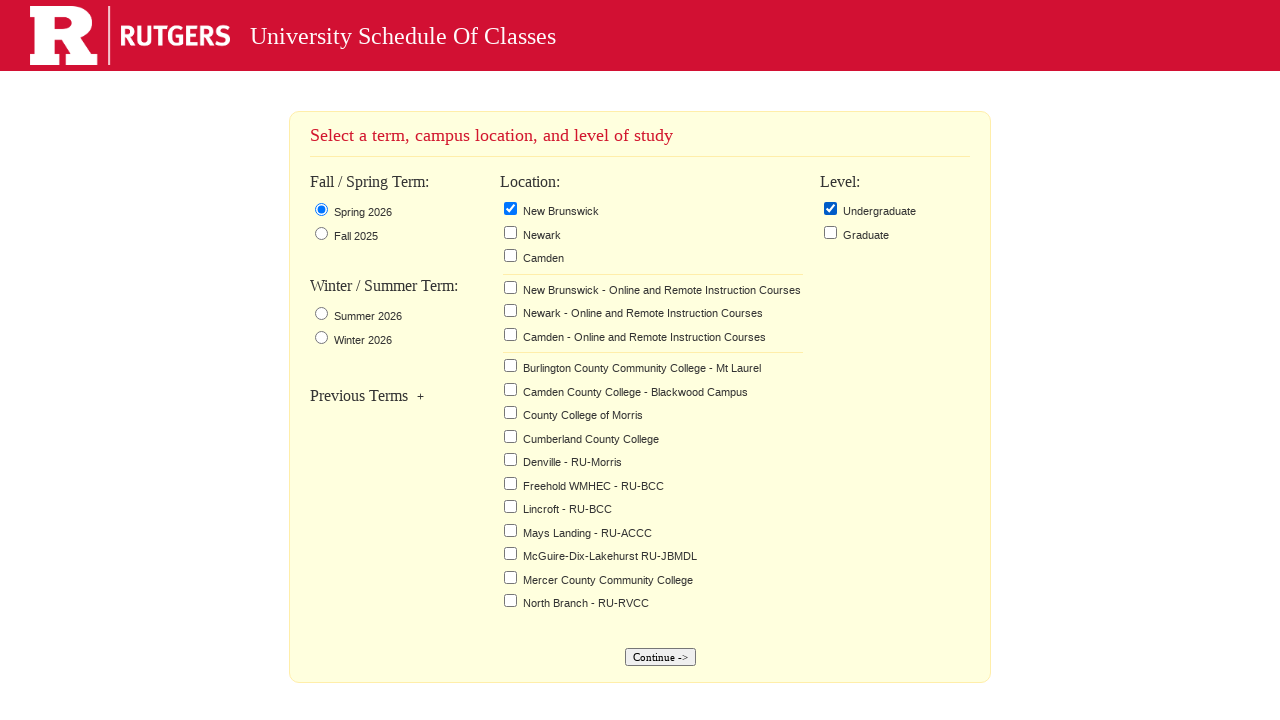

Selected Graduate education level at (830, 232) on xpath=//*[@id="level_G"]
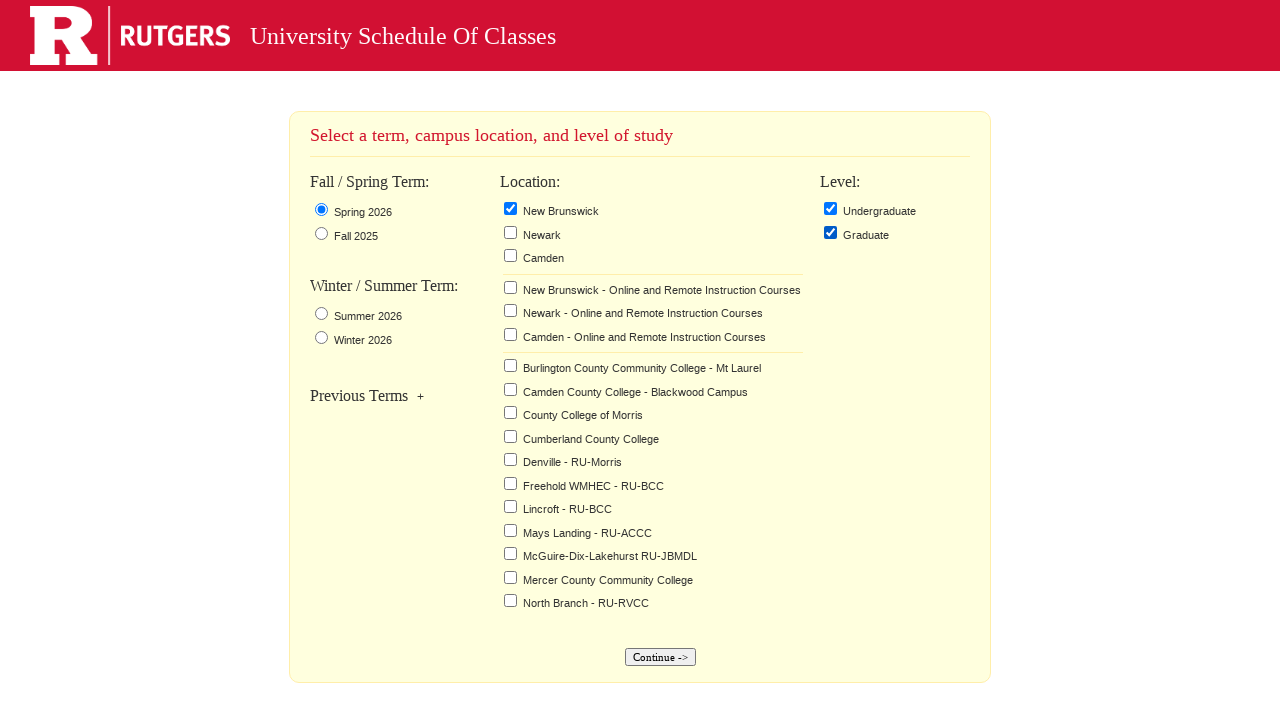

Clicked continue button to submit form at (660, 657) on xpath=//*[@id="continueButton"]
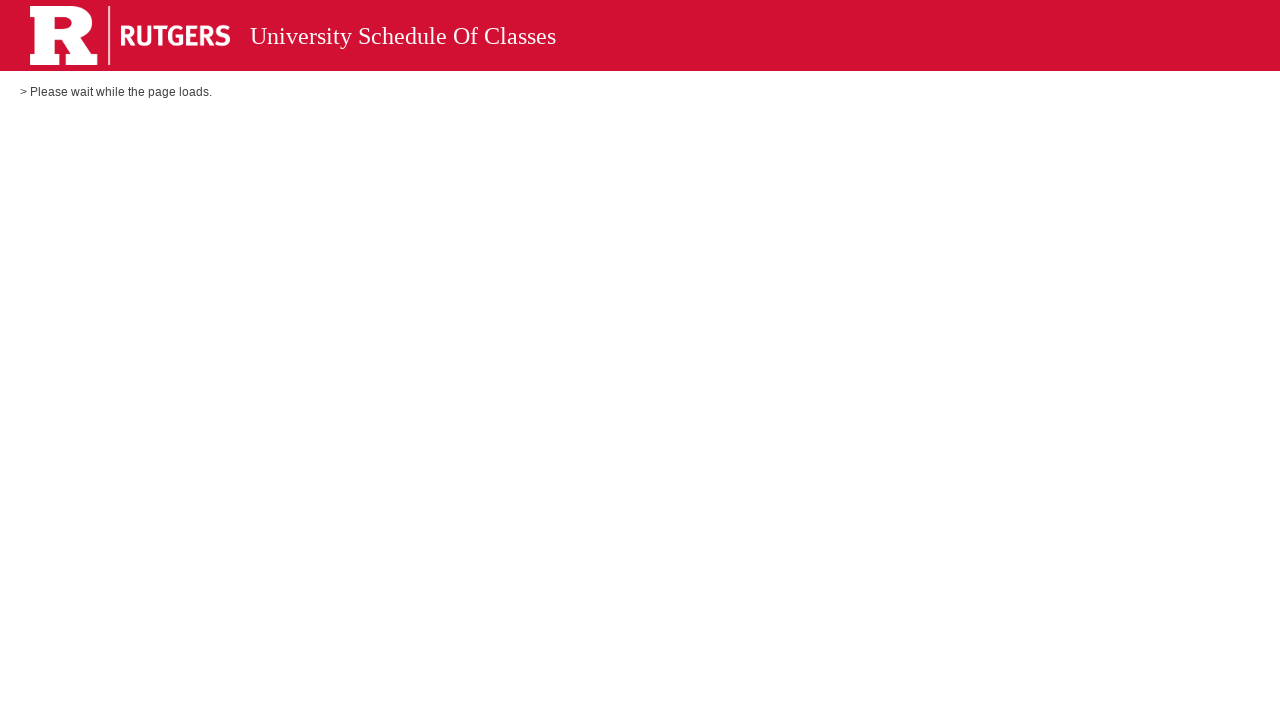

Waited for School/Unit selector to be ready
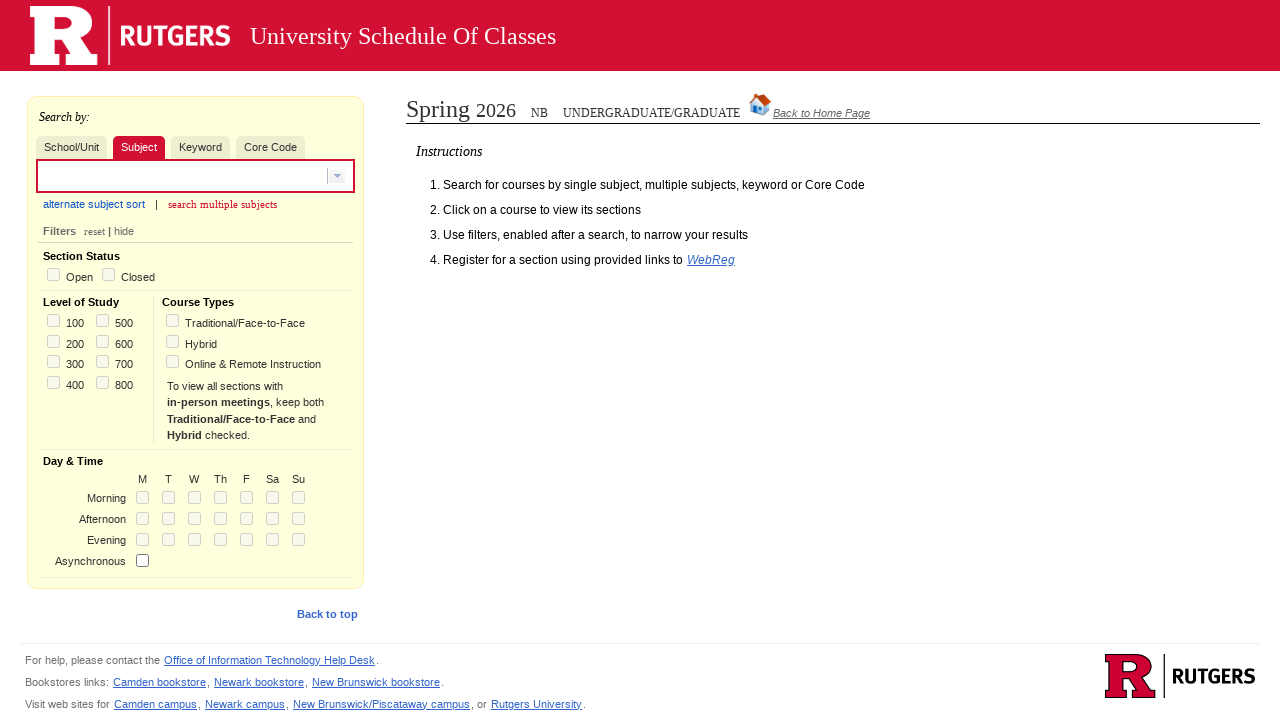

School/Unit selector became visible
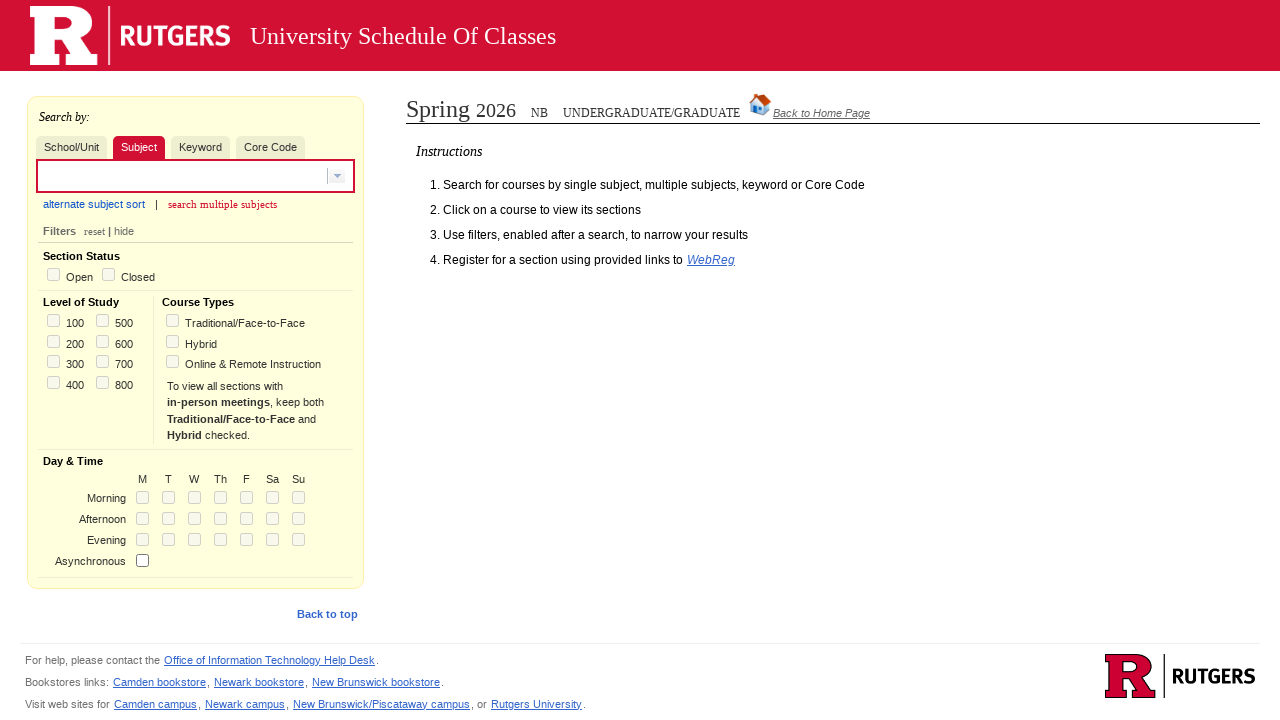

Clicked School/Unit selector at (72, 147) on xpath=//*[@id="school_search_id"]
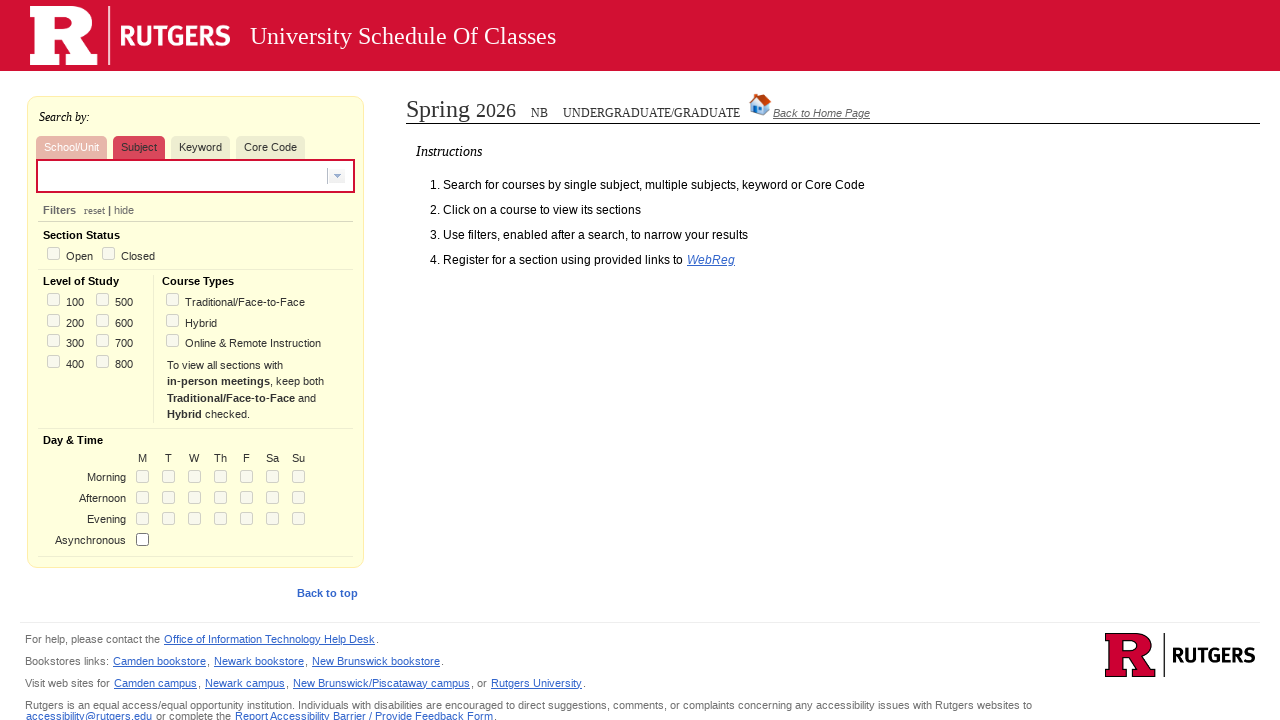

Opened dropdown menu for option 1 at (337, 176) on xpath=//*[@id="widget_dijit_form_FilteringSelect_1"]/div[1]/input
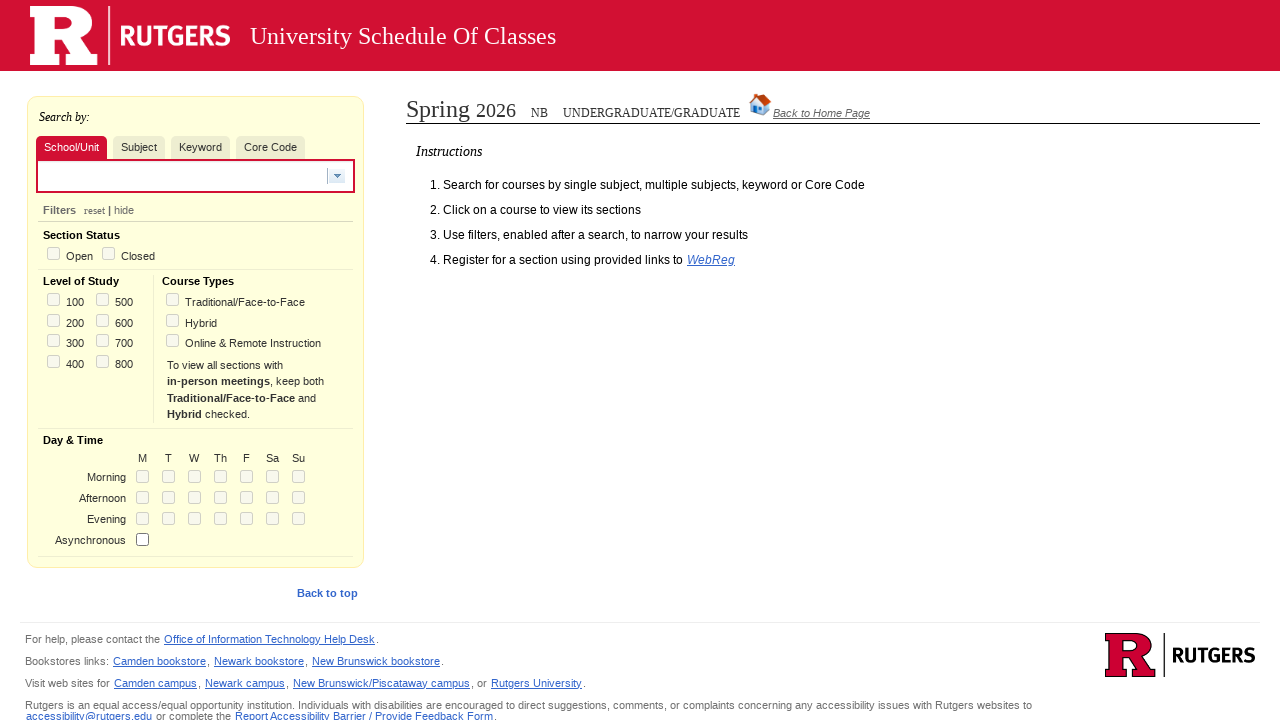

School/Unit option 1 became visible
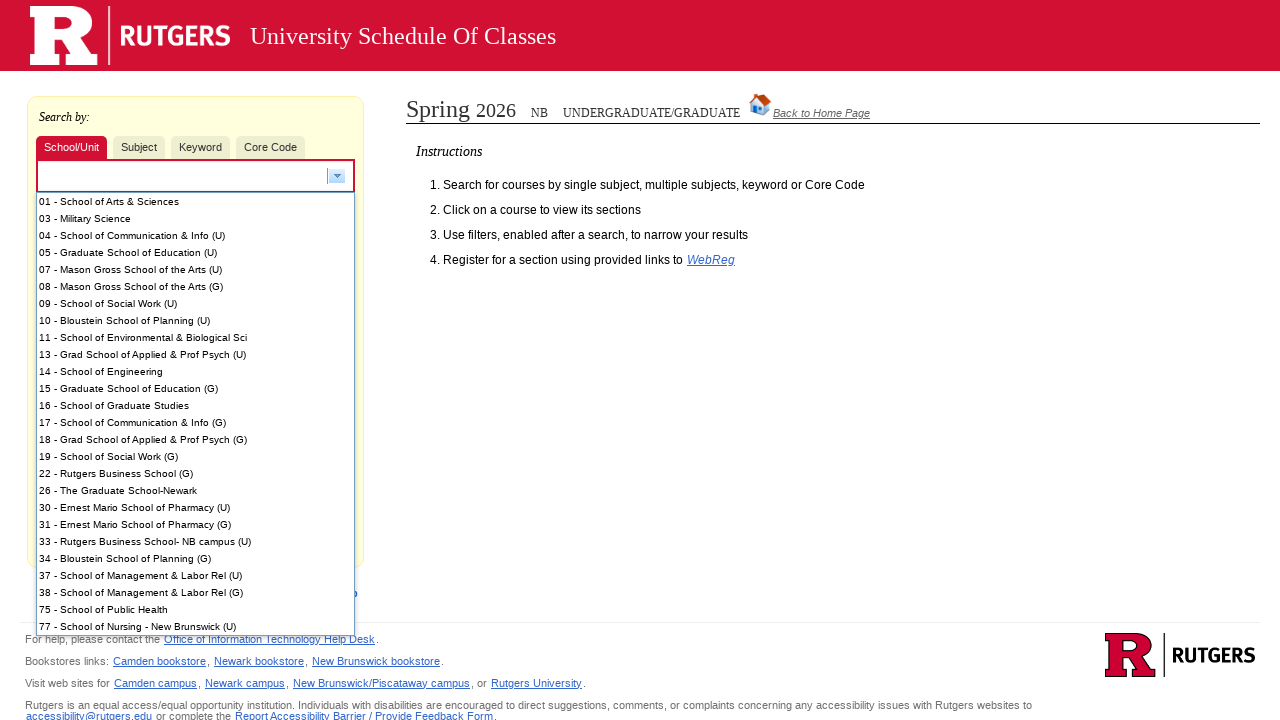

Selected School/Unit option 1 at (196, 201) on #dijit_form_FilteringSelect_1_popup0
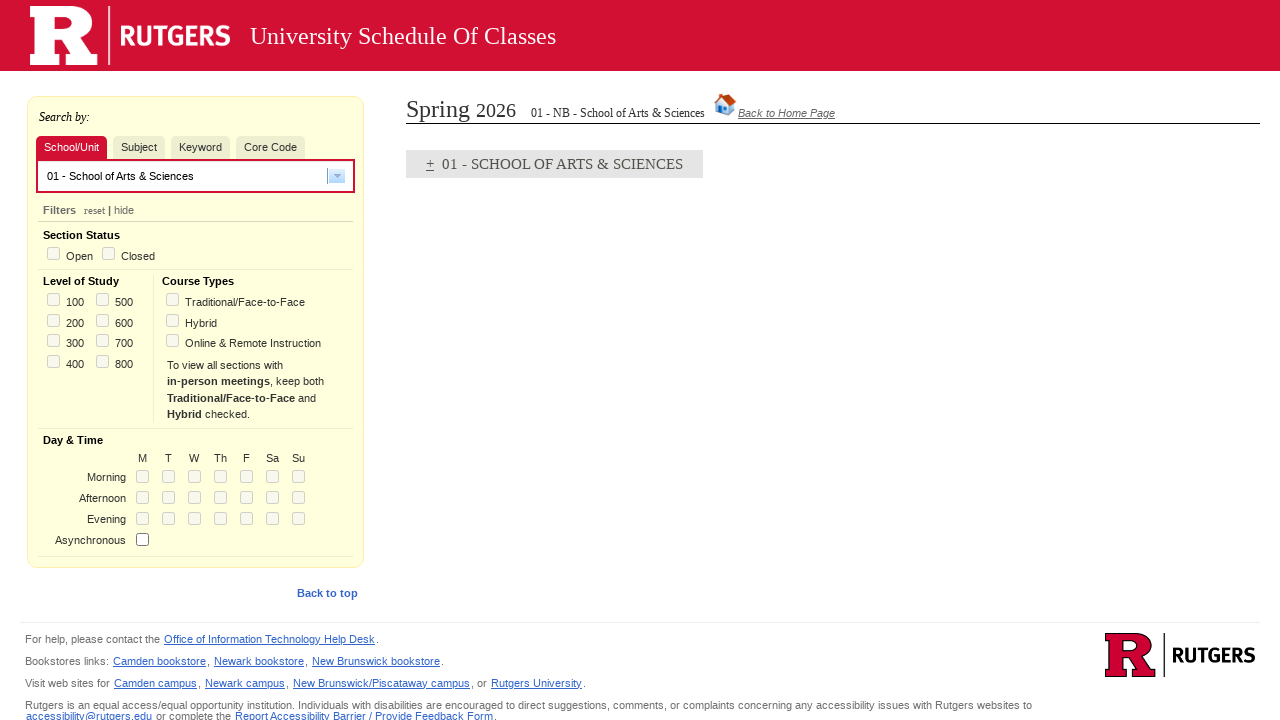

Waited for option 1 to be processed
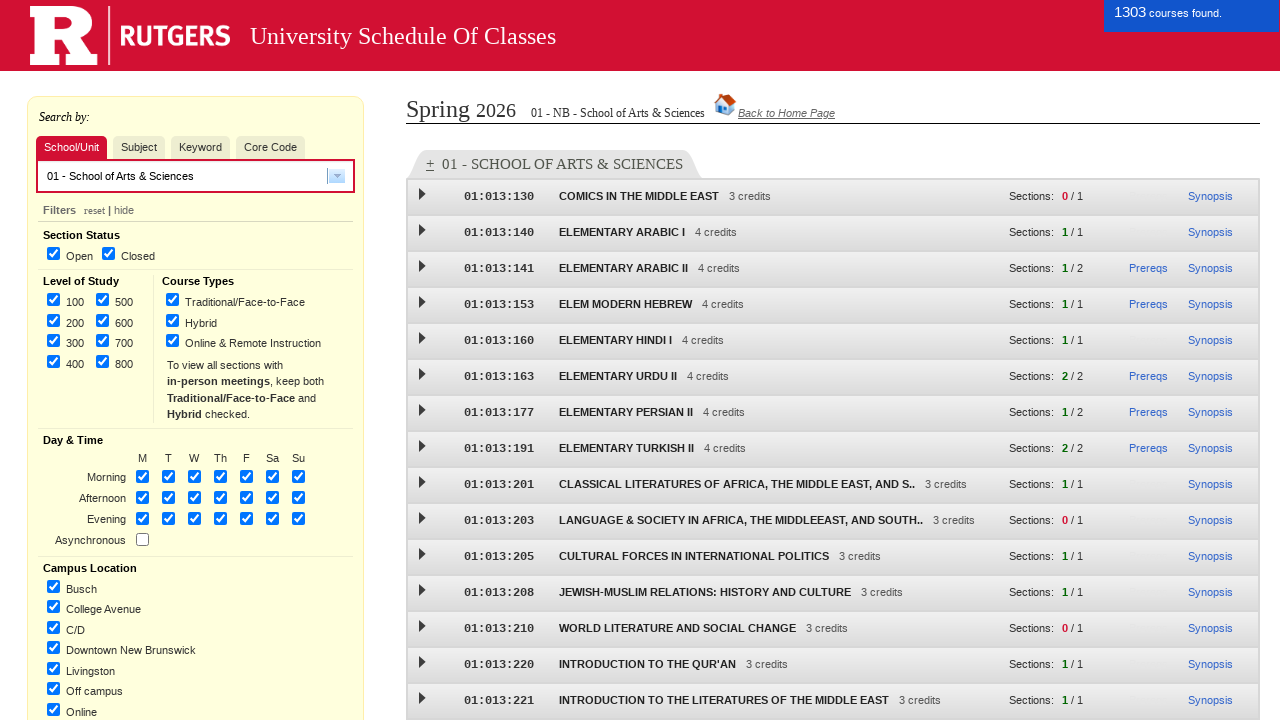

Opened dropdown menu for option 2 at (337, 176) on xpath=//*[@id="widget_dijit_form_FilteringSelect_1"]/div[1]/input
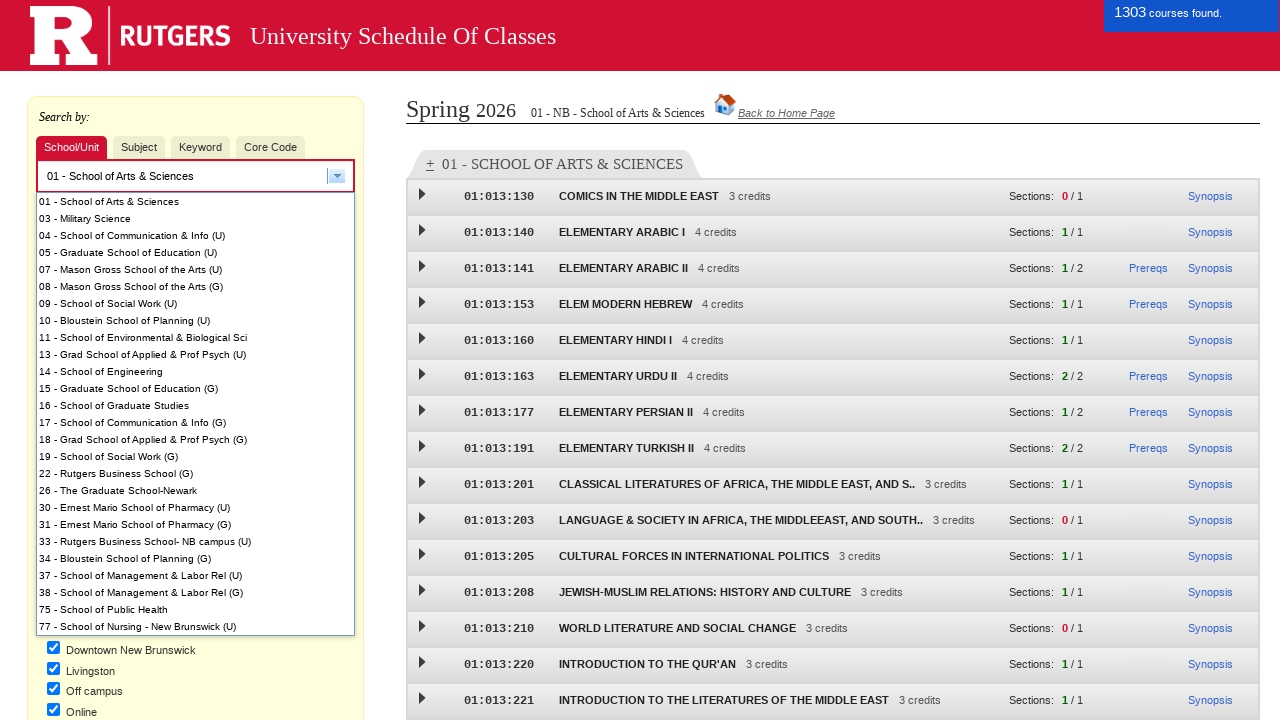

School/Unit option 2 became visible
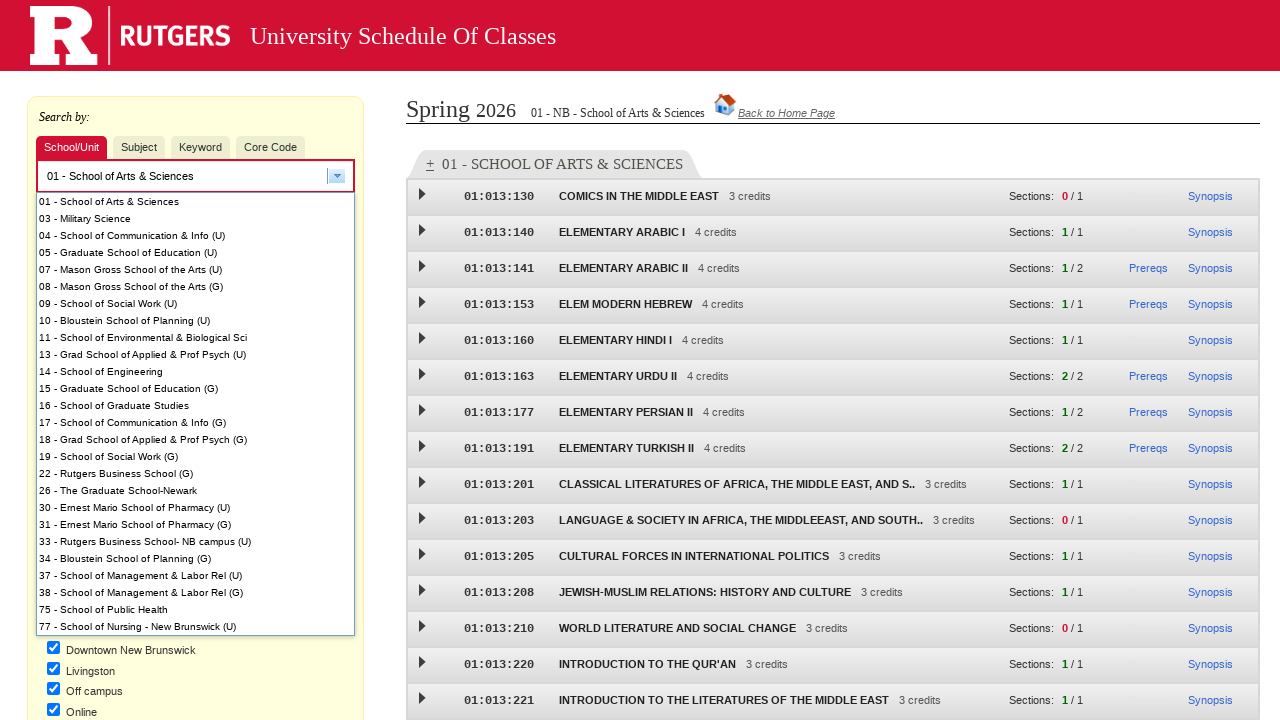

Selected School/Unit option 2 at (196, 218) on #dijit_form_FilteringSelect_1_popup1
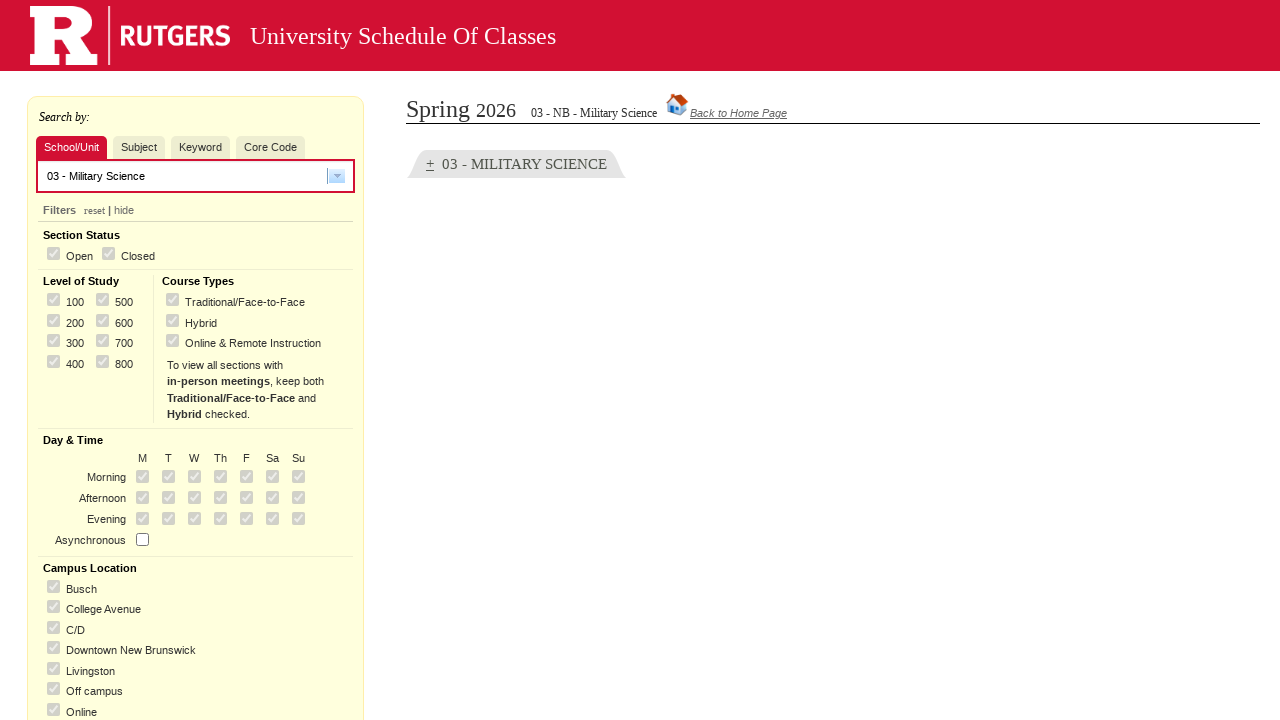

Waited for option 2 to be processed
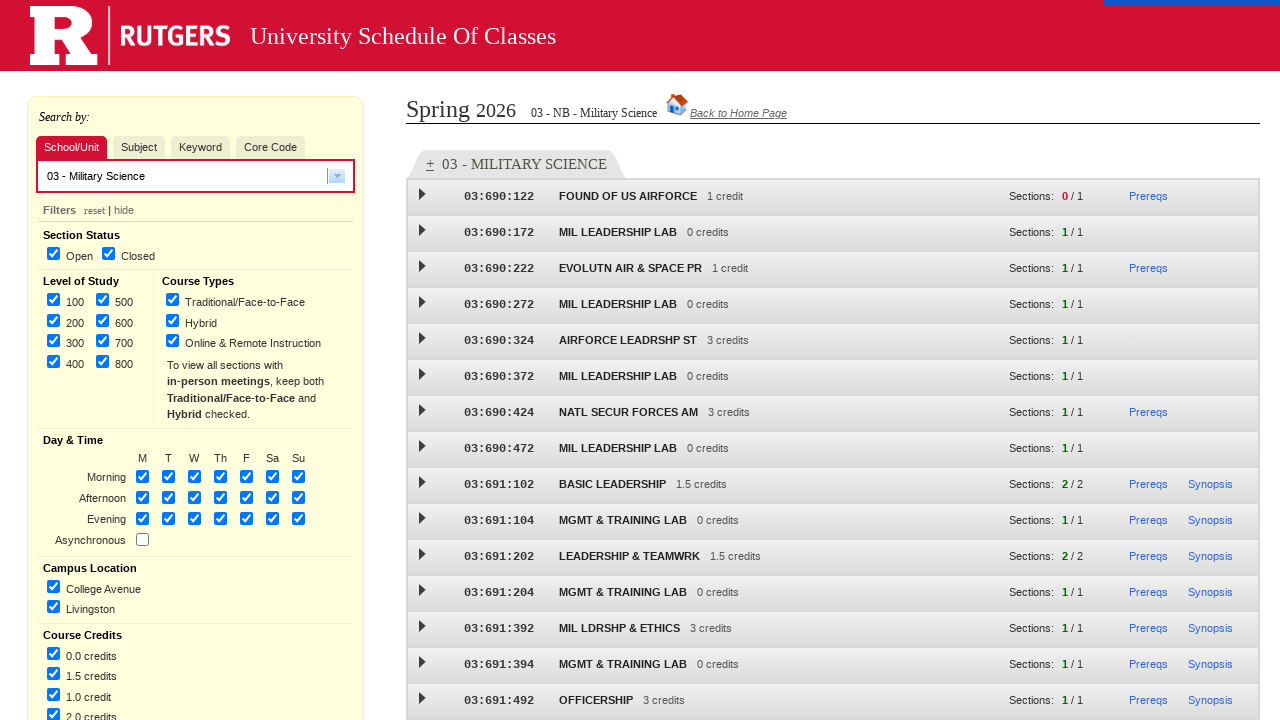

Opened dropdown menu for option 3 at (337, 176) on xpath=//*[@id="widget_dijit_form_FilteringSelect_1"]/div[1]/input
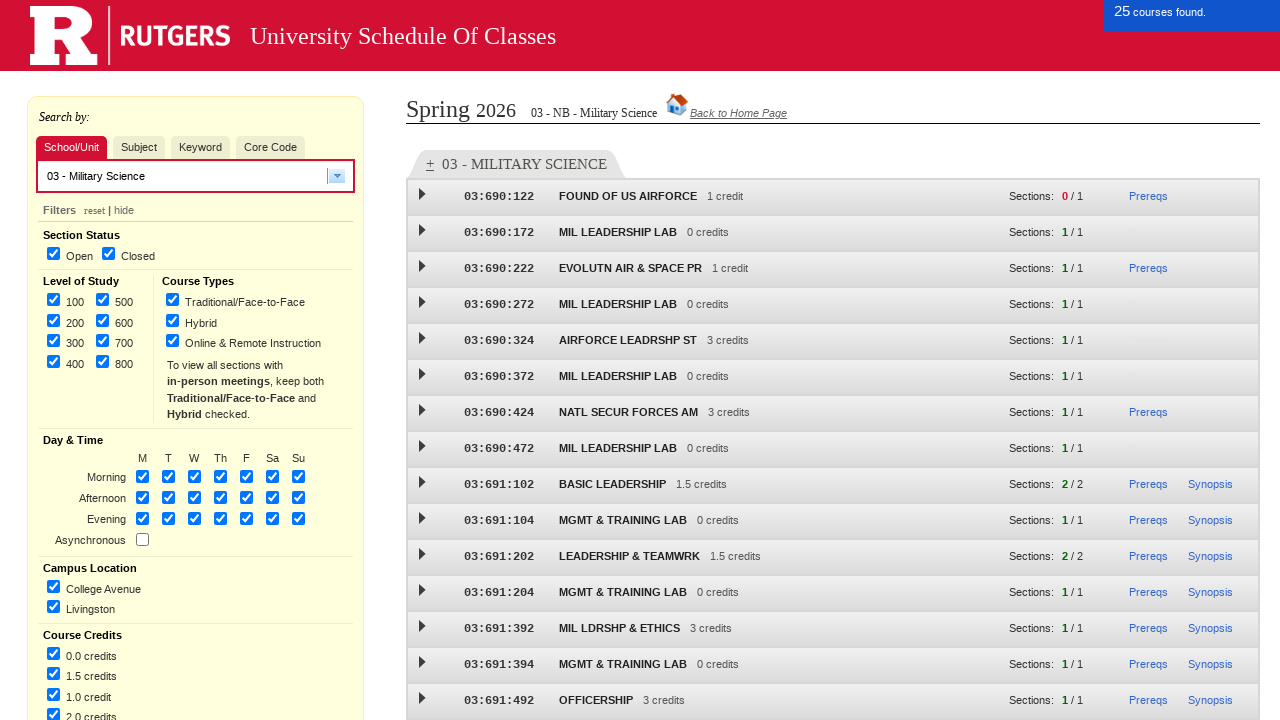

School/Unit option 3 became visible
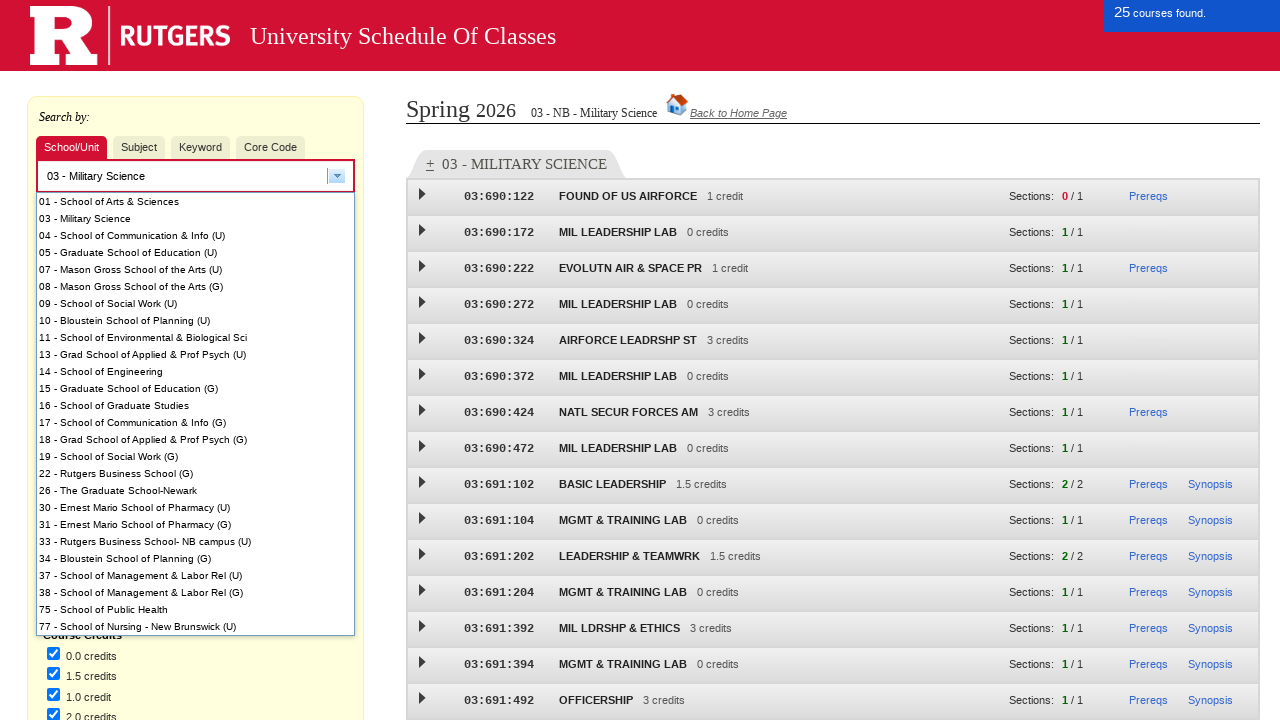

Selected School/Unit option 3 at (196, 235) on #dijit_form_FilteringSelect_1_popup2
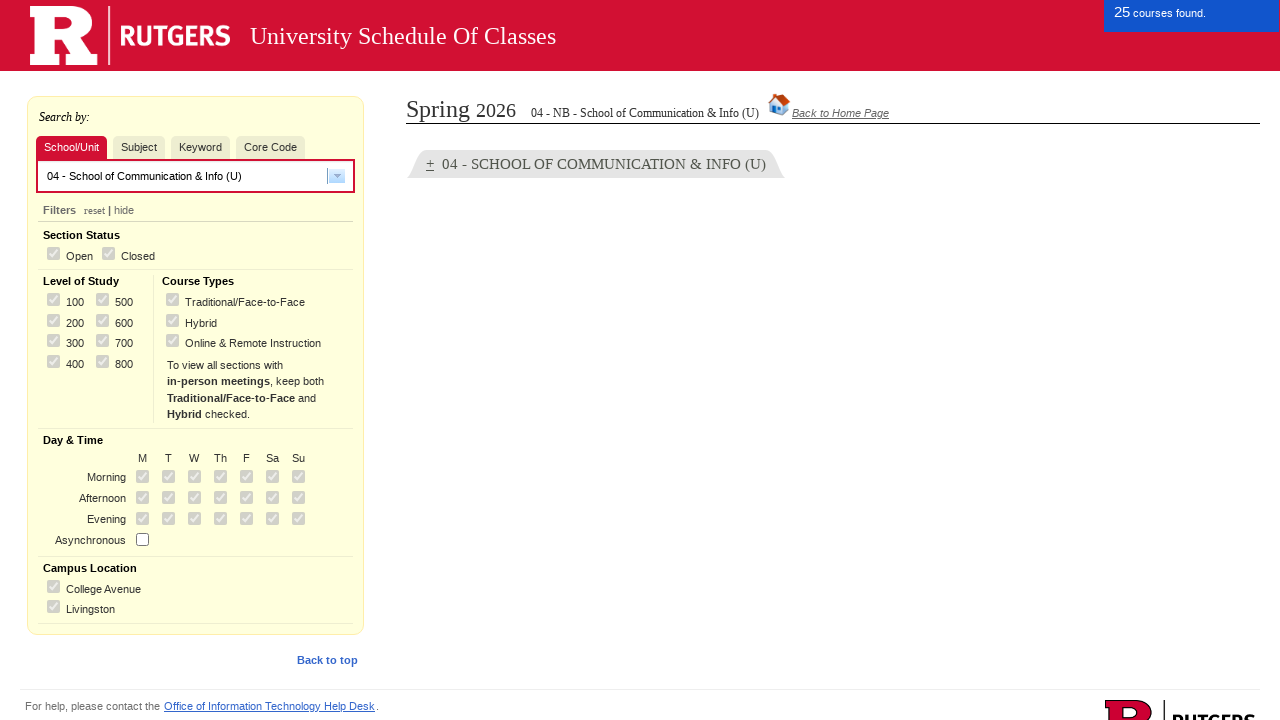

Waited for option 3 to be processed
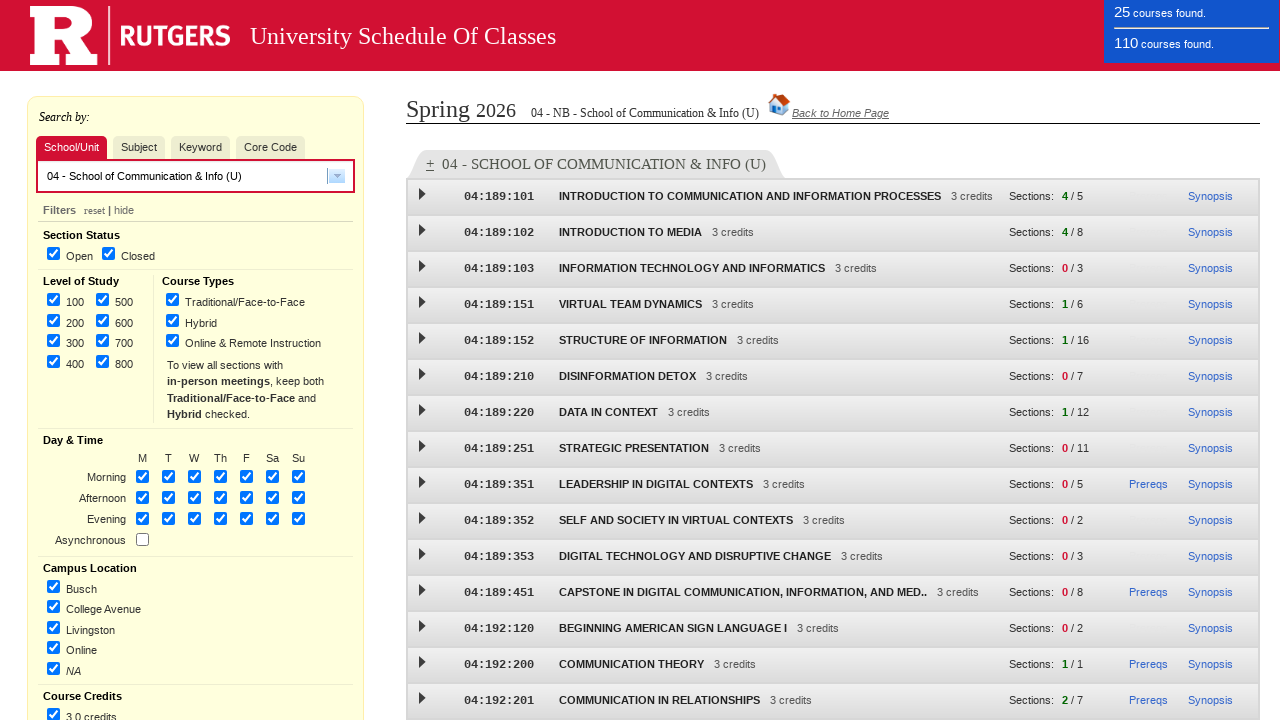

Opened dropdown menu for option 4 at (337, 176) on xpath=//*[@id="widget_dijit_form_FilteringSelect_1"]/div[1]/input
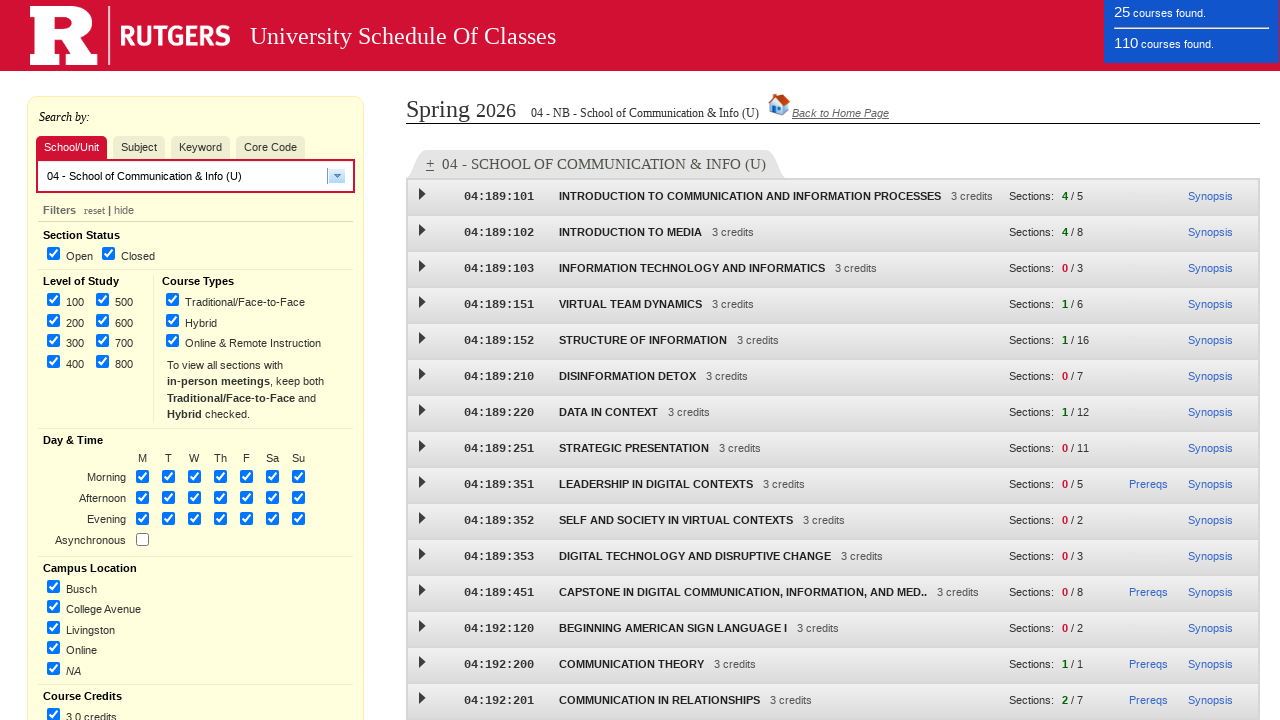

School/Unit option 4 became visible
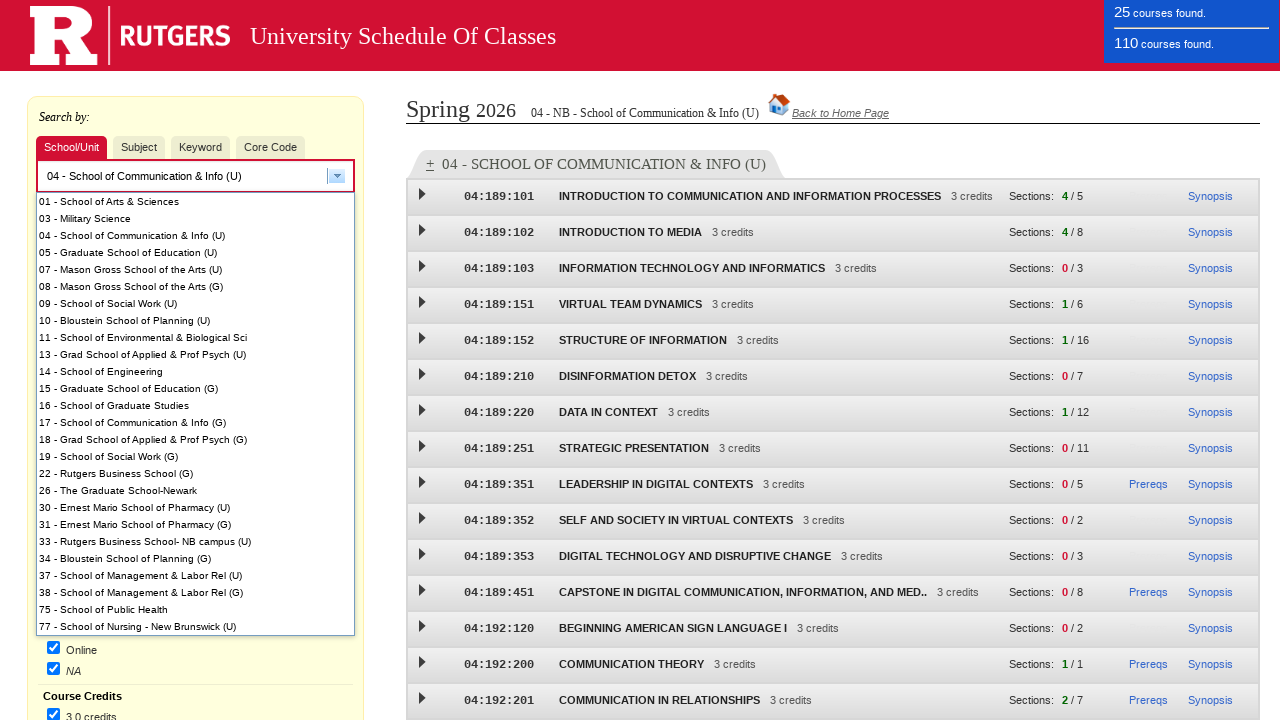

Selected School/Unit option 4 at (196, 252) on #dijit_form_FilteringSelect_1_popup3
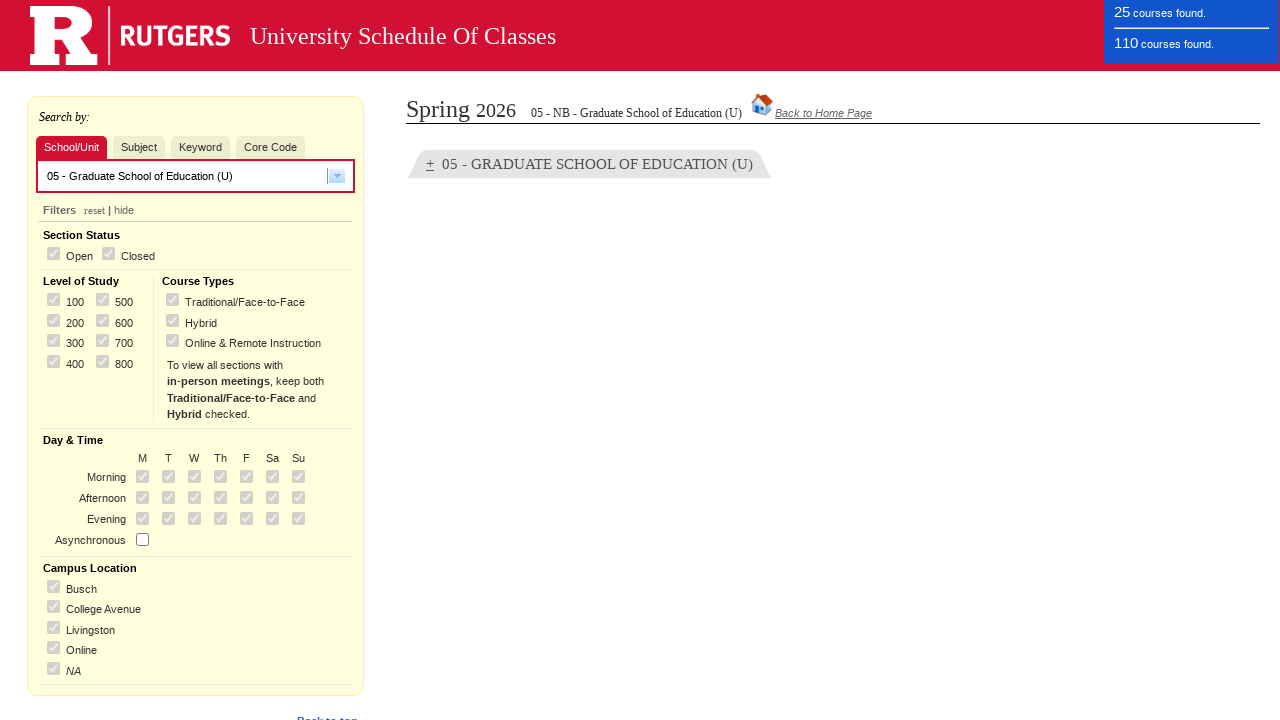

Waited for option 4 to be processed
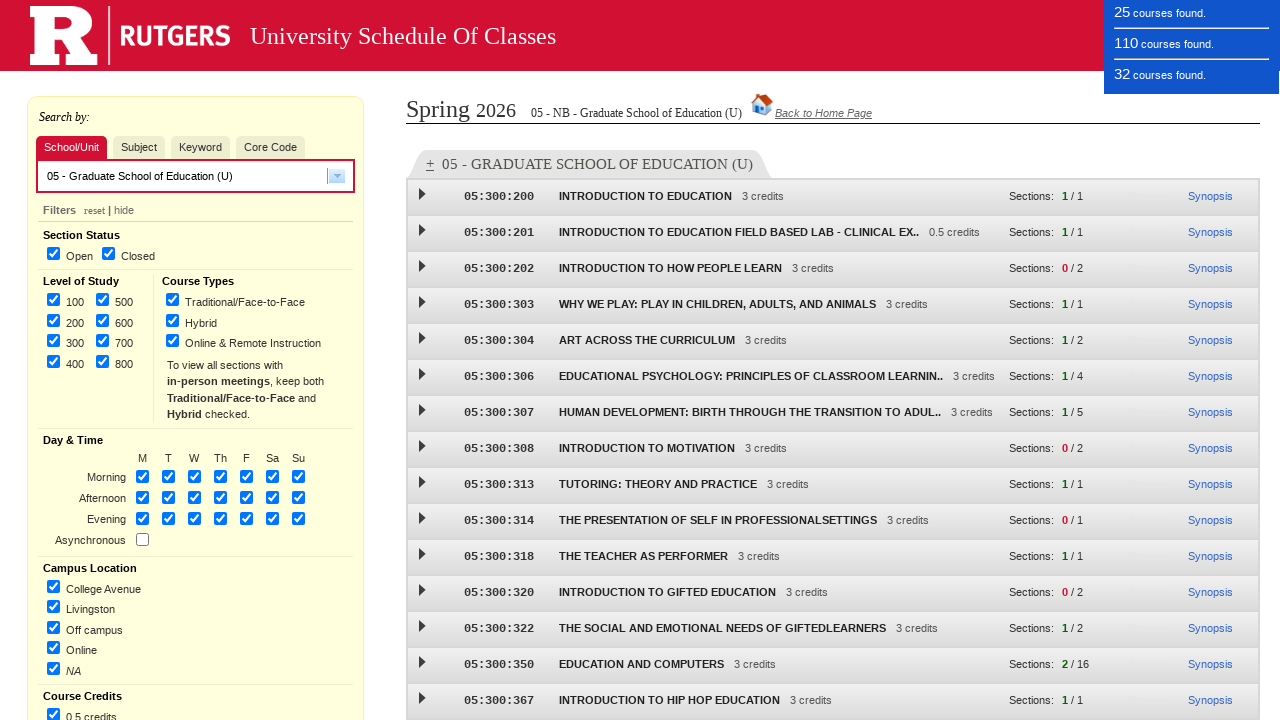

Opened dropdown menu for option 5 at (337, 176) on xpath=//*[@id="widget_dijit_form_FilteringSelect_1"]/div[1]/input
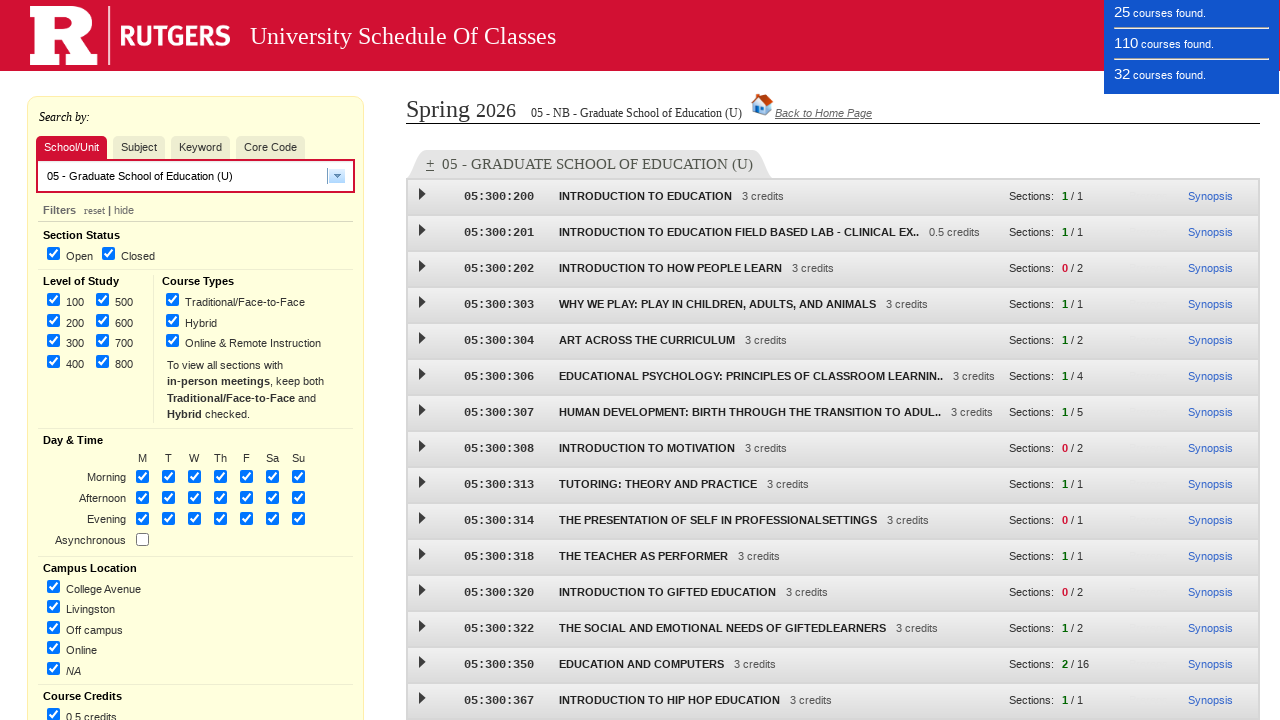

School/Unit option 5 became visible
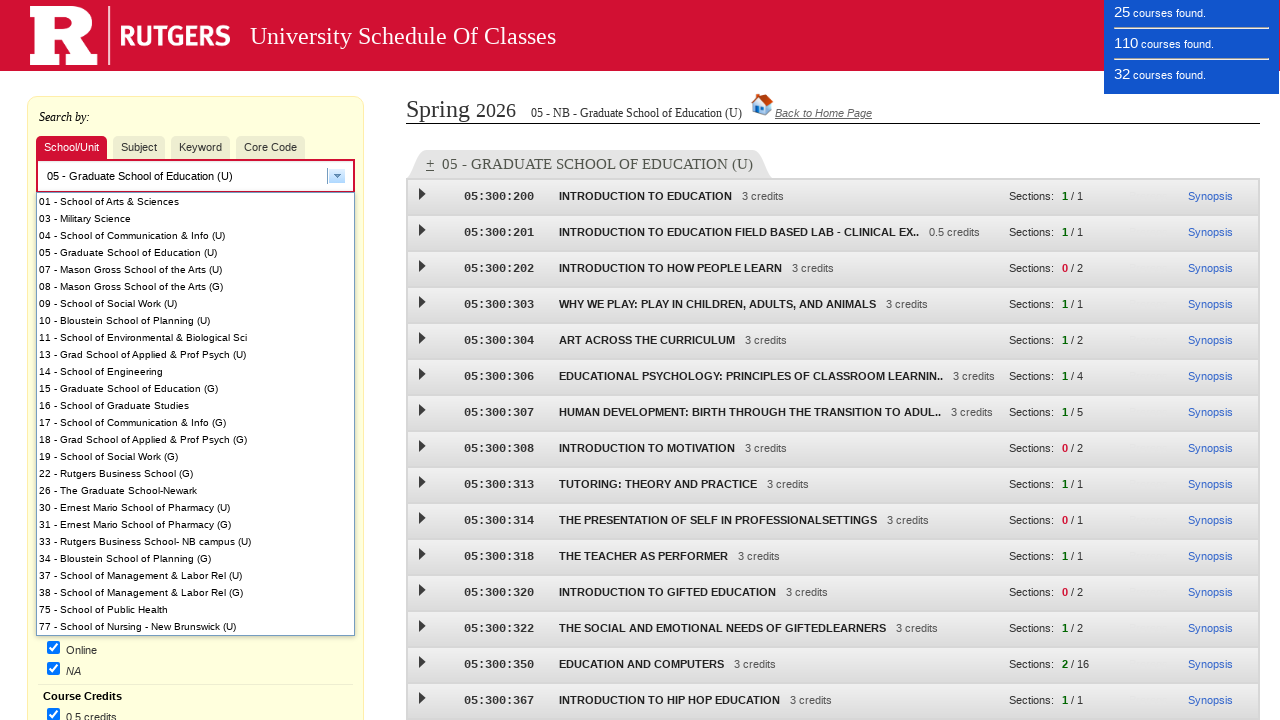

Selected School/Unit option 5 at (196, 269) on #dijit_form_FilteringSelect_1_popup4
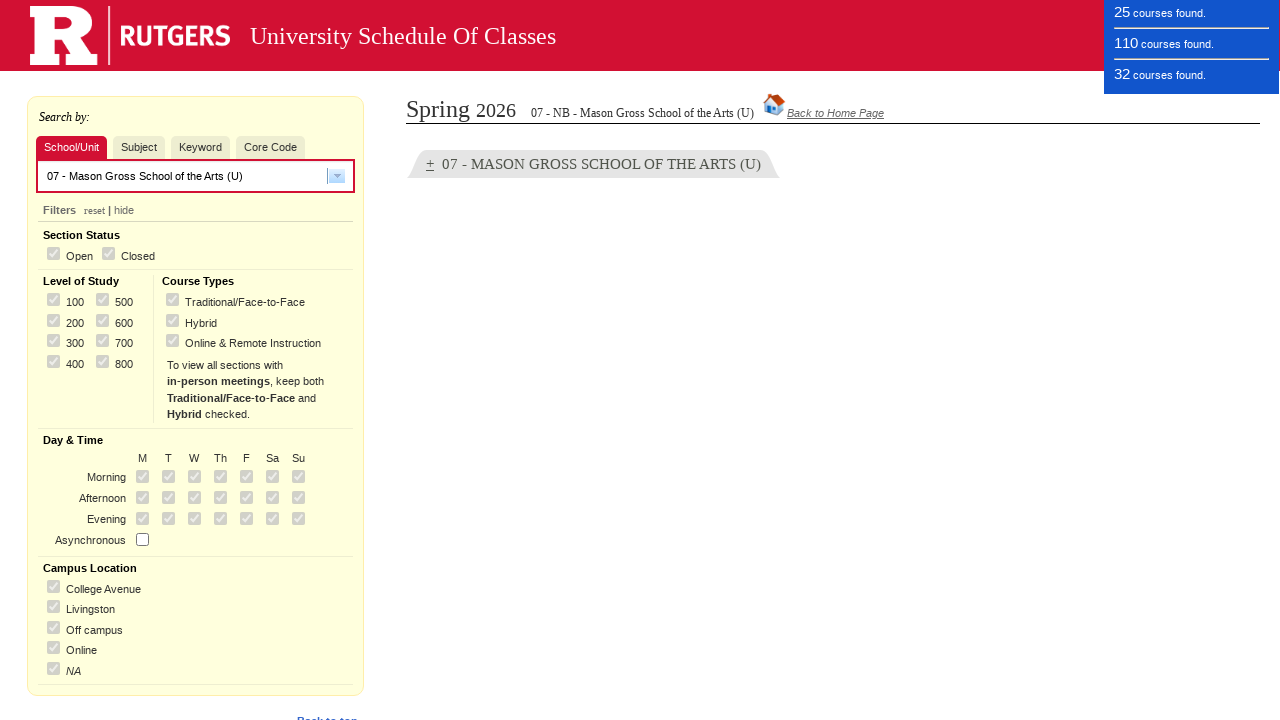

Waited for option 5 to be processed
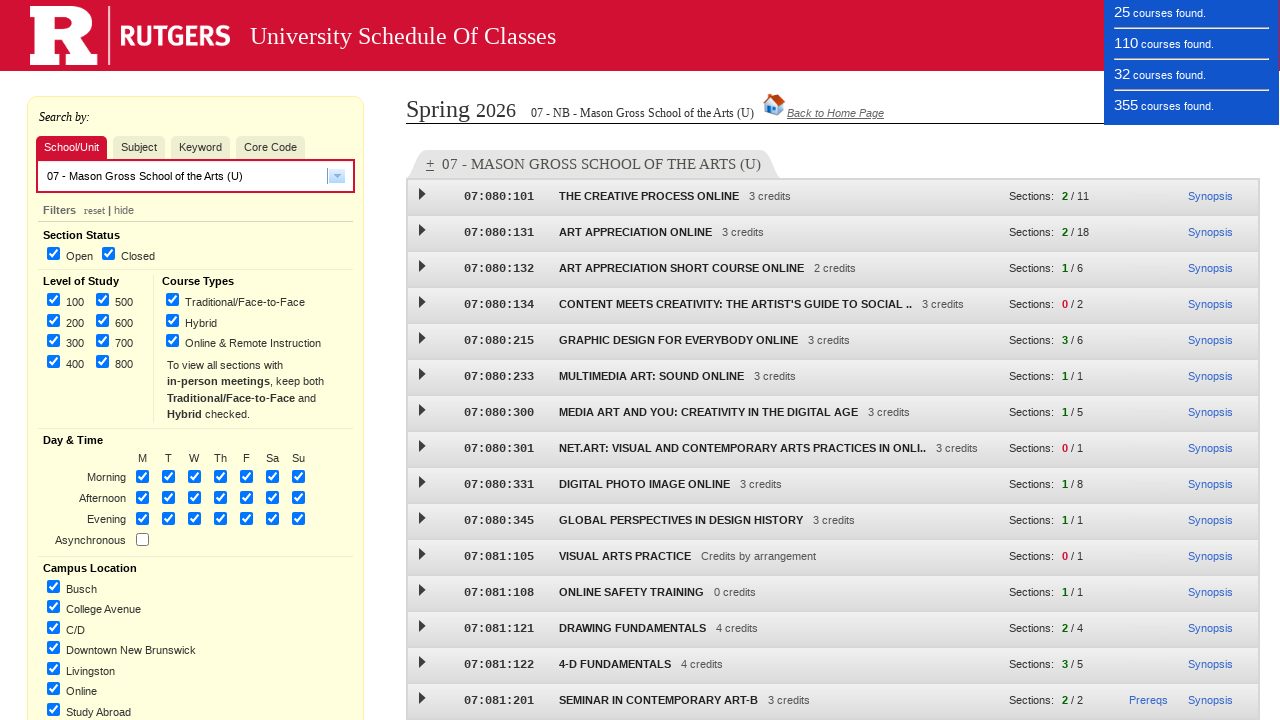

Opened dropdown menu for option 6 at (337, 176) on xpath=//*[@id="widget_dijit_form_FilteringSelect_1"]/div[1]/input
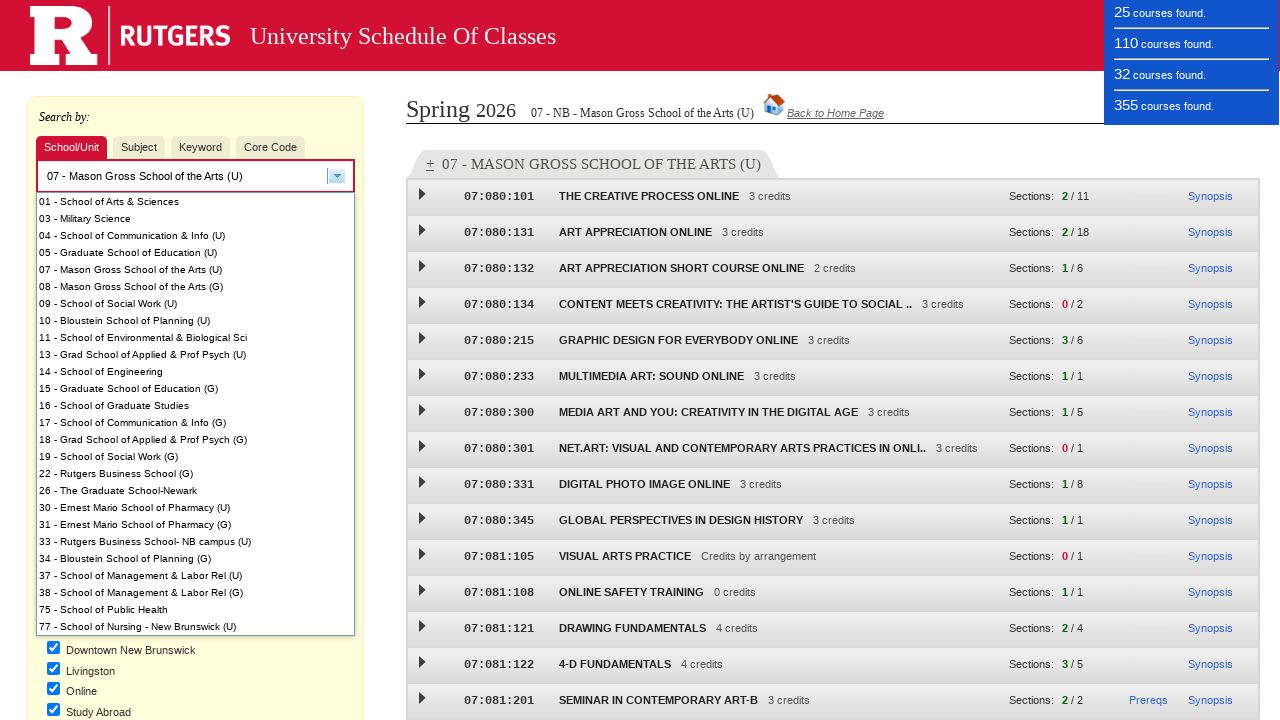

School/Unit option 6 became visible
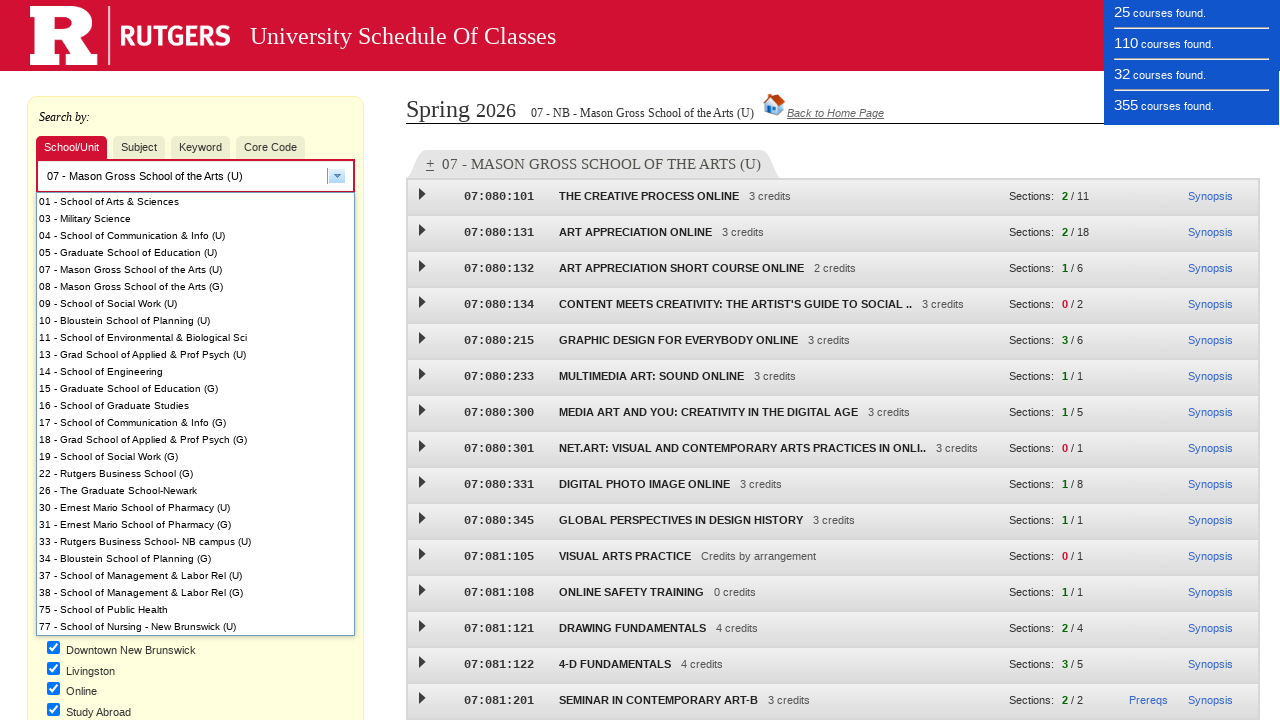

Selected School/Unit option 6 at (196, 286) on #dijit_form_FilteringSelect_1_popup5
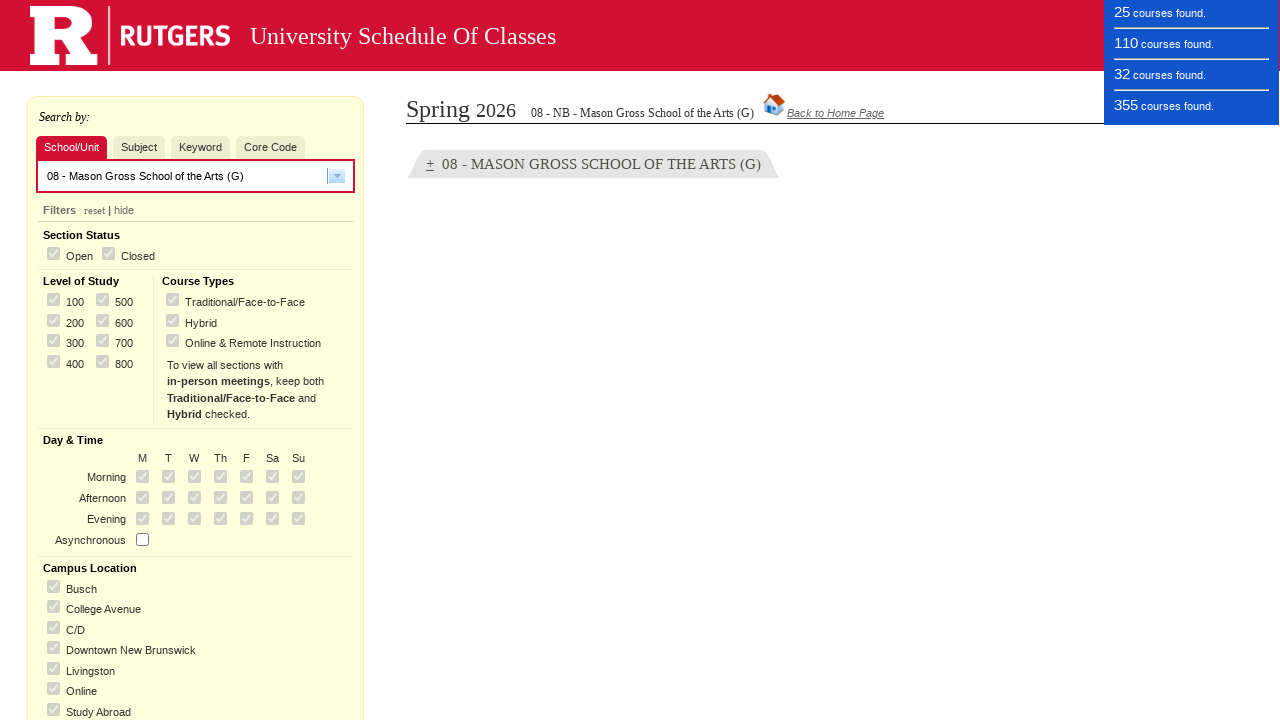

Waited for option 6 to be processed
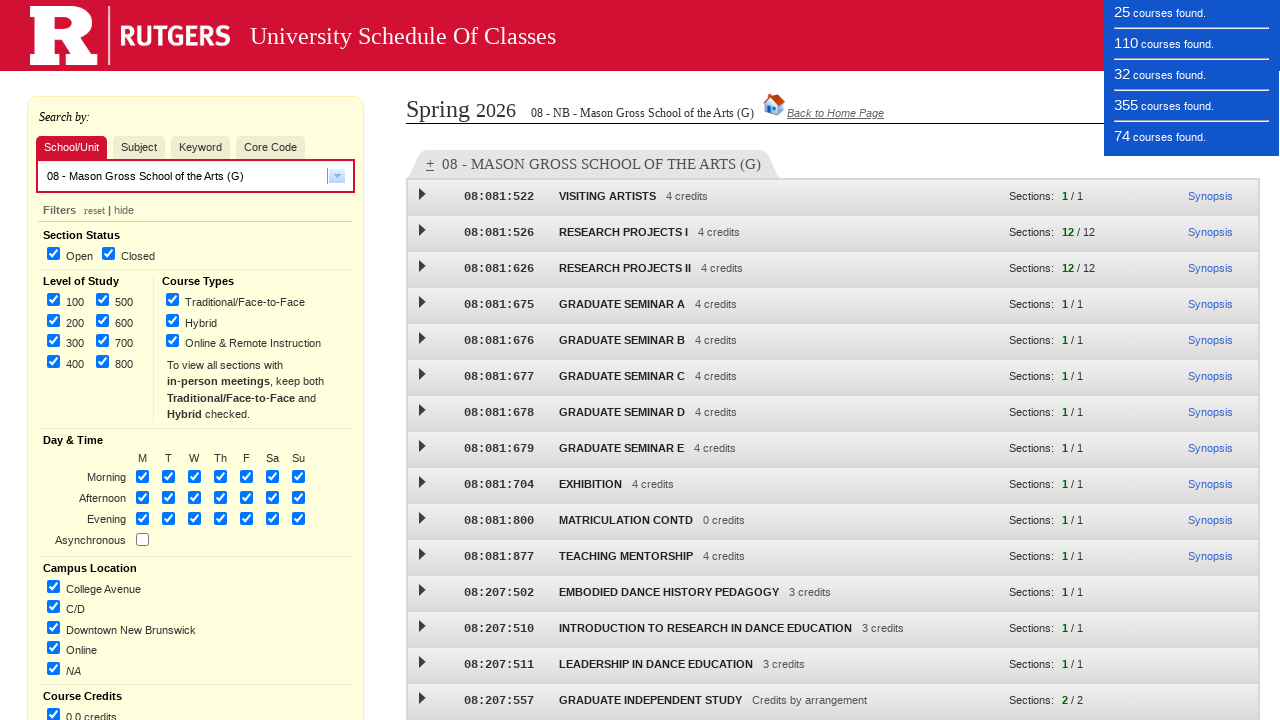

Opened dropdown menu for option 7 at (337, 176) on xpath=//*[@id="widget_dijit_form_FilteringSelect_1"]/div[1]/input
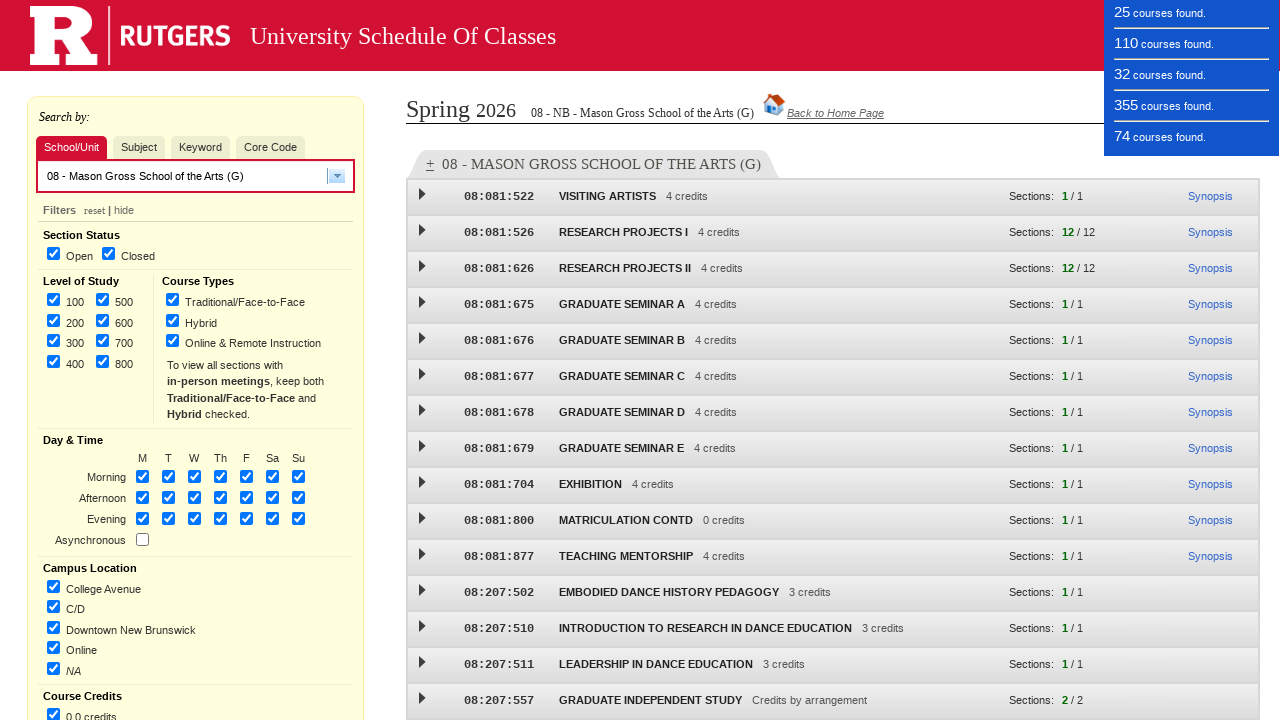

School/Unit option 7 became visible
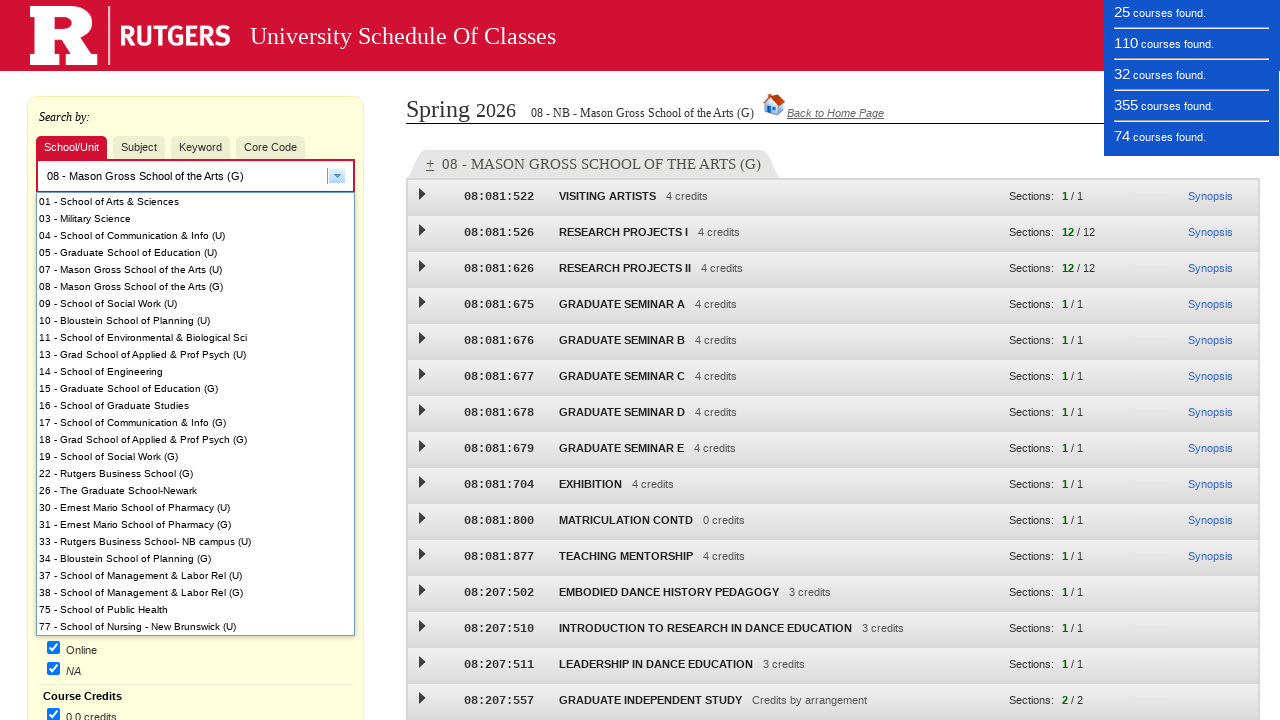

Selected School/Unit option 7 at (196, 303) on #dijit_form_FilteringSelect_1_popup6
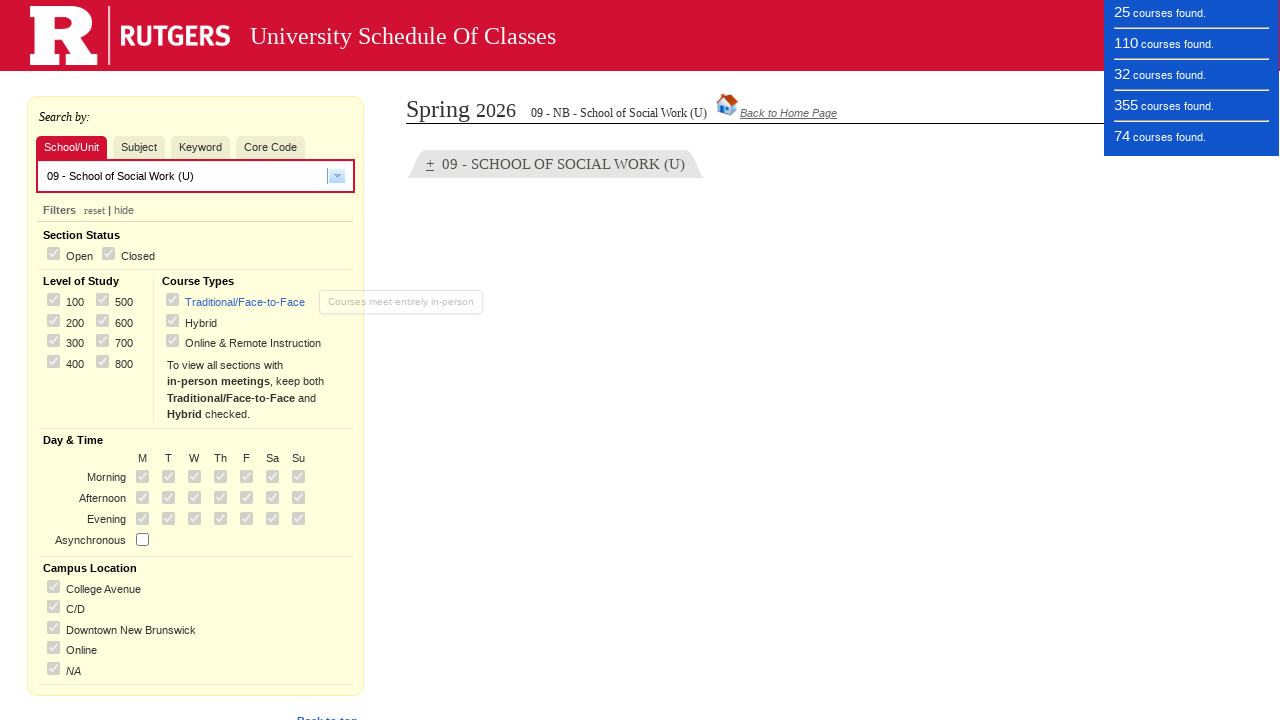

Waited for option 7 to be processed
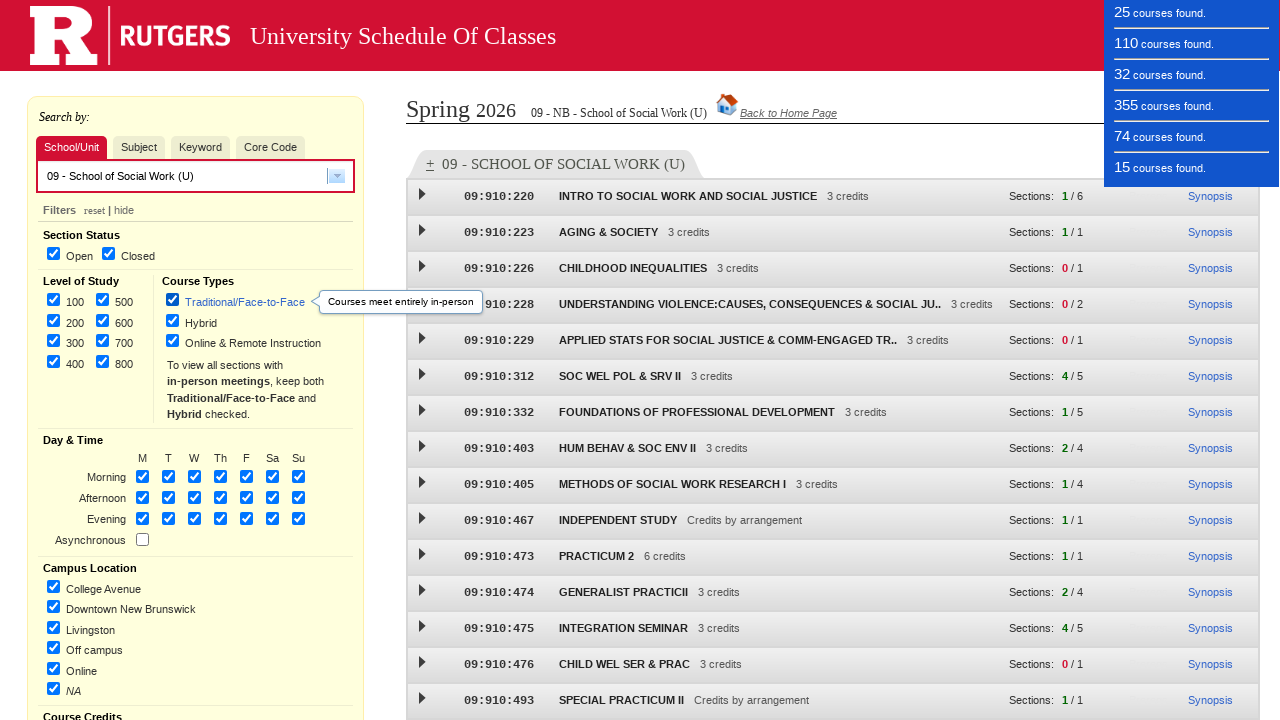

Opened dropdown menu for option 8 at (337, 176) on xpath=//*[@id="widget_dijit_form_FilteringSelect_1"]/div[1]/input
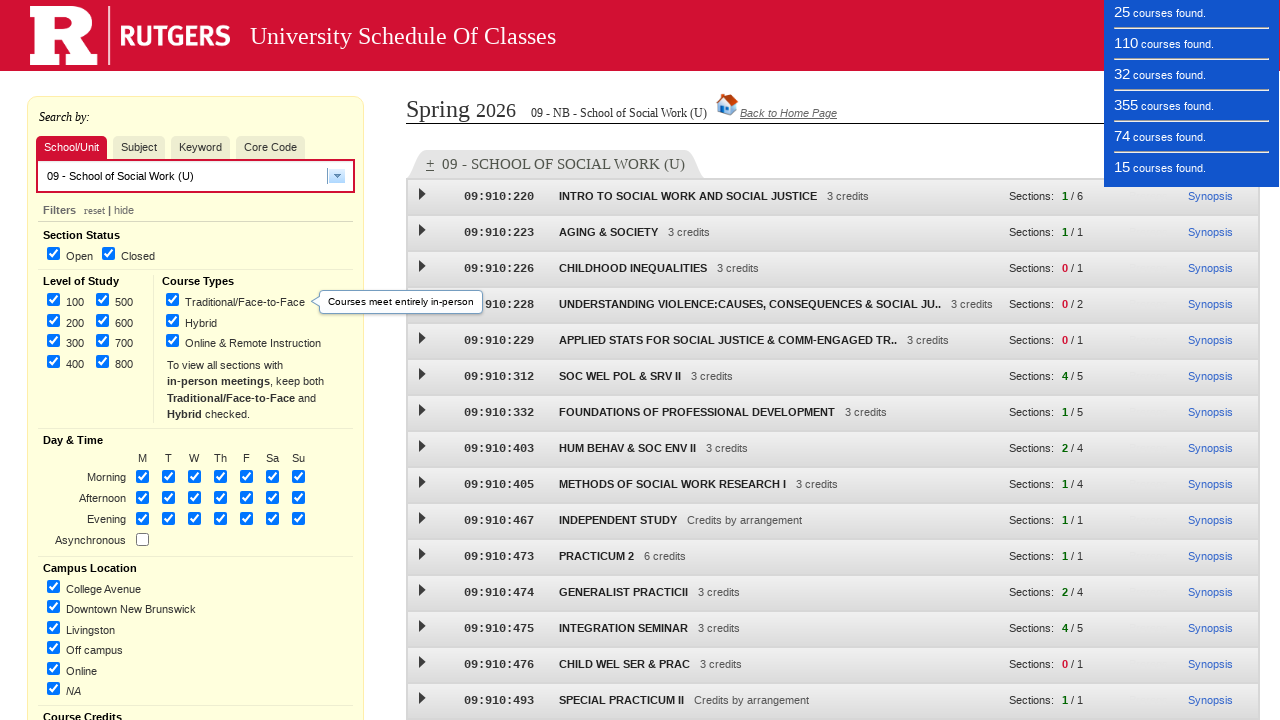

School/Unit option 8 became visible
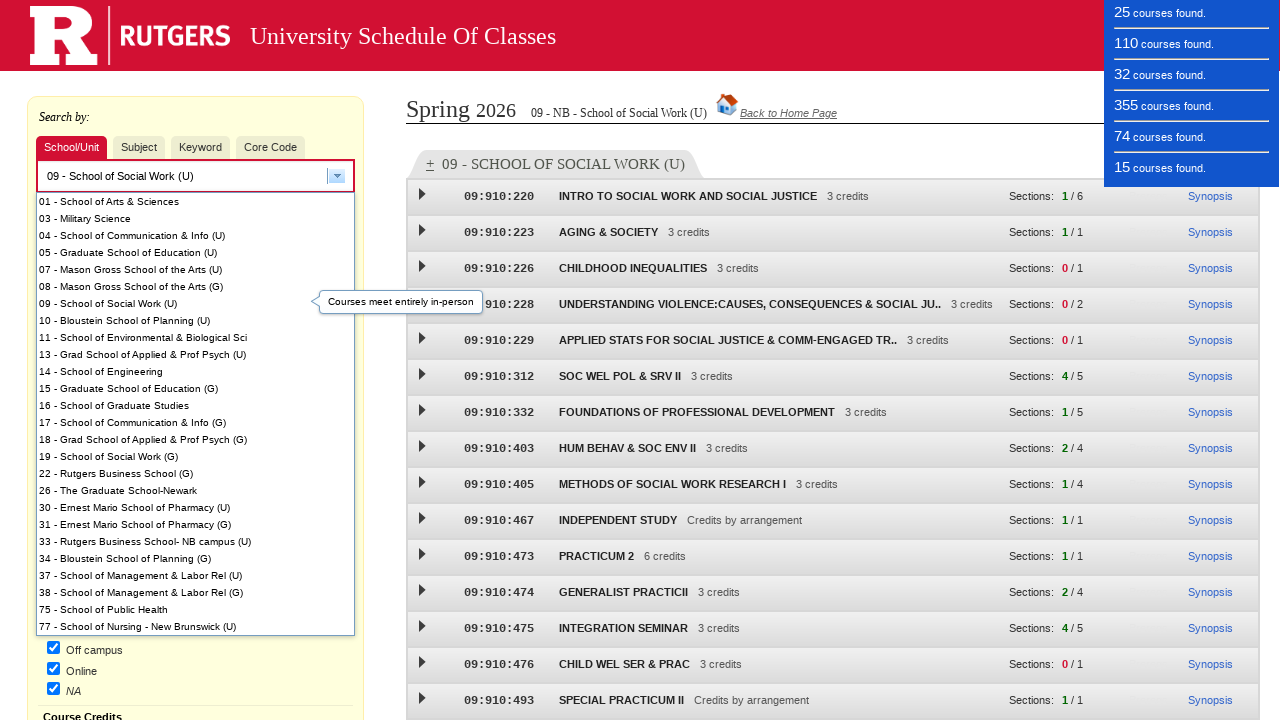

Selected School/Unit option 8 at (196, 320) on #dijit_form_FilteringSelect_1_popup7
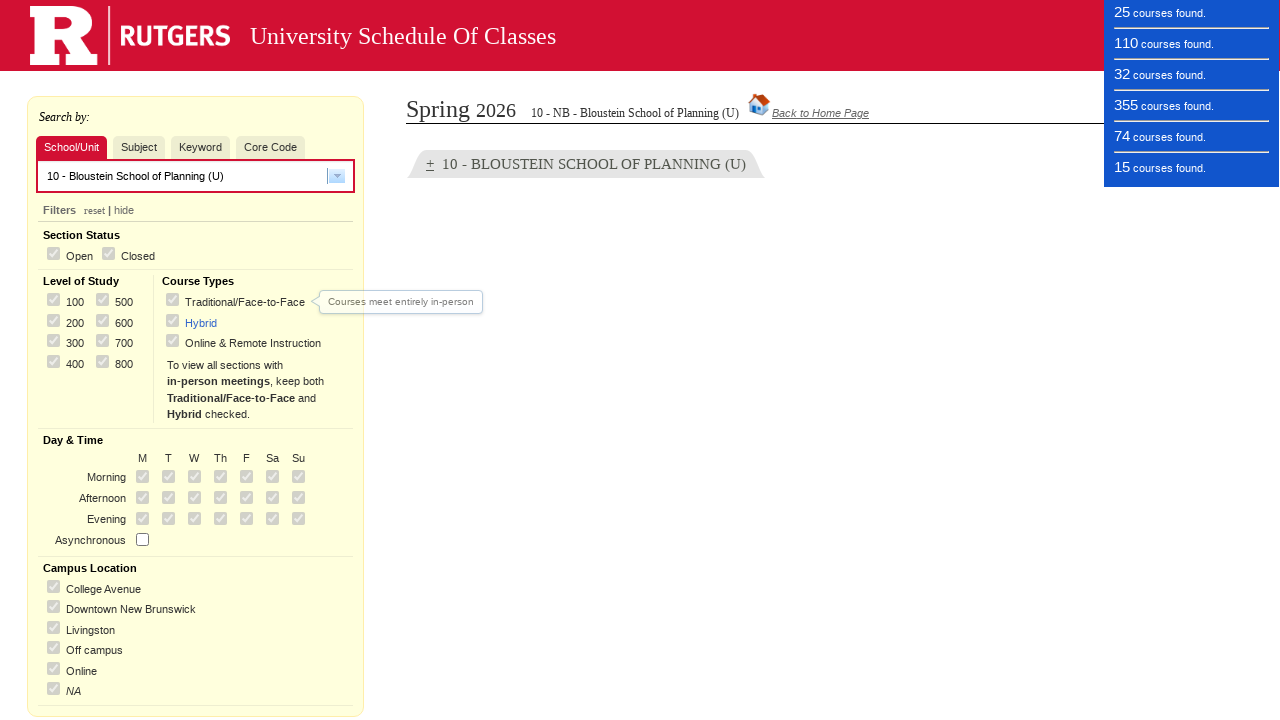

Waited for option 8 to be processed
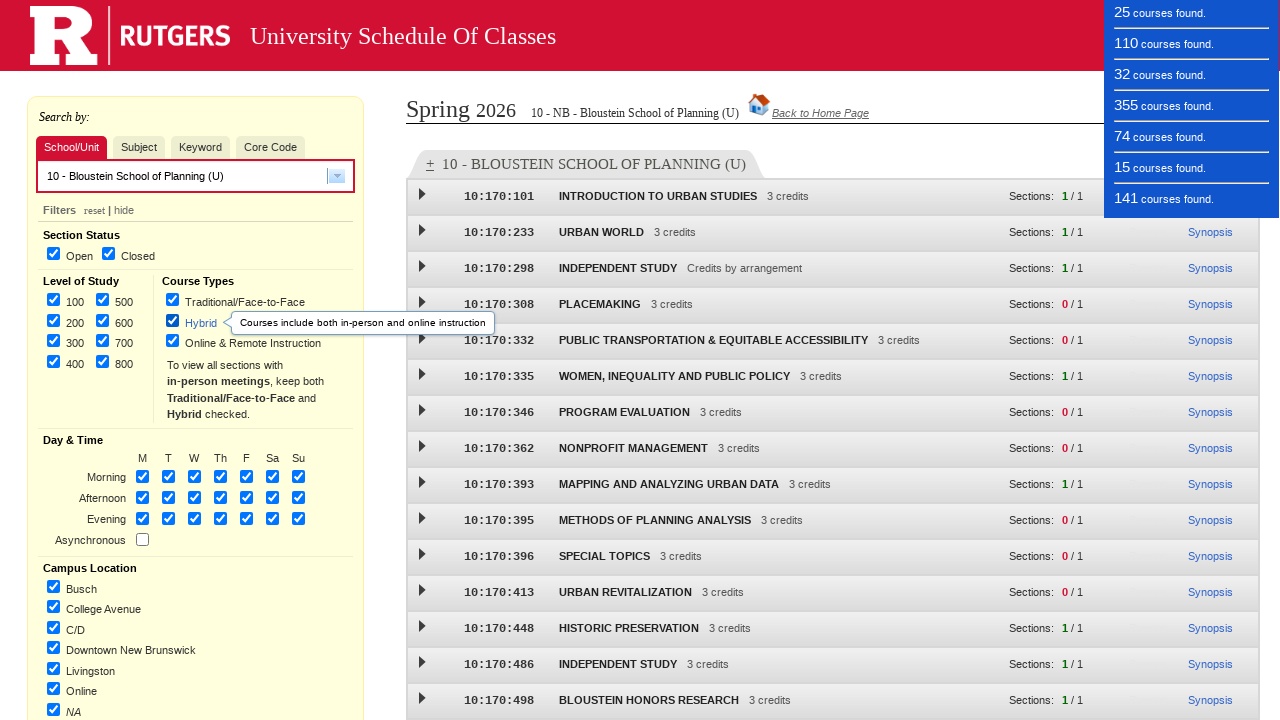

Opened dropdown menu for option 9 at (337, 176) on xpath=//*[@id="widget_dijit_form_FilteringSelect_1"]/div[1]/input
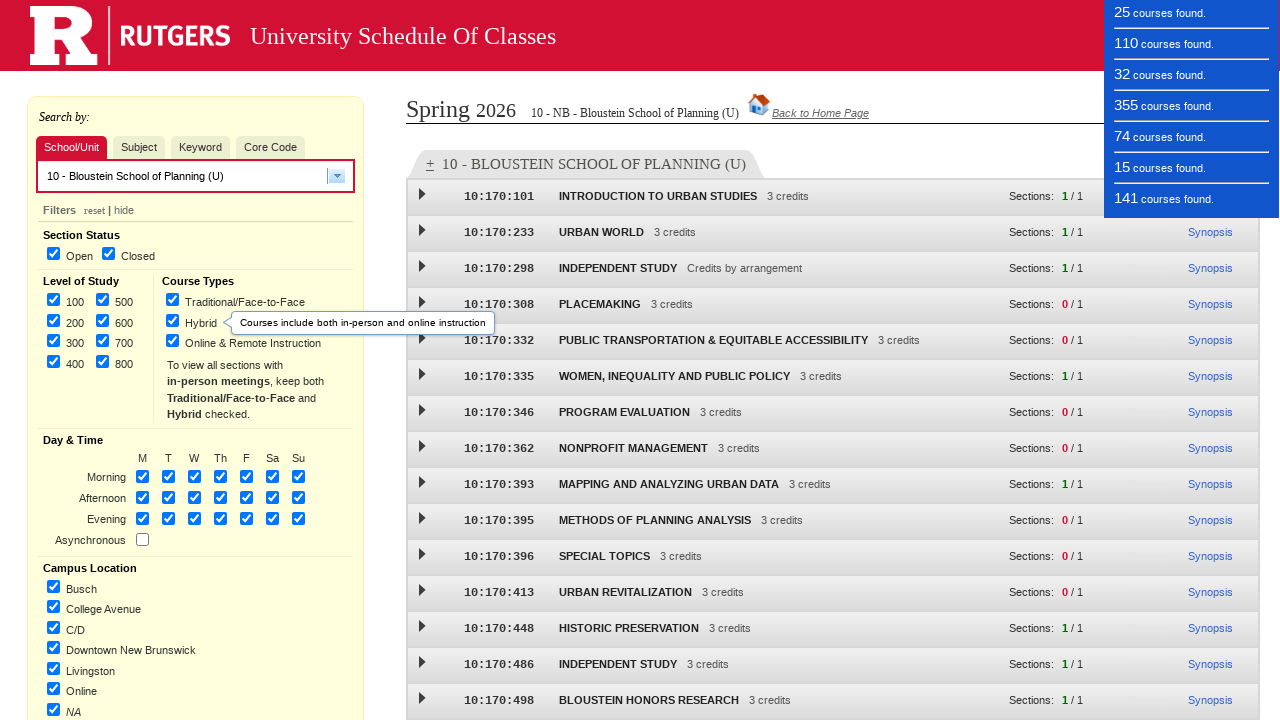

School/Unit option 9 became visible
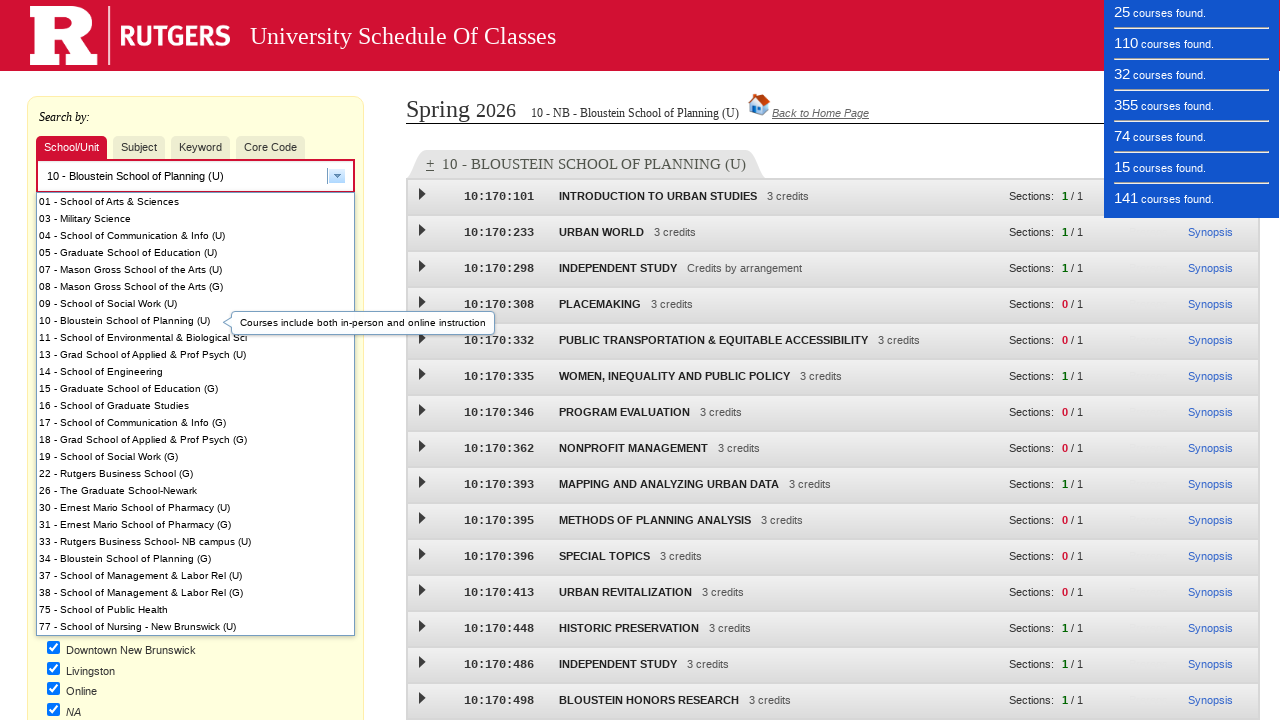

Selected School/Unit option 9 at (196, 337) on #dijit_form_FilteringSelect_1_popup8
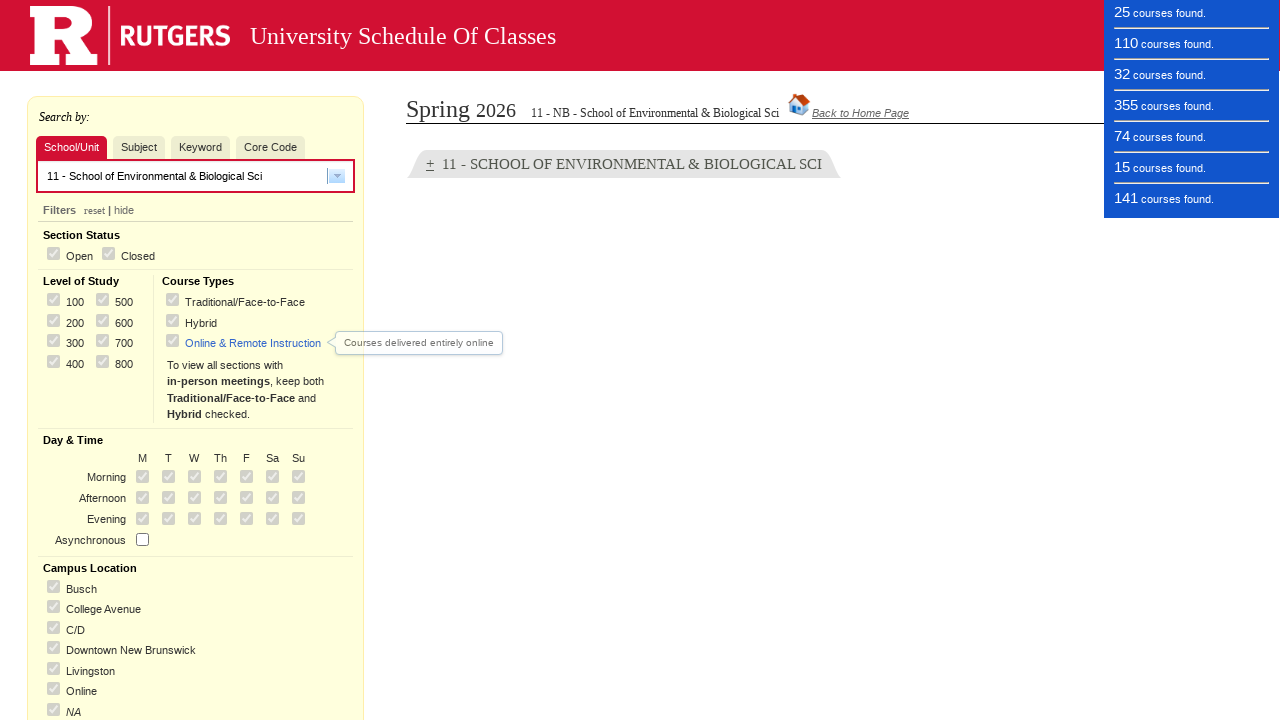

Waited for option 9 to be processed
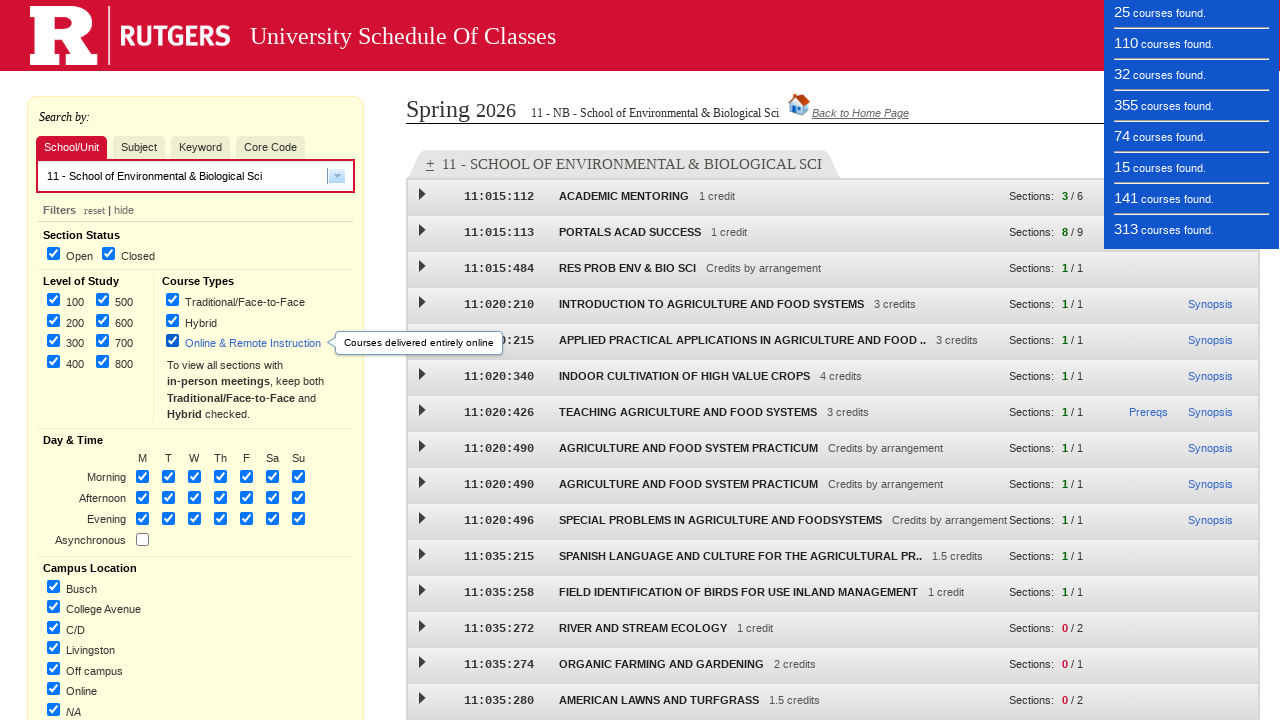

Opened dropdown menu for option 10 at (337, 176) on xpath=//*[@id="widget_dijit_form_FilteringSelect_1"]/div[1]/input
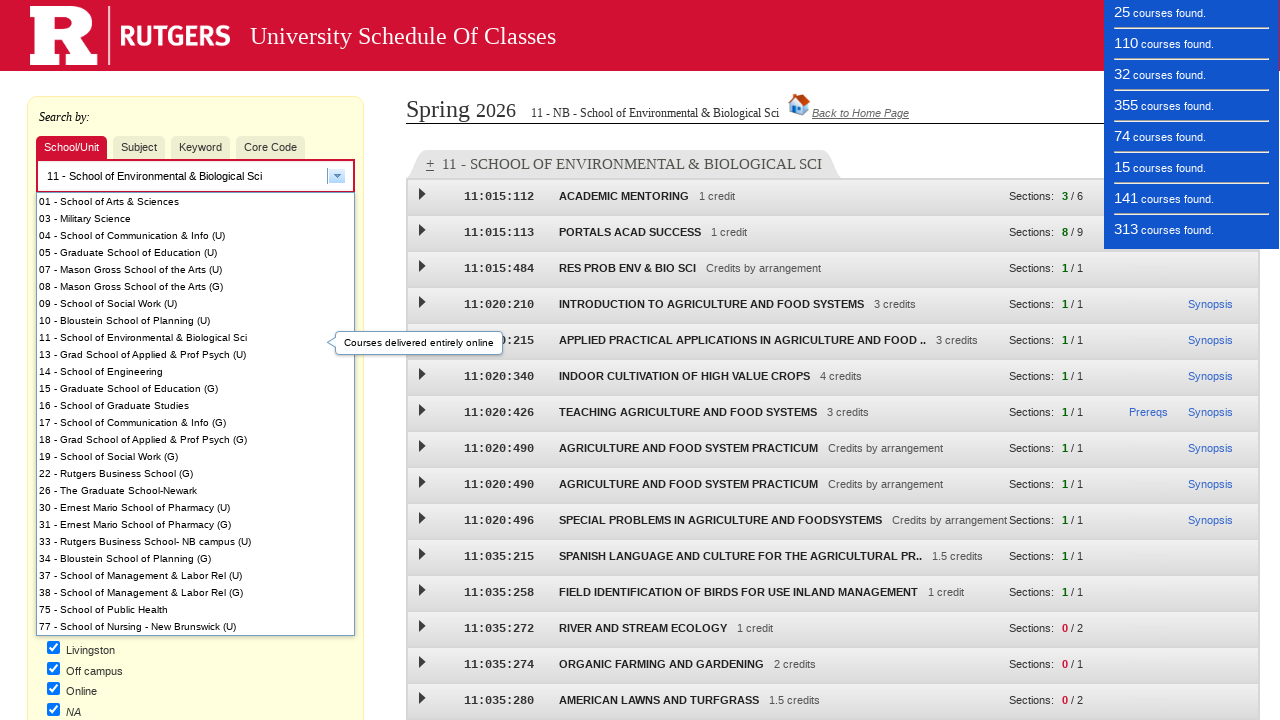

School/Unit option 10 became visible
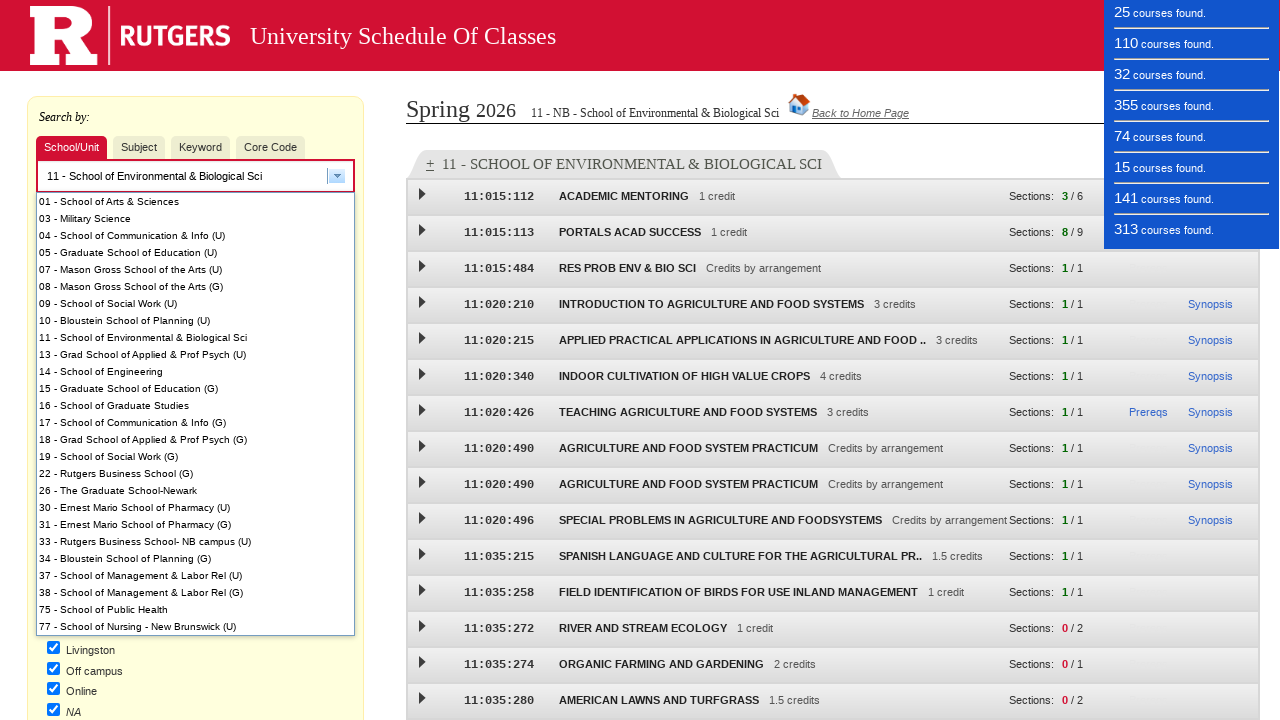

Selected School/Unit option 10 at (196, 354) on #dijit_form_FilteringSelect_1_popup9
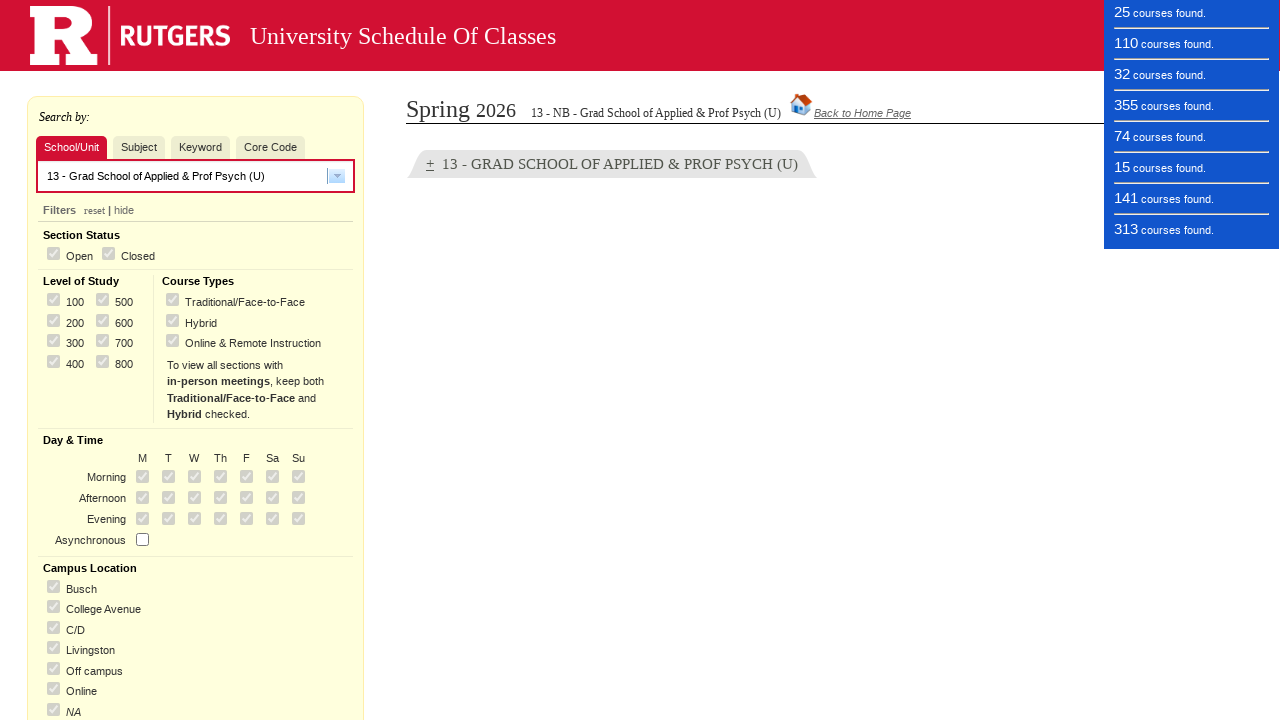

Waited for option 10 to be processed
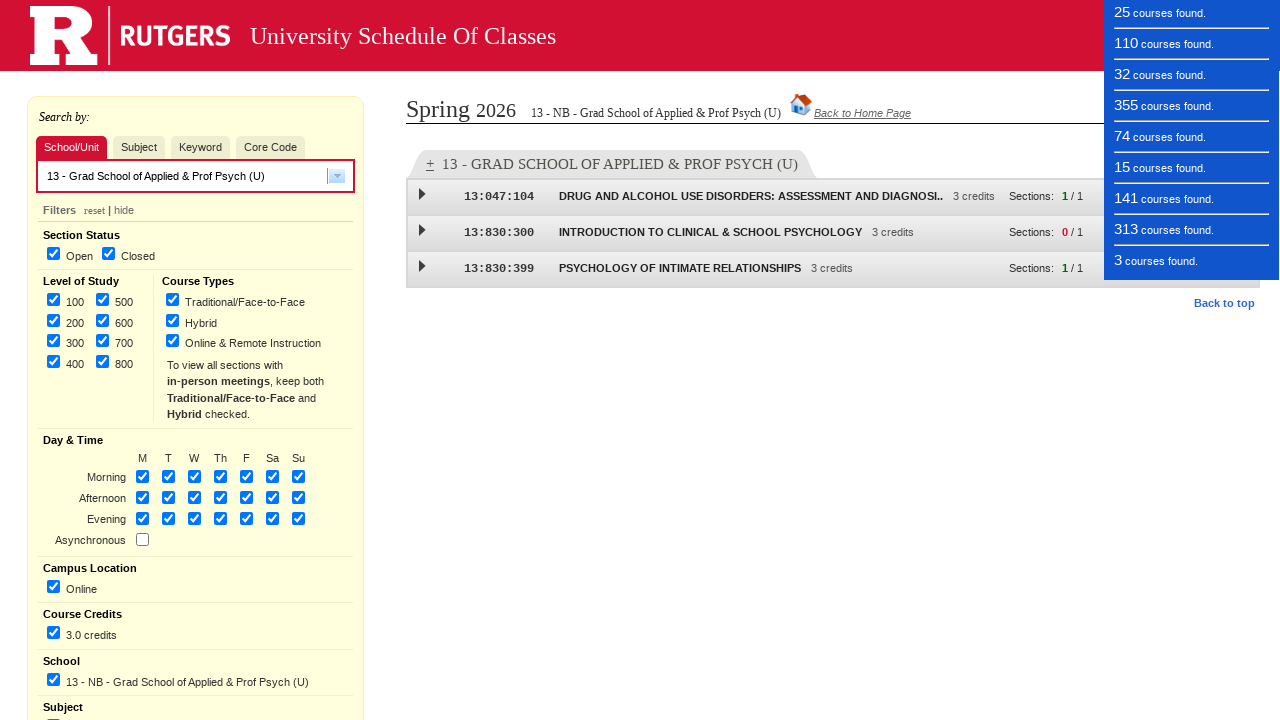

Opened dropdown menu for option 11 at (337, 176) on xpath=//*[@id="widget_dijit_form_FilteringSelect_1"]/div[1]/input
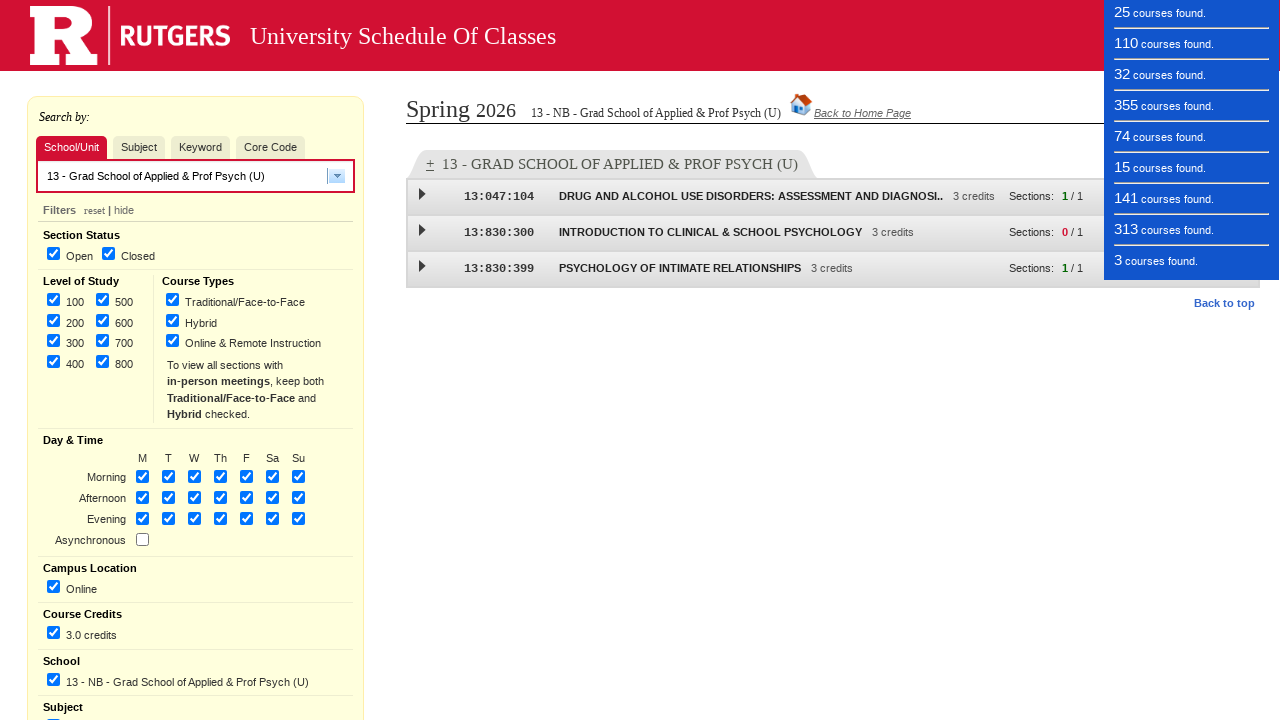

School/Unit option 11 became visible
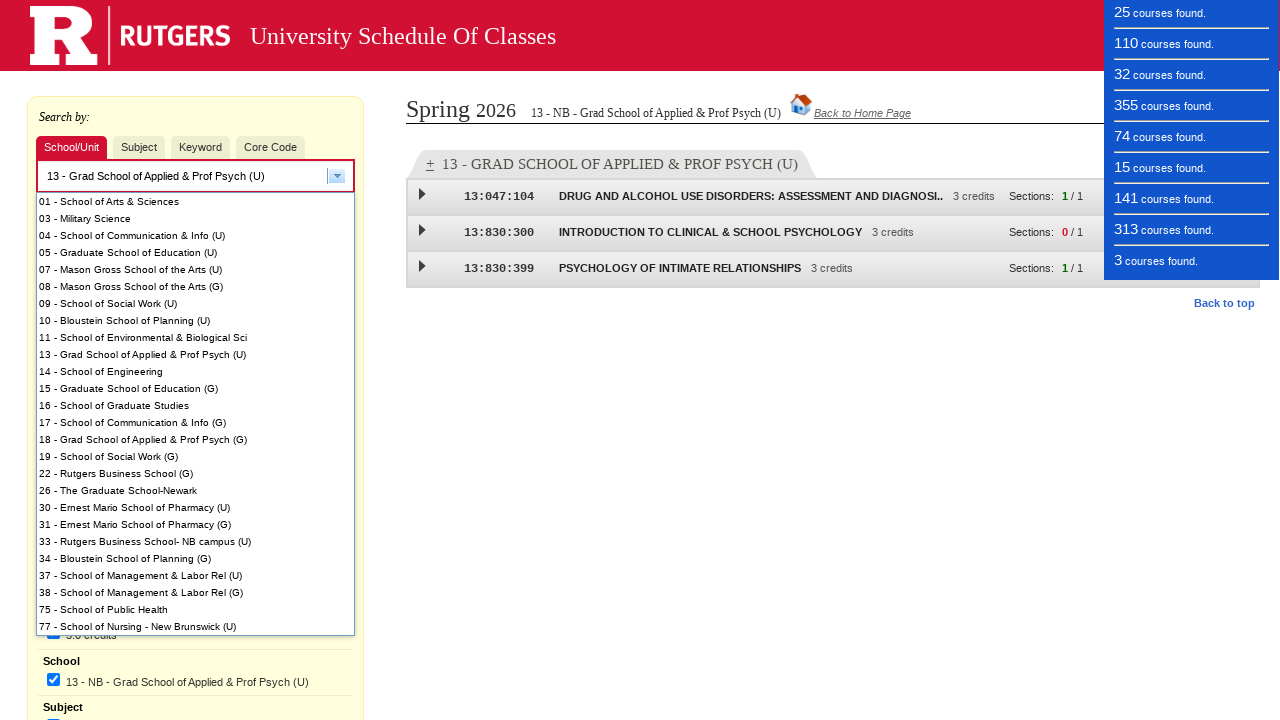

Selected School/Unit option 11 at (196, 371) on #dijit_form_FilteringSelect_1_popup10
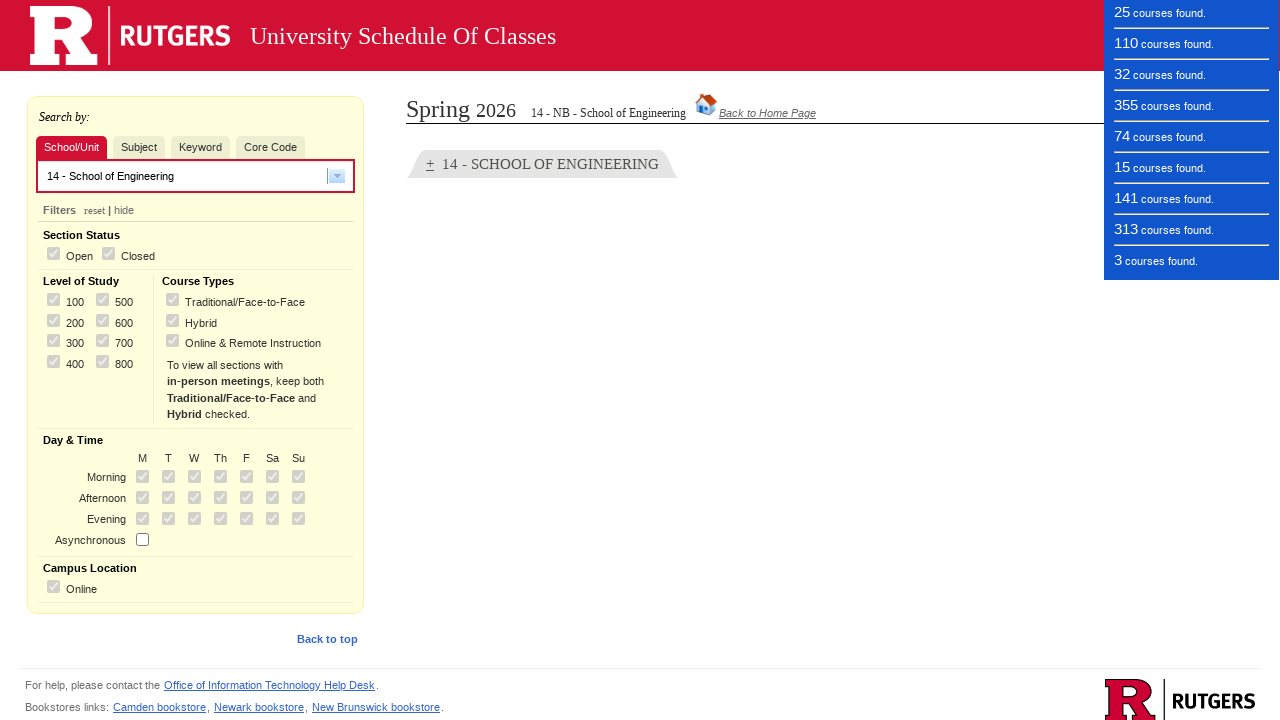

Waited for option 11 to be processed
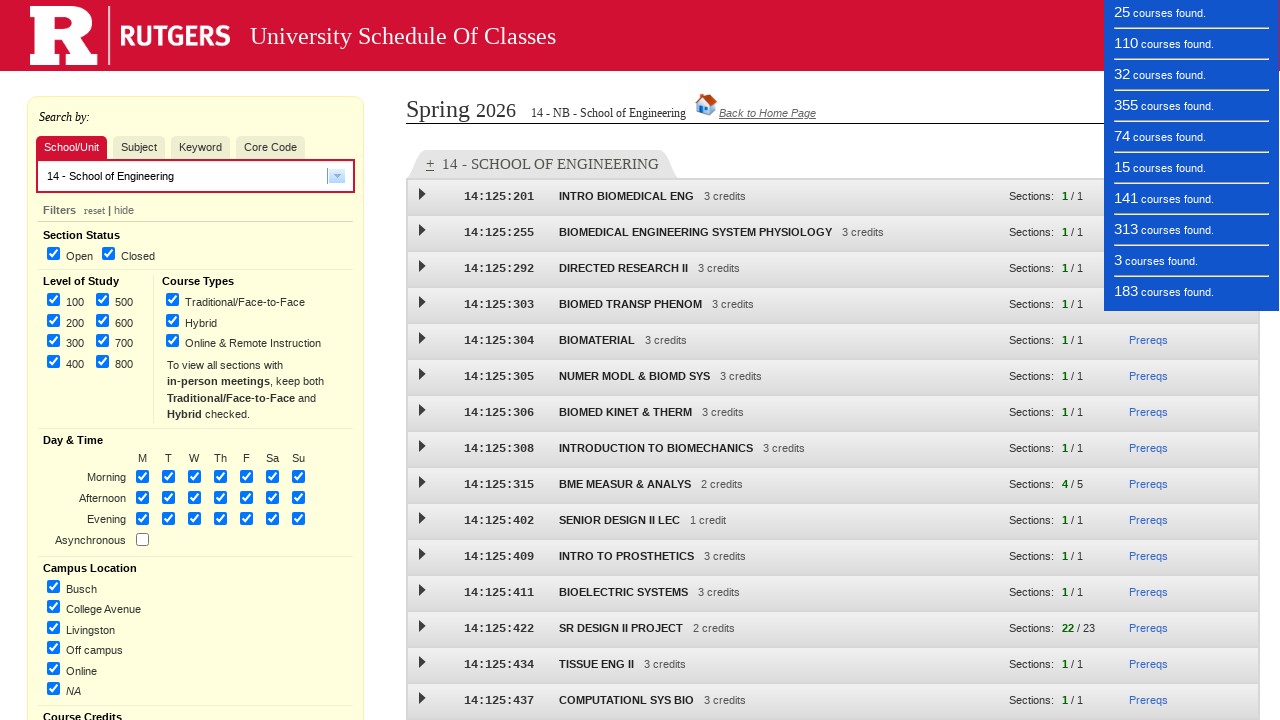

Opened dropdown menu for option 12 at (337, 176) on xpath=//*[@id="widget_dijit_form_FilteringSelect_1"]/div[1]/input
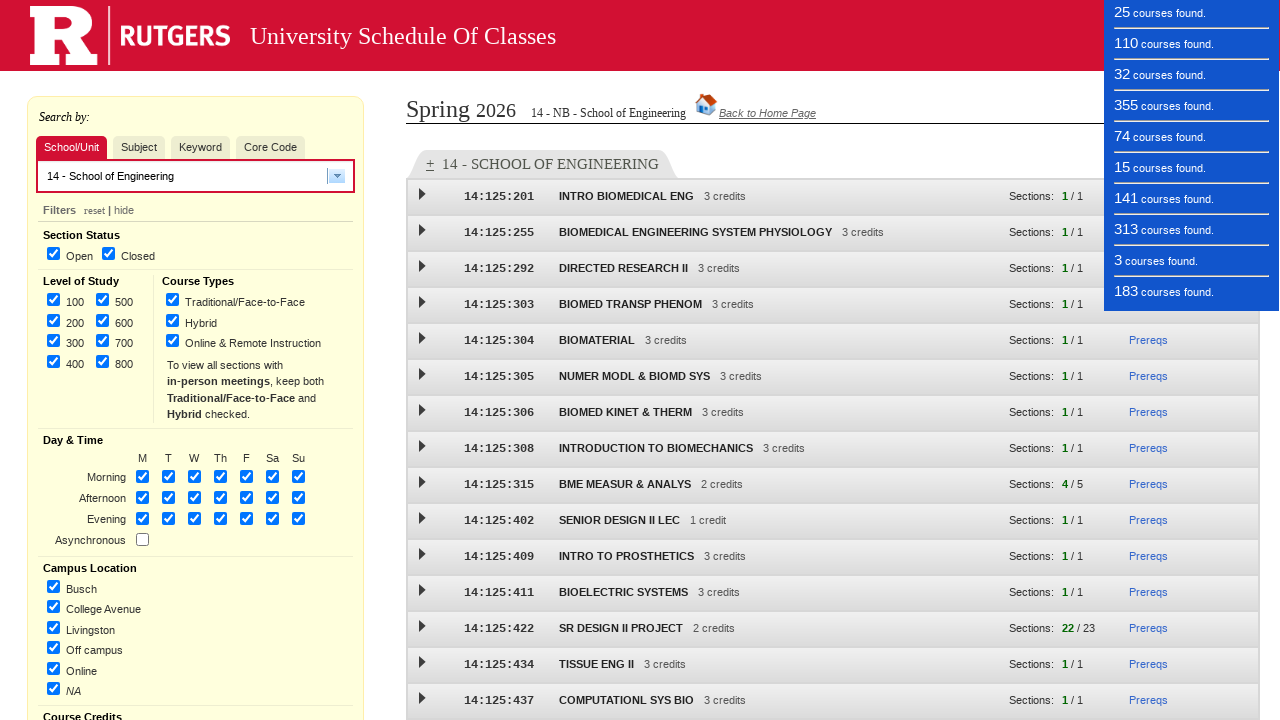

School/Unit option 12 became visible
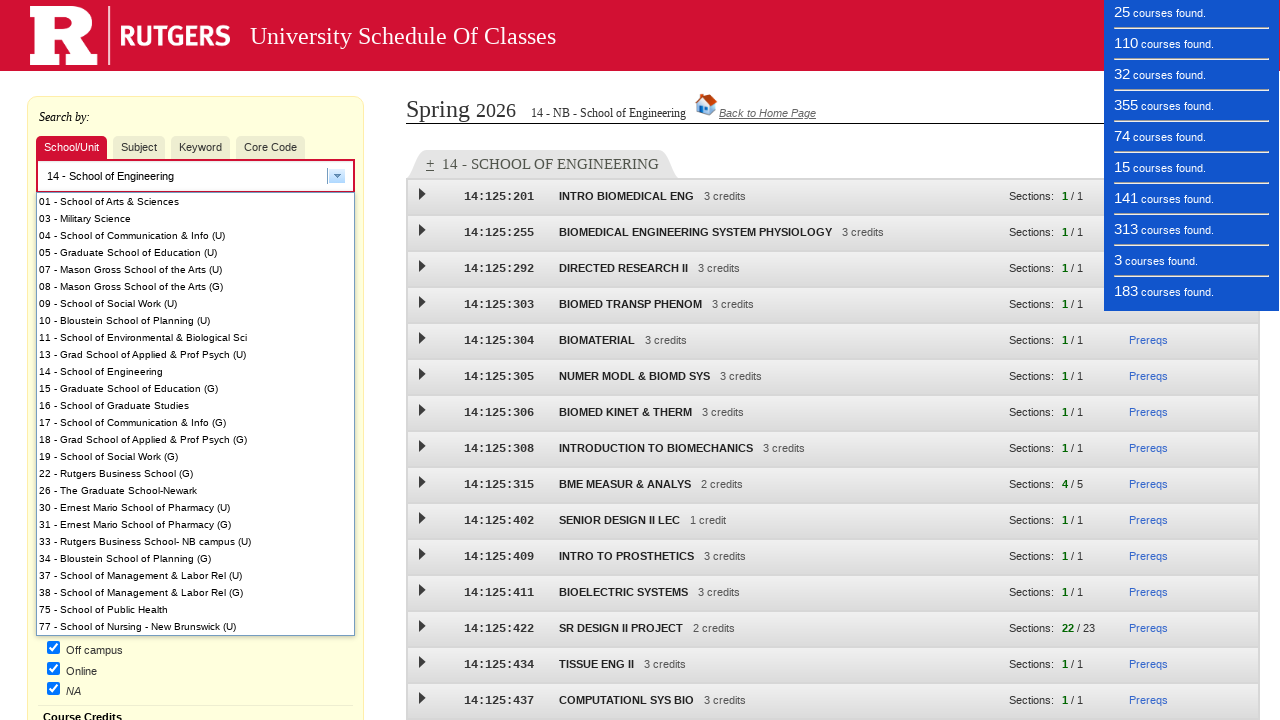

Selected School/Unit option 12 at (196, 388) on #dijit_form_FilteringSelect_1_popup11
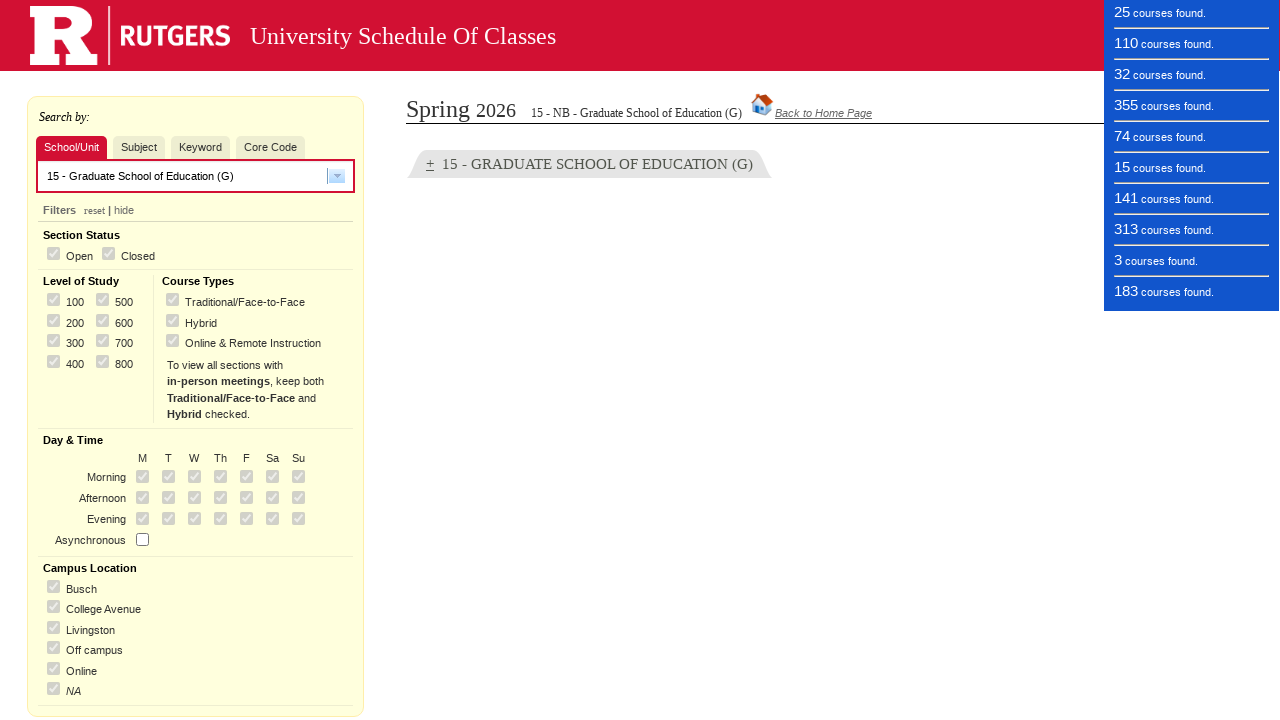

Waited for option 12 to be processed
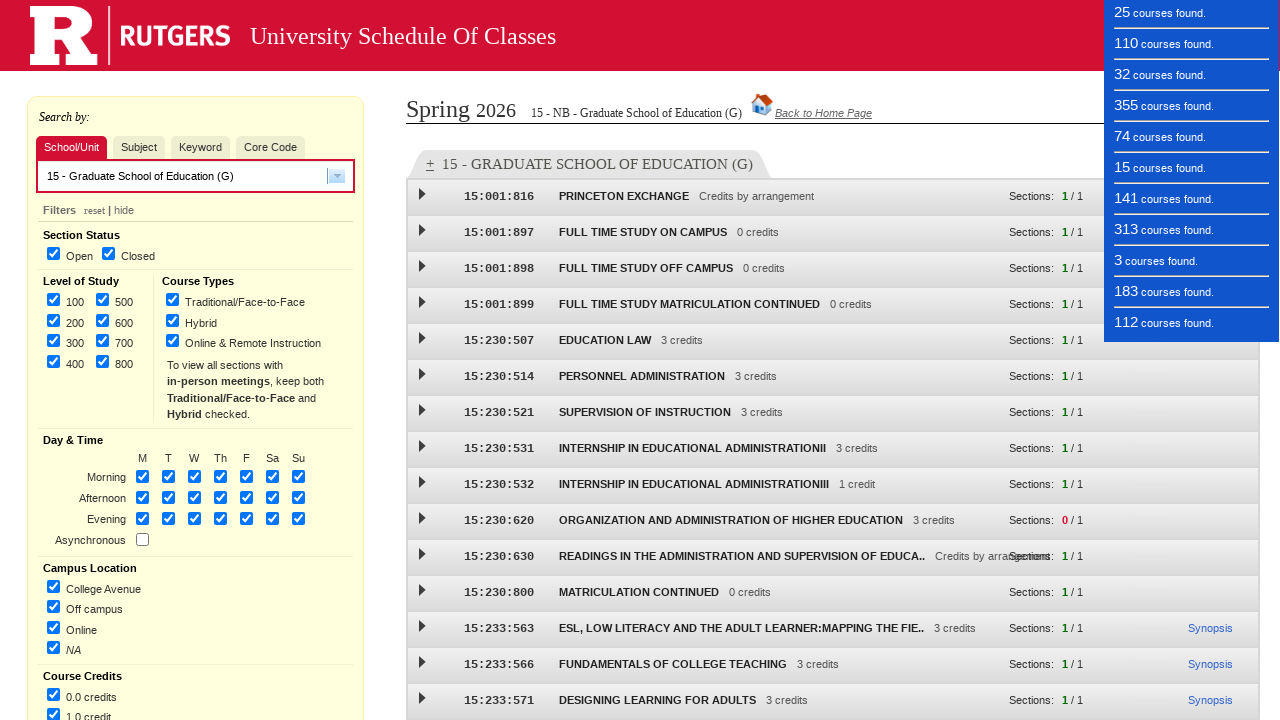

Opened dropdown menu for option 13 at (337, 176) on xpath=//*[@id="widget_dijit_form_FilteringSelect_1"]/div[1]/input
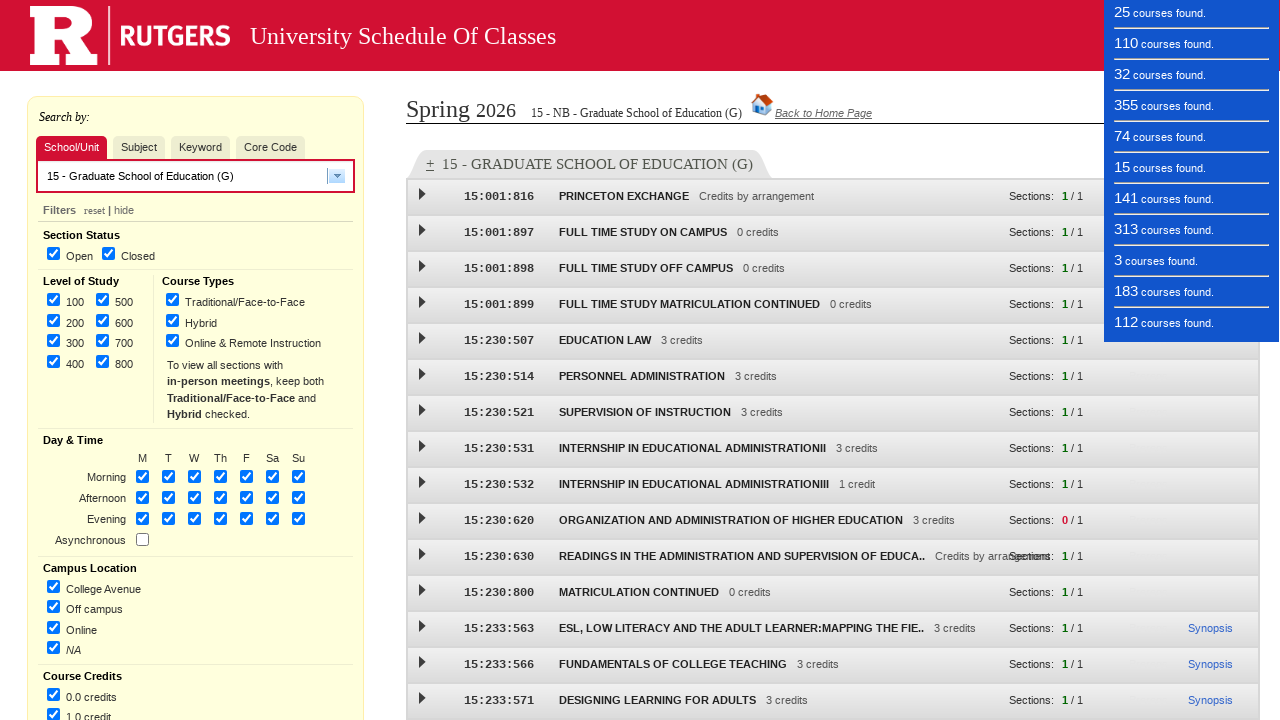

School/Unit option 13 became visible
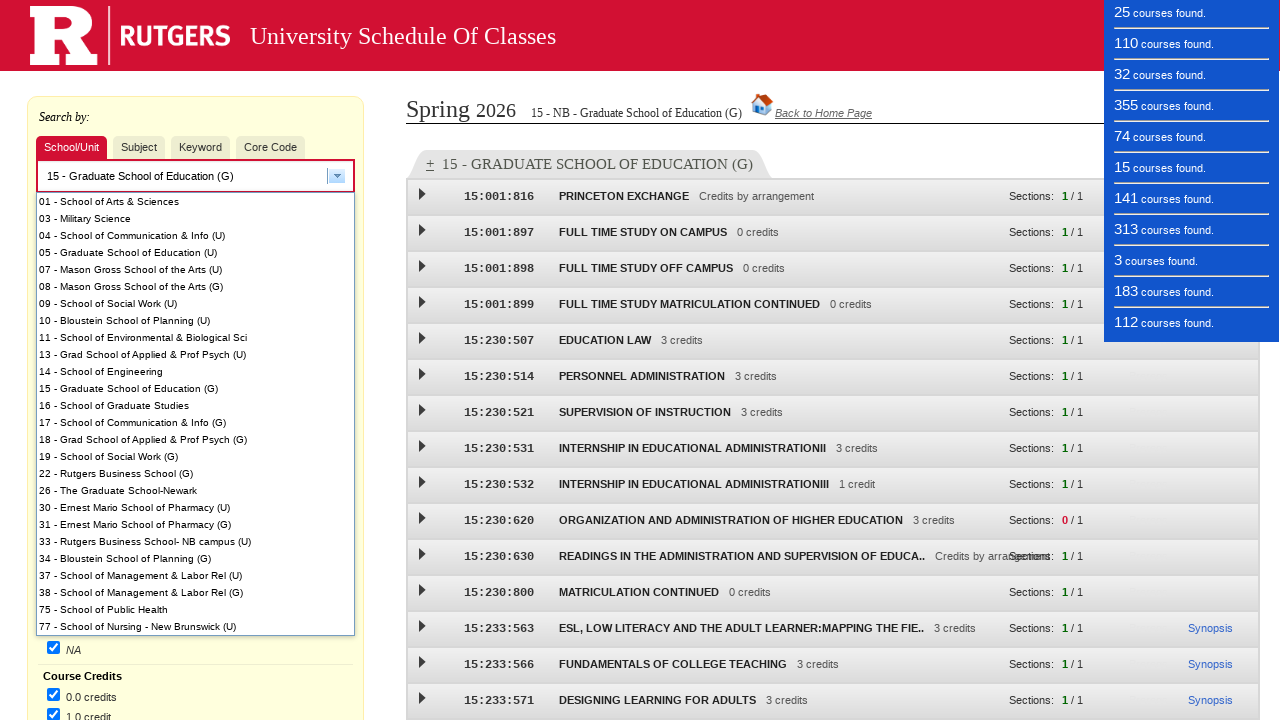

Selected School/Unit option 13 at (196, 405) on #dijit_form_FilteringSelect_1_popup12
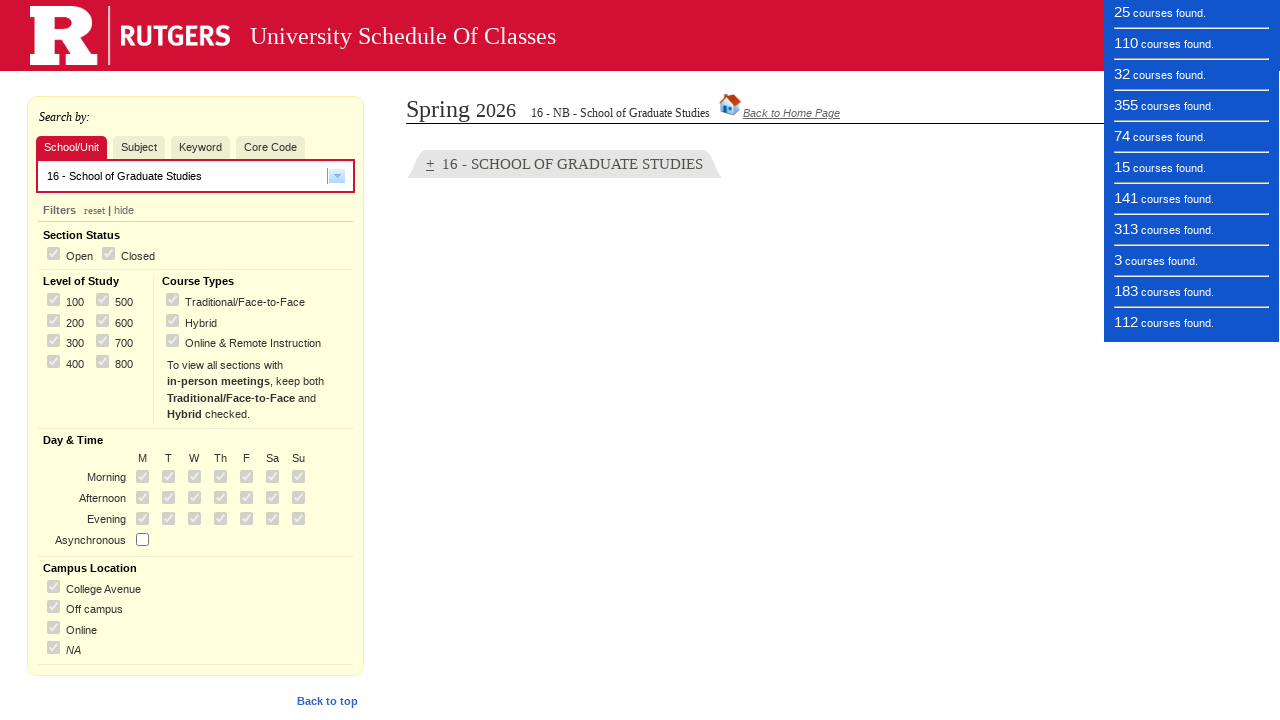

Waited for option 13 to be processed
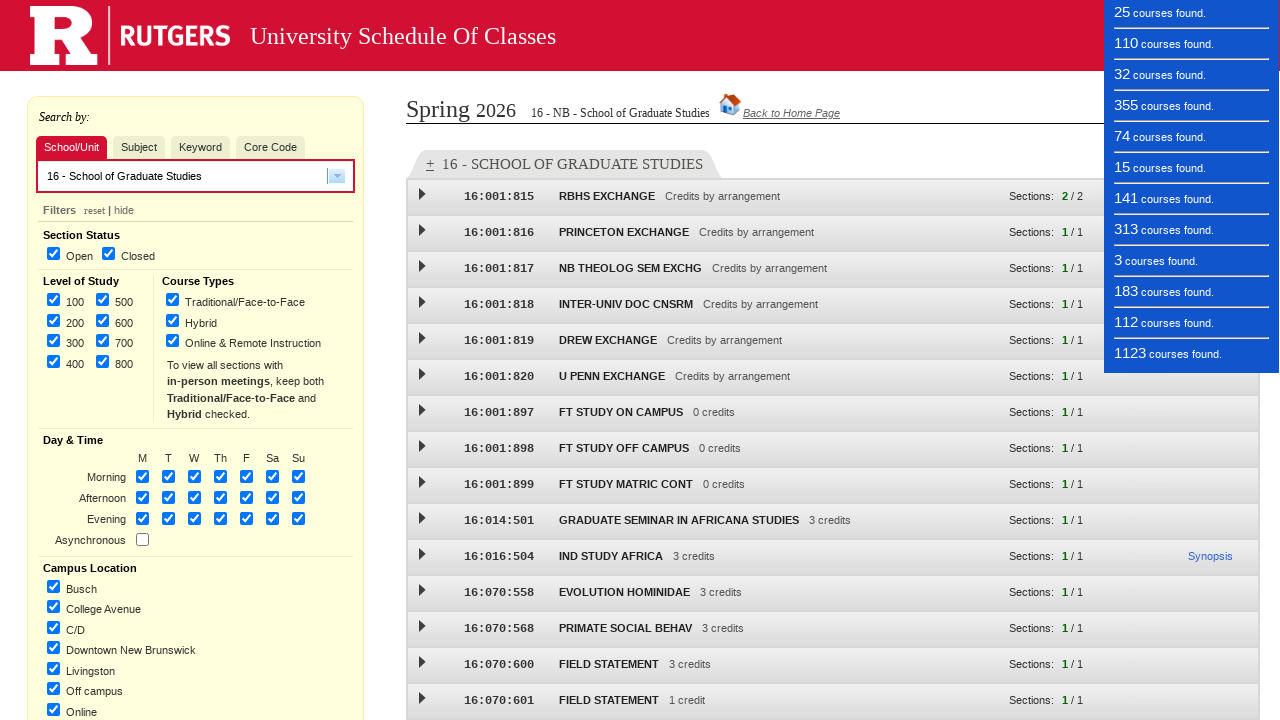

Opened dropdown menu for option 14 at (337, 176) on xpath=//*[@id="widget_dijit_form_FilteringSelect_1"]/div[1]/input
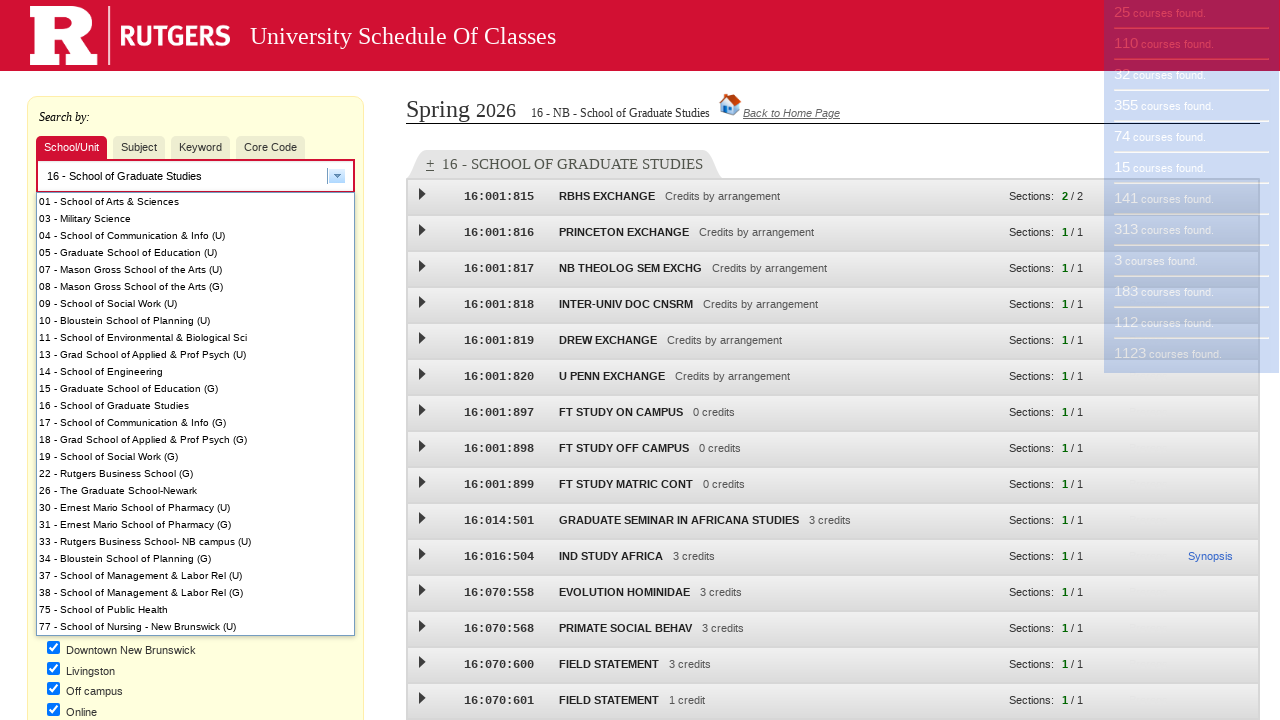

School/Unit option 14 became visible
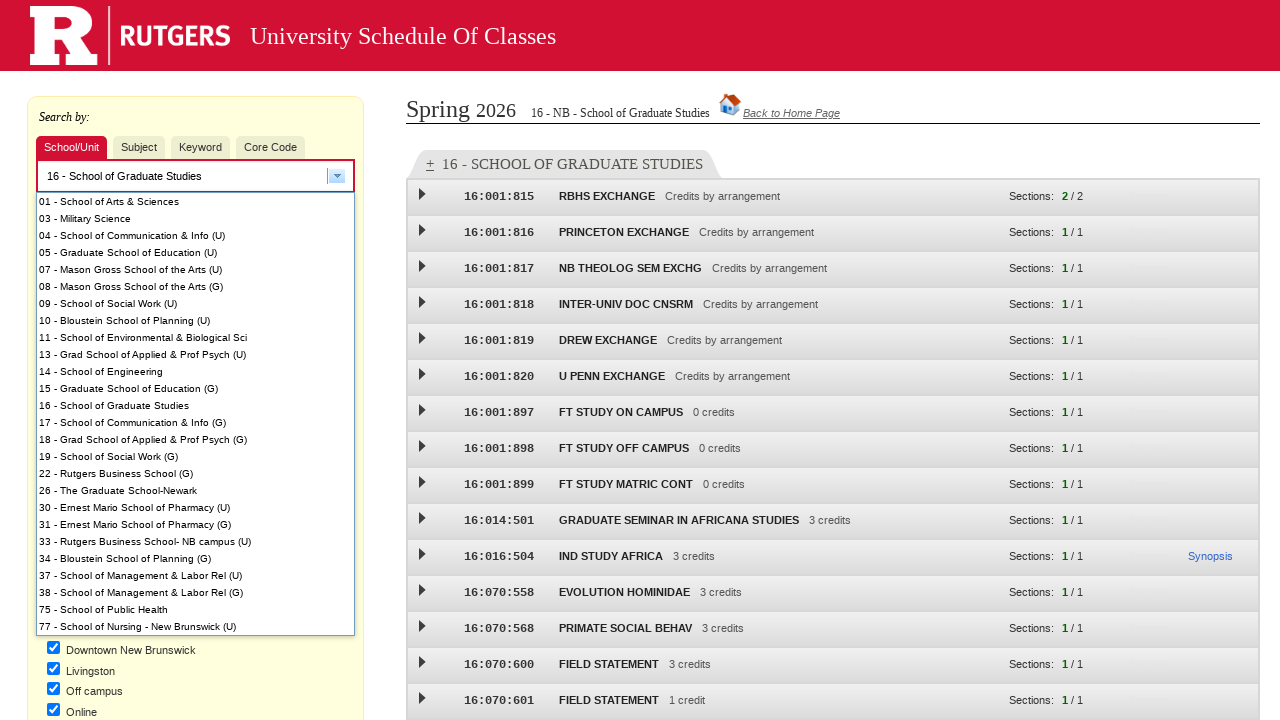

Selected School/Unit option 14 at (196, 422) on #dijit_form_FilteringSelect_1_popup13
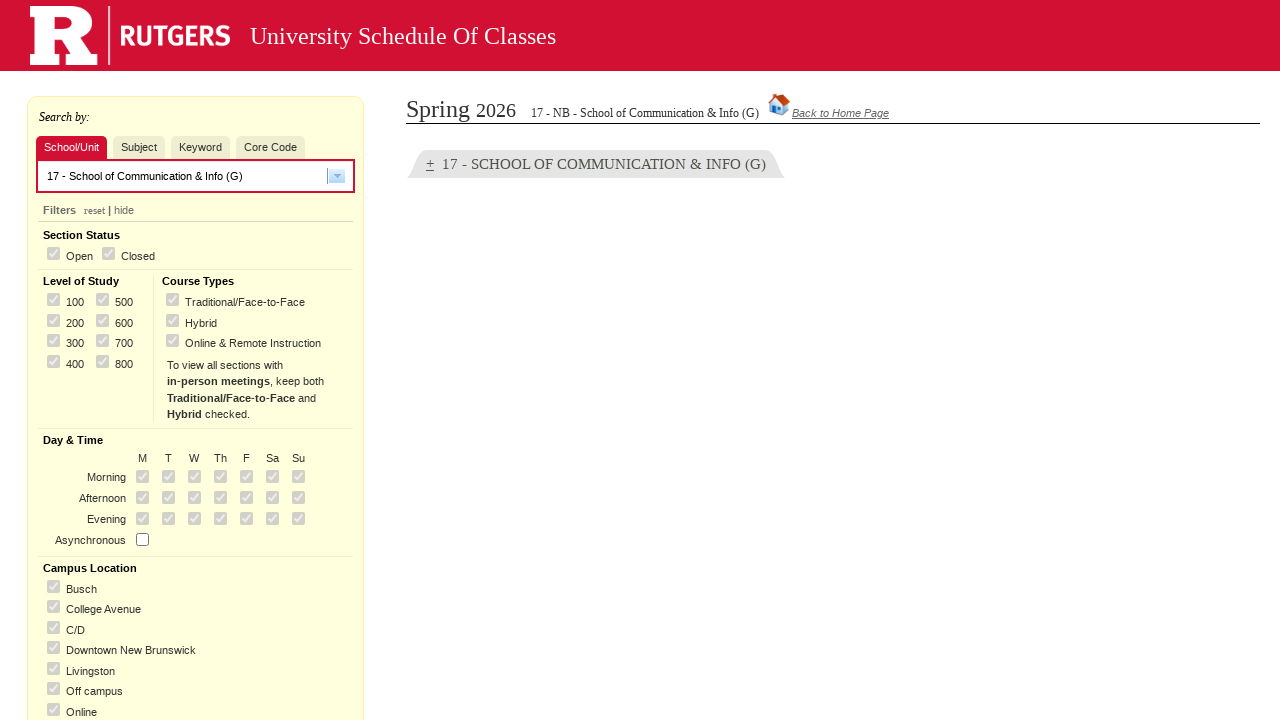

Waited for option 14 to be processed
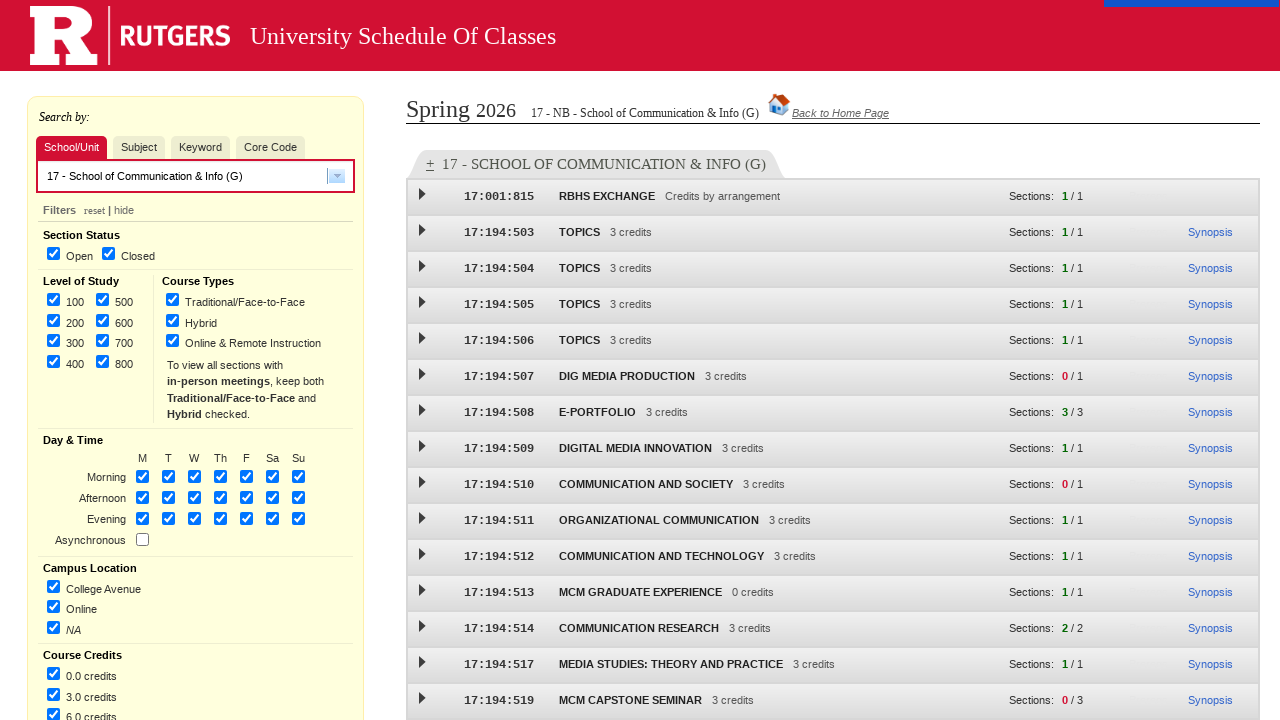

Opened dropdown menu for option 15 at (337, 176) on xpath=//*[@id="widget_dijit_form_FilteringSelect_1"]/div[1]/input
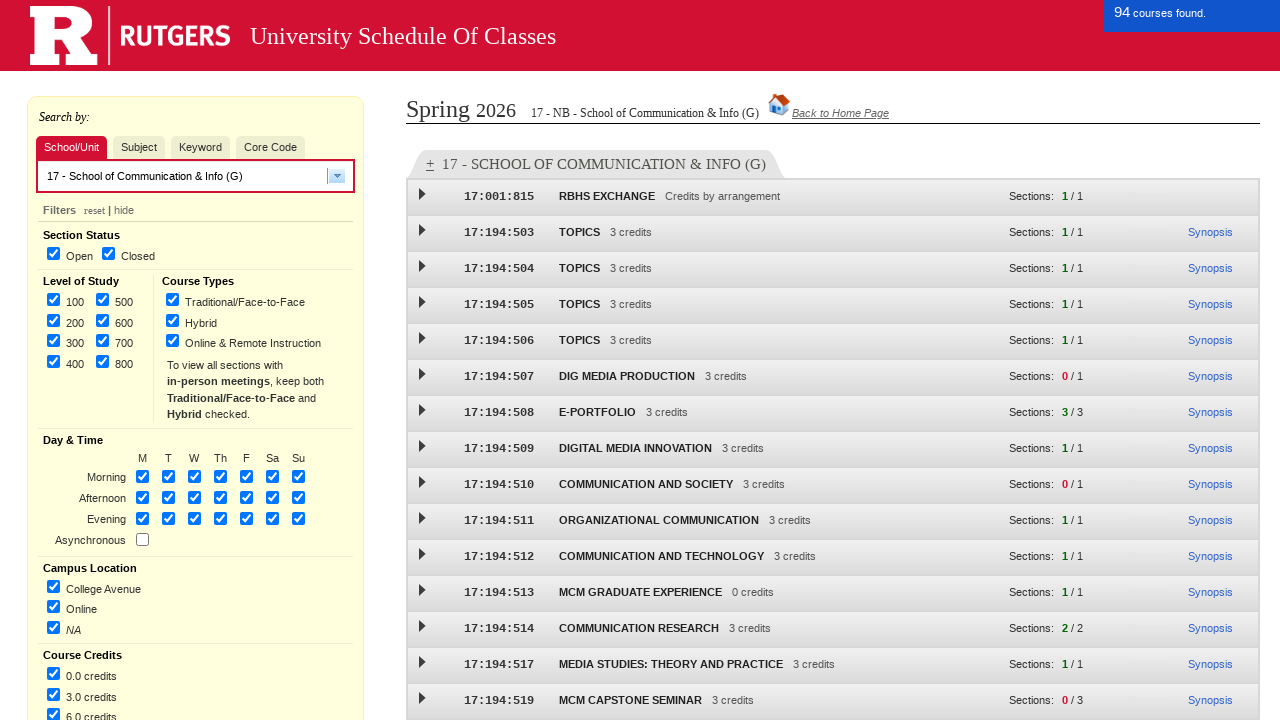

School/Unit option 15 became visible
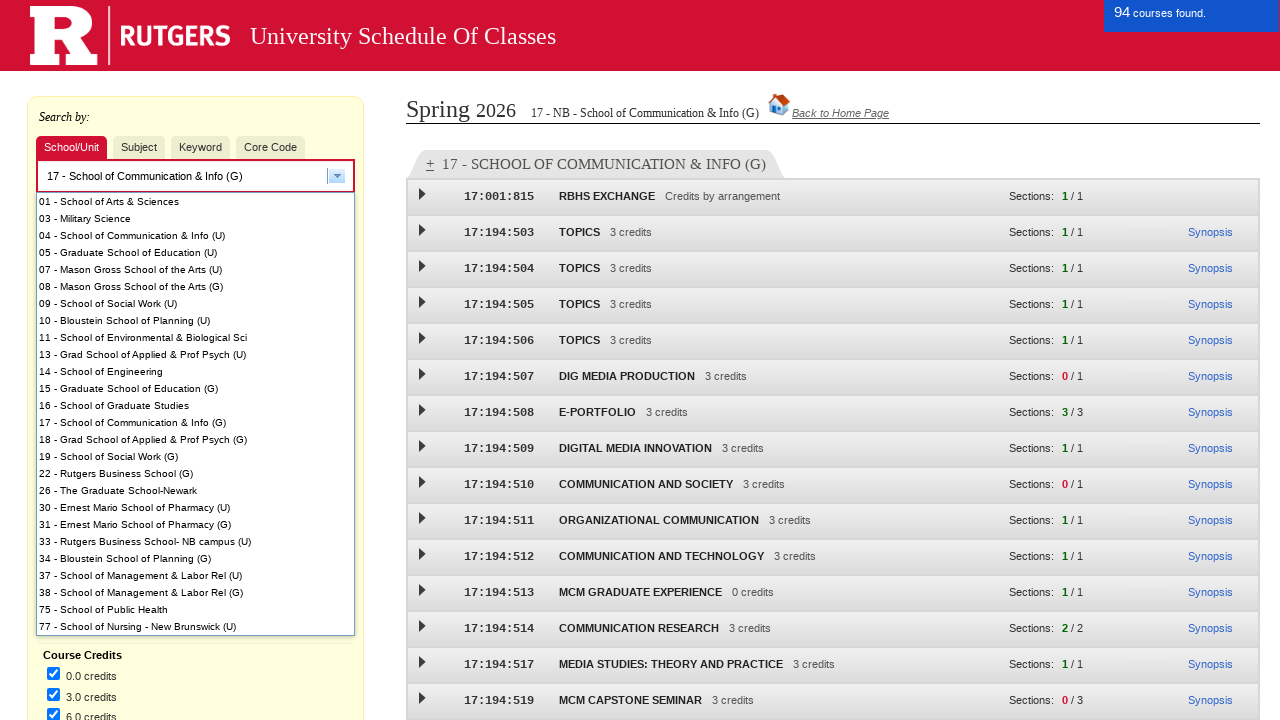

Selected School/Unit option 15 at (196, 439) on #dijit_form_FilteringSelect_1_popup14
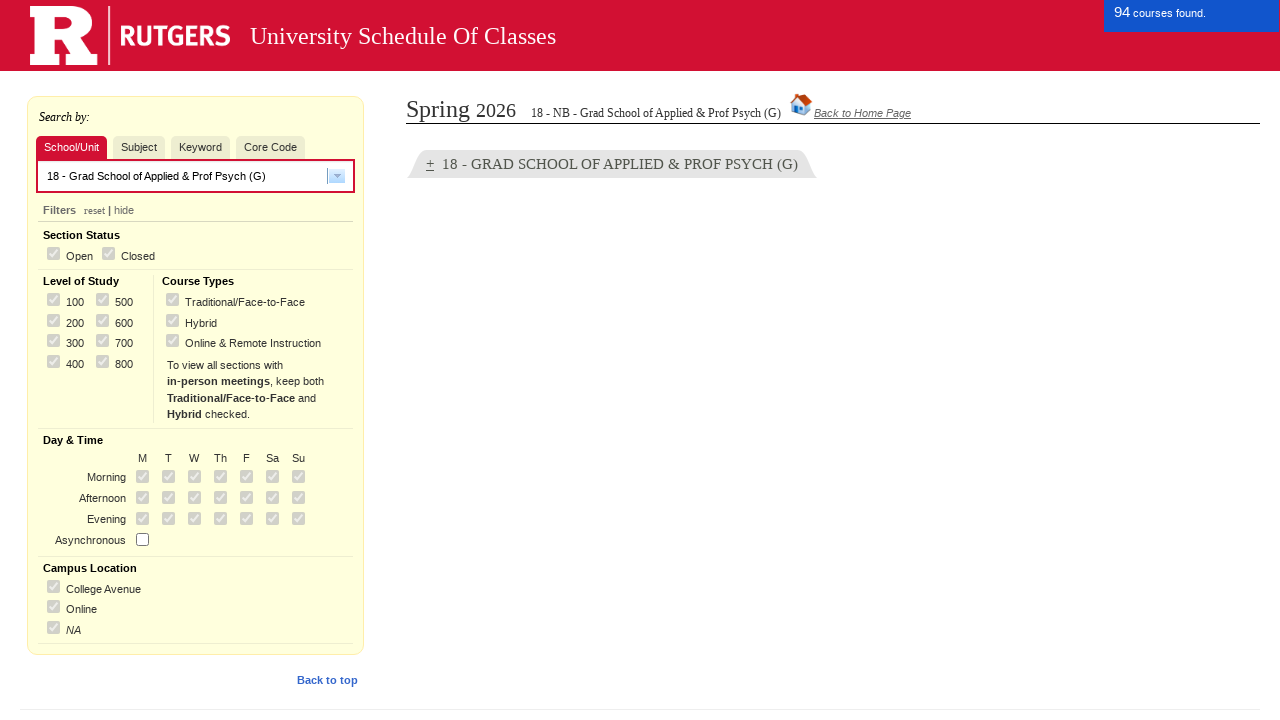

Waited for option 15 to be processed
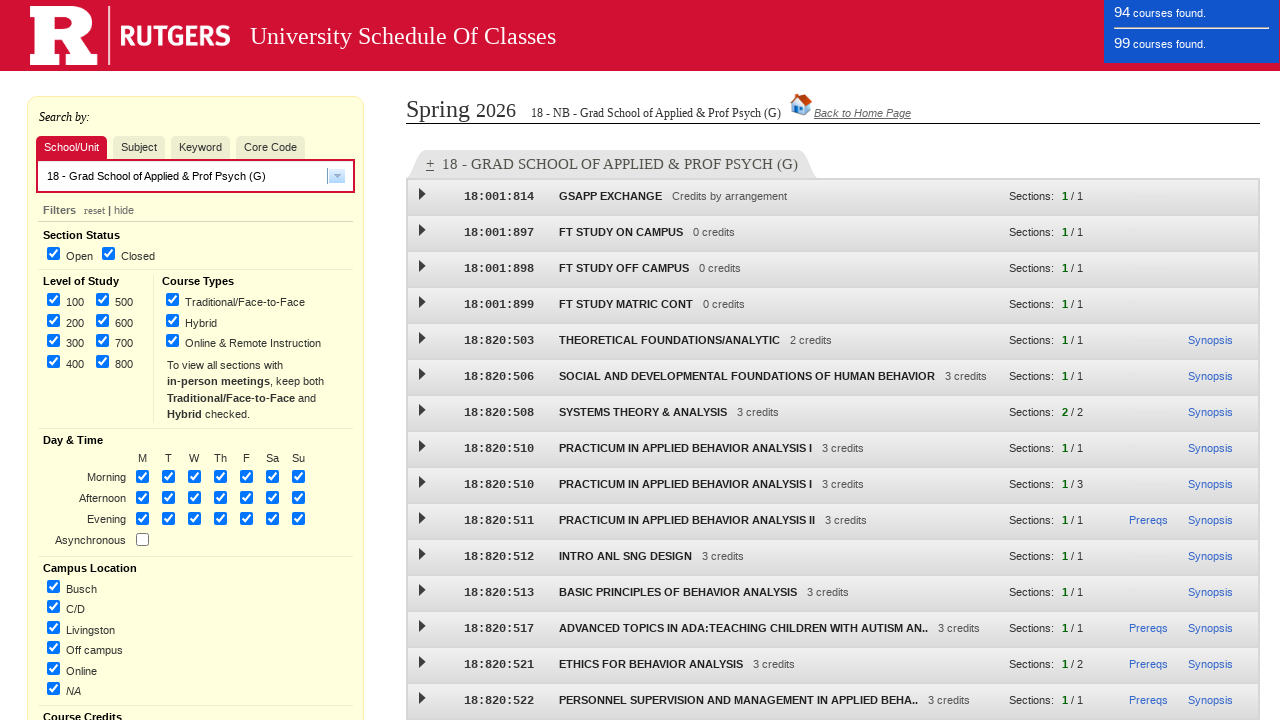

Opened dropdown menu for option 16 at (337, 176) on xpath=//*[@id="widget_dijit_form_FilteringSelect_1"]/div[1]/input
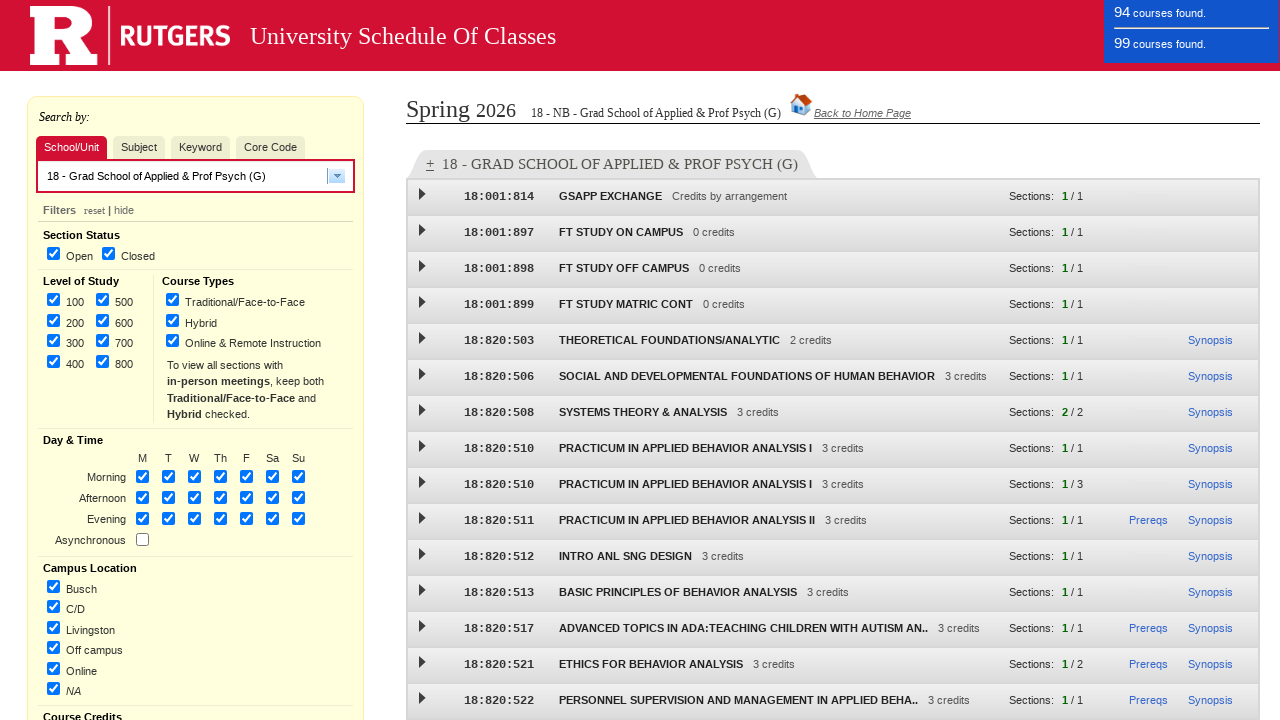

School/Unit option 16 became visible
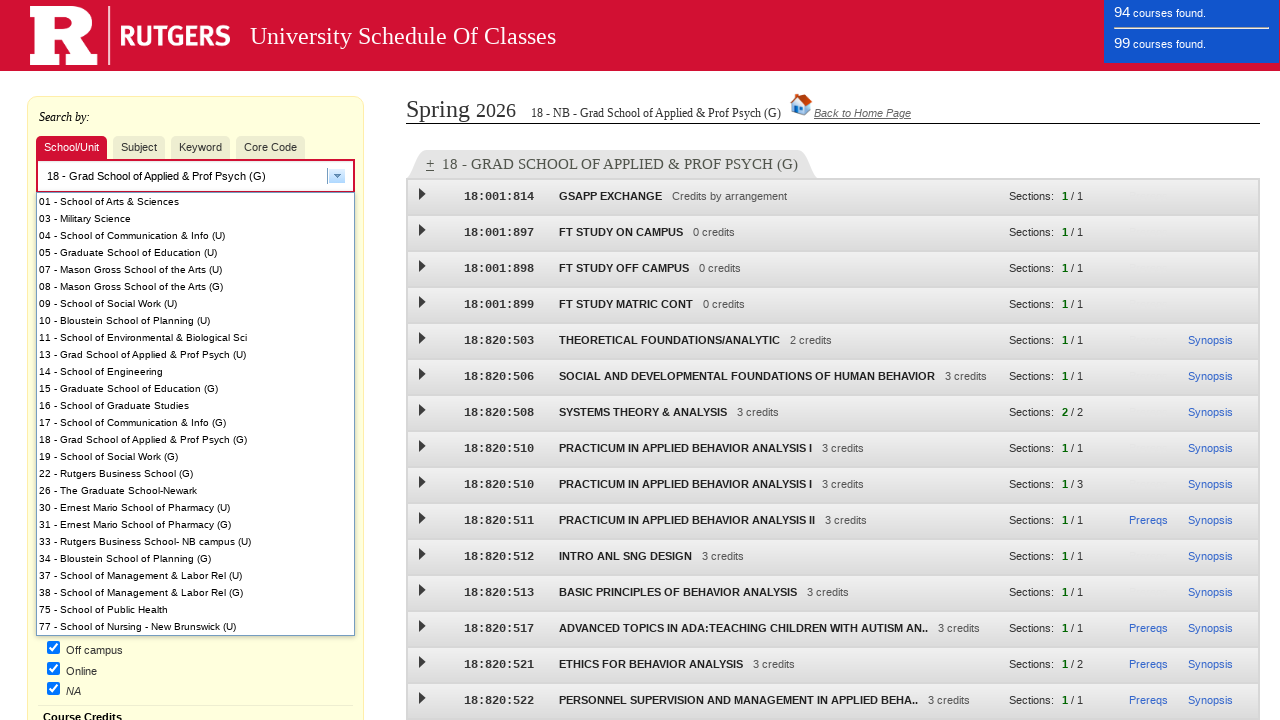

Selected School/Unit option 16 at (196, 456) on #dijit_form_FilteringSelect_1_popup15
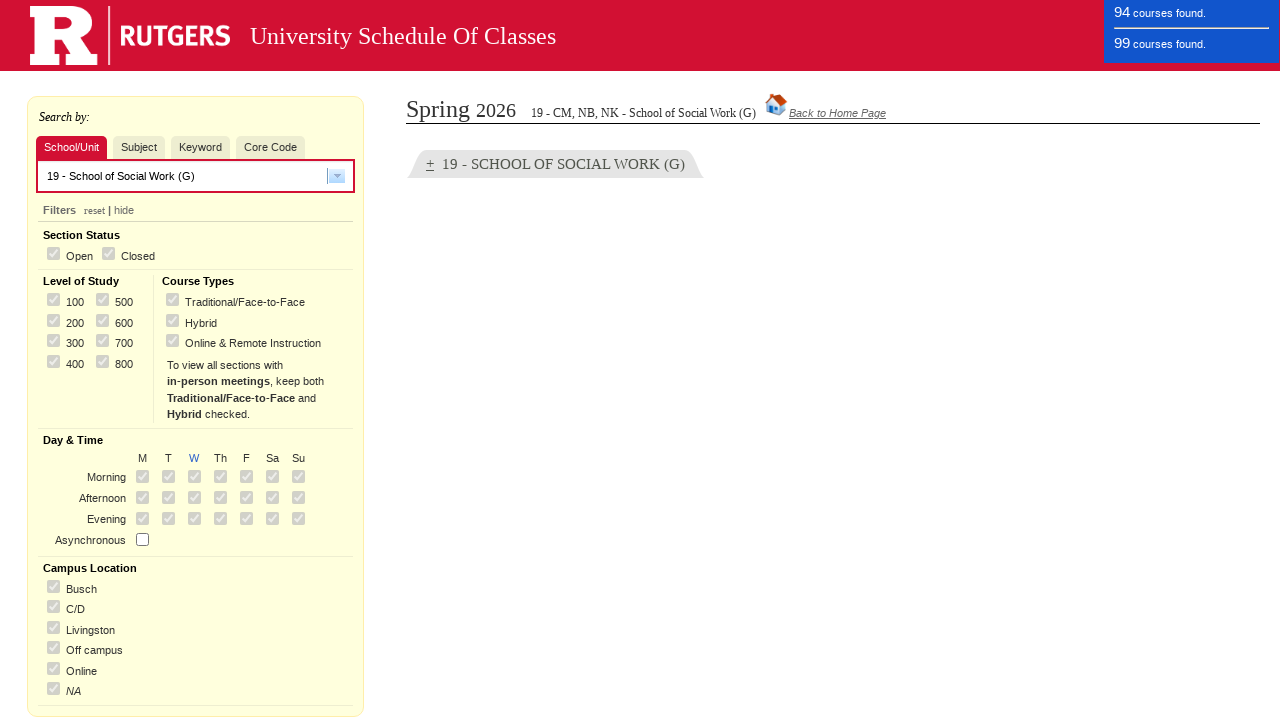

Waited for option 16 to be processed
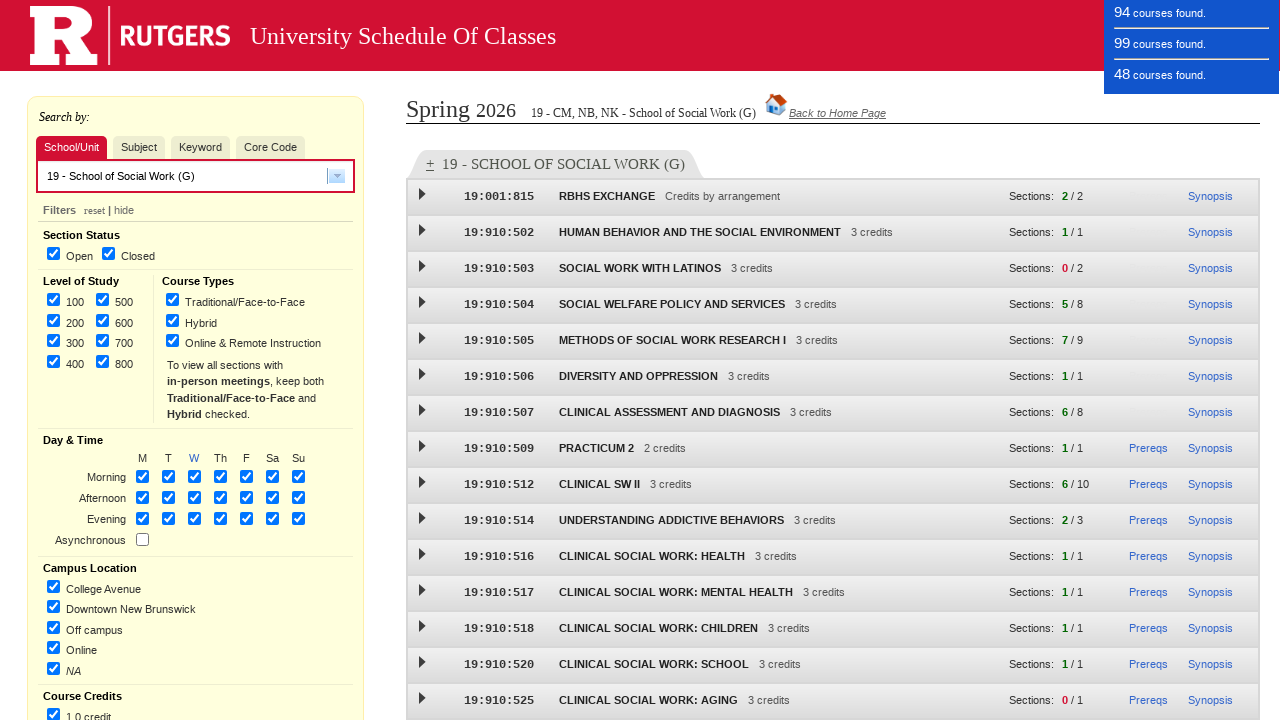

Opened dropdown menu for option 17 at (337, 176) on xpath=//*[@id="widget_dijit_form_FilteringSelect_1"]/div[1]/input
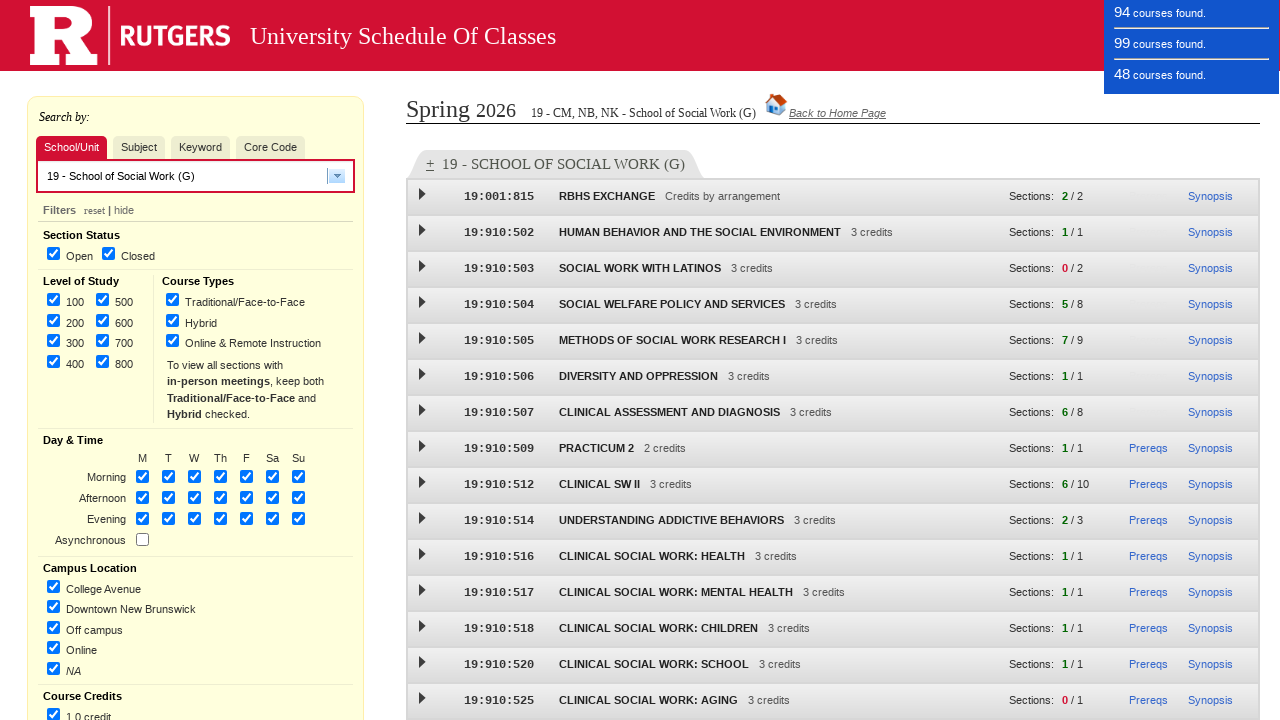

School/Unit option 17 became visible
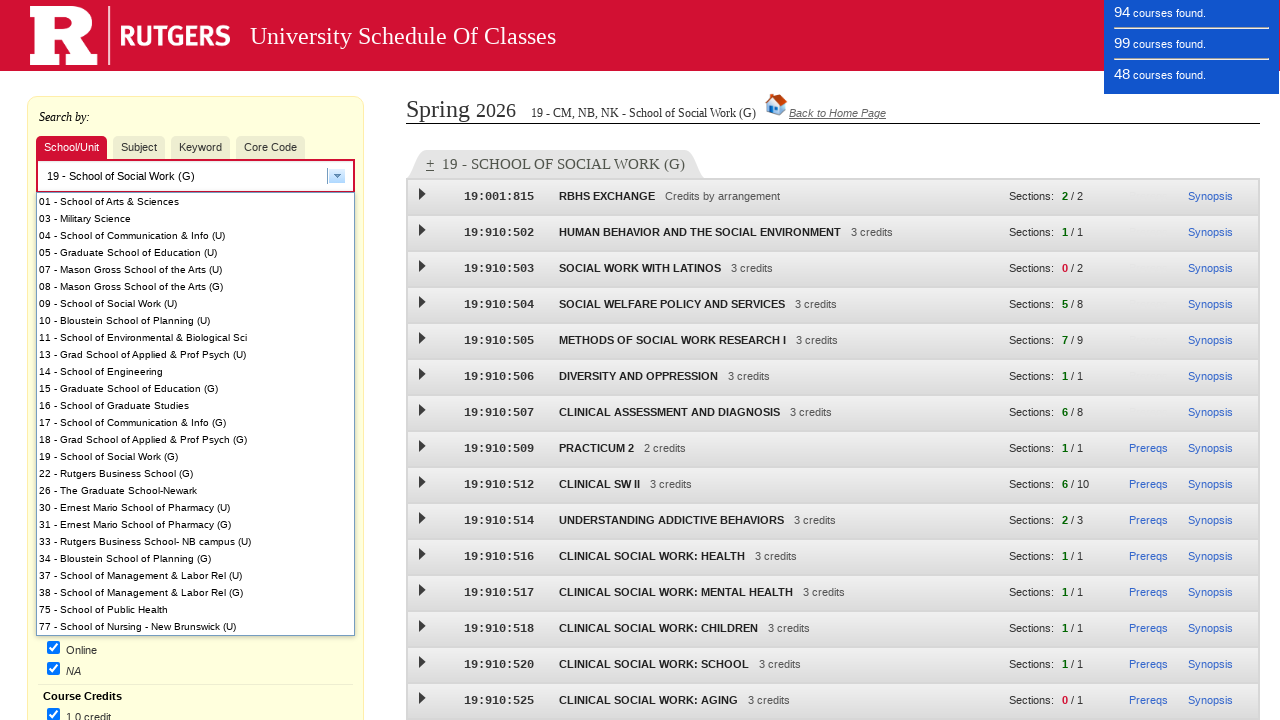

Selected School/Unit option 17 at (196, 473) on #dijit_form_FilteringSelect_1_popup16
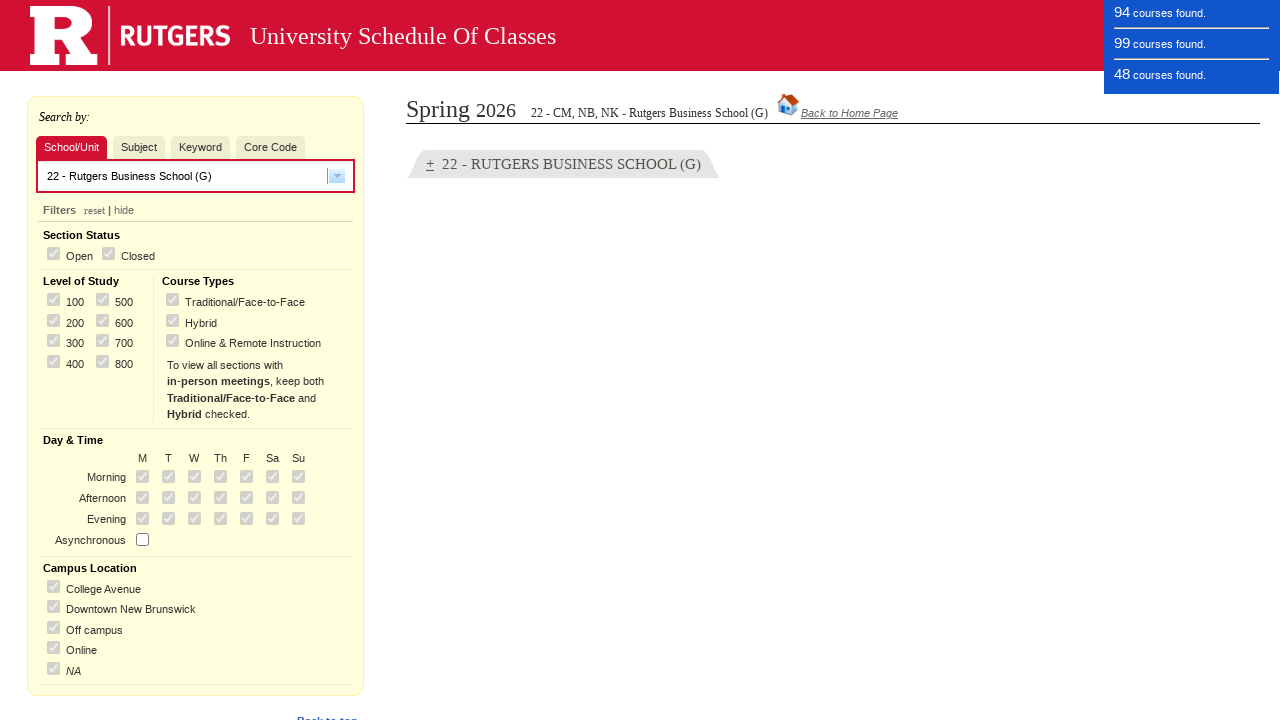

Waited for option 17 to be processed
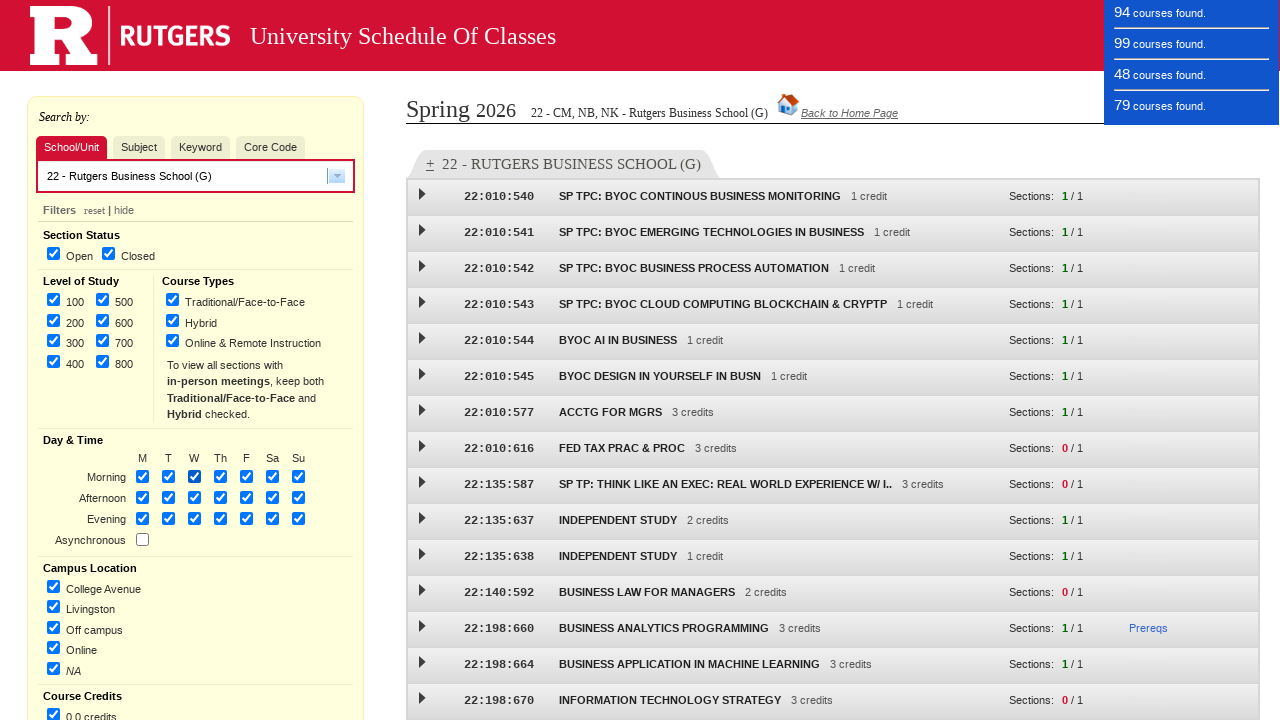

Opened dropdown menu for option 18 at (337, 176) on xpath=//*[@id="widget_dijit_form_FilteringSelect_1"]/div[1]/input
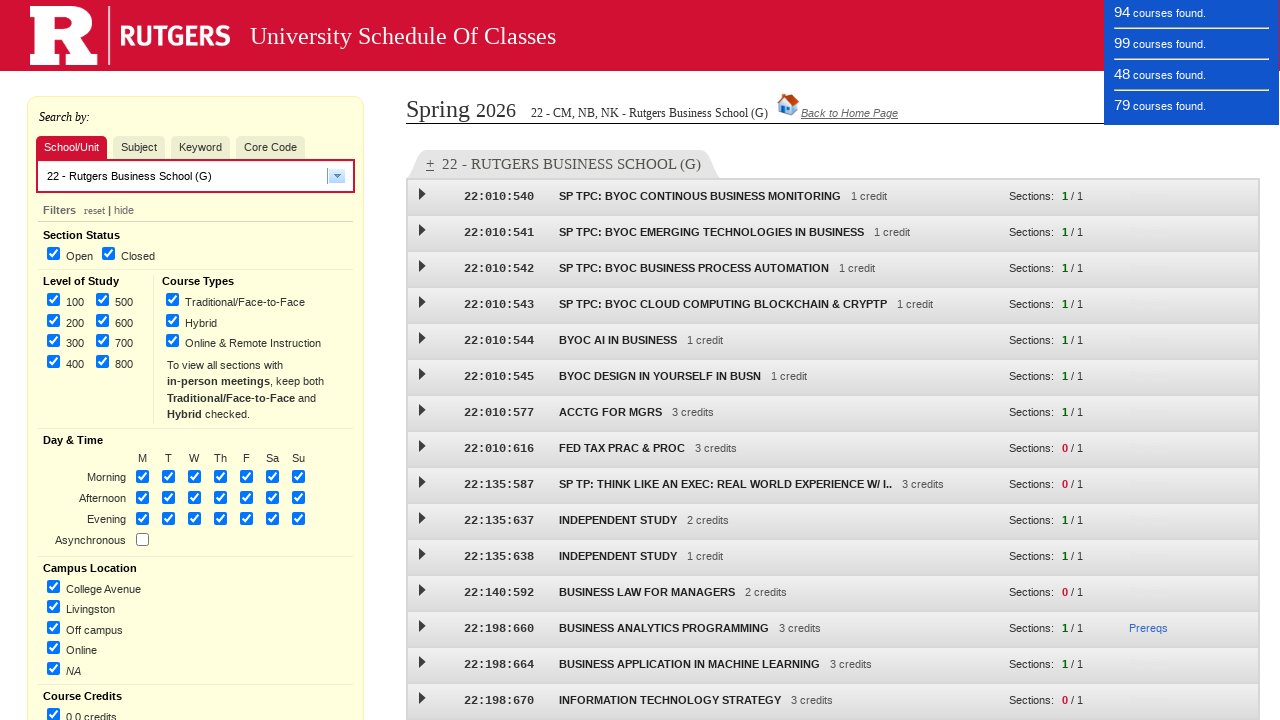

School/Unit option 18 became visible
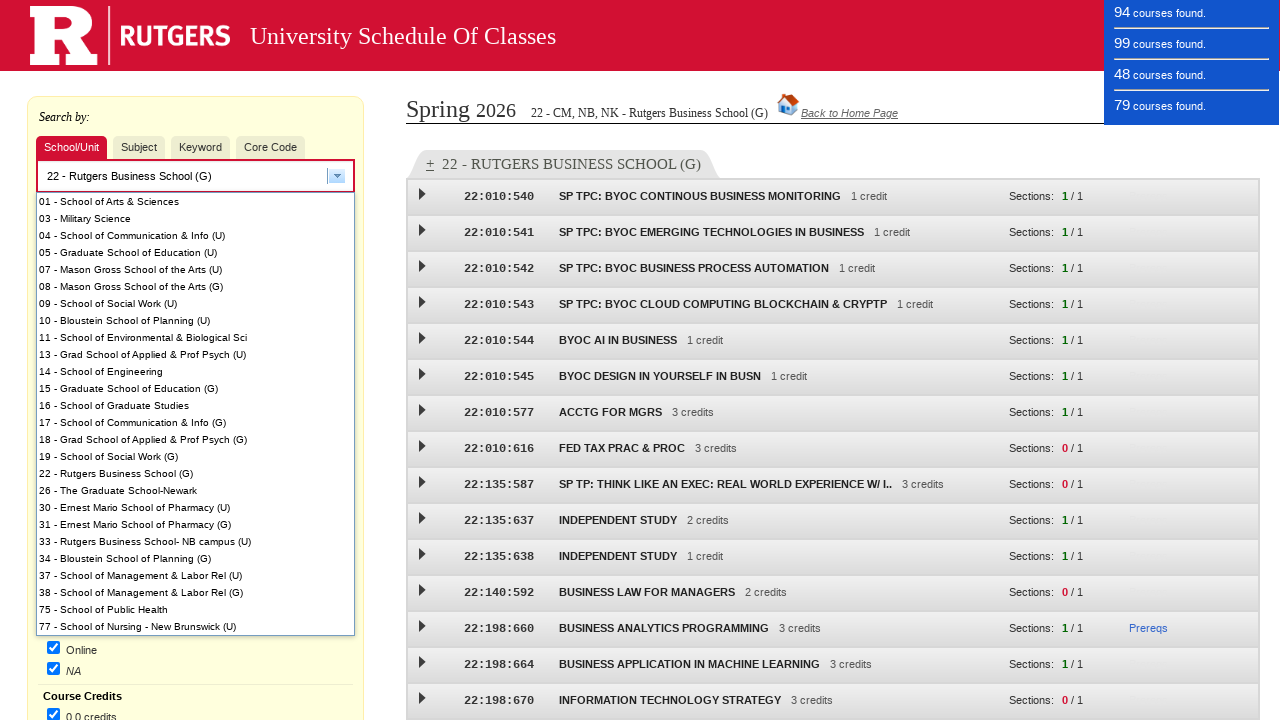

Selected School/Unit option 18 at (196, 490) on #dijit_form_FilteringSelect_1_popup17
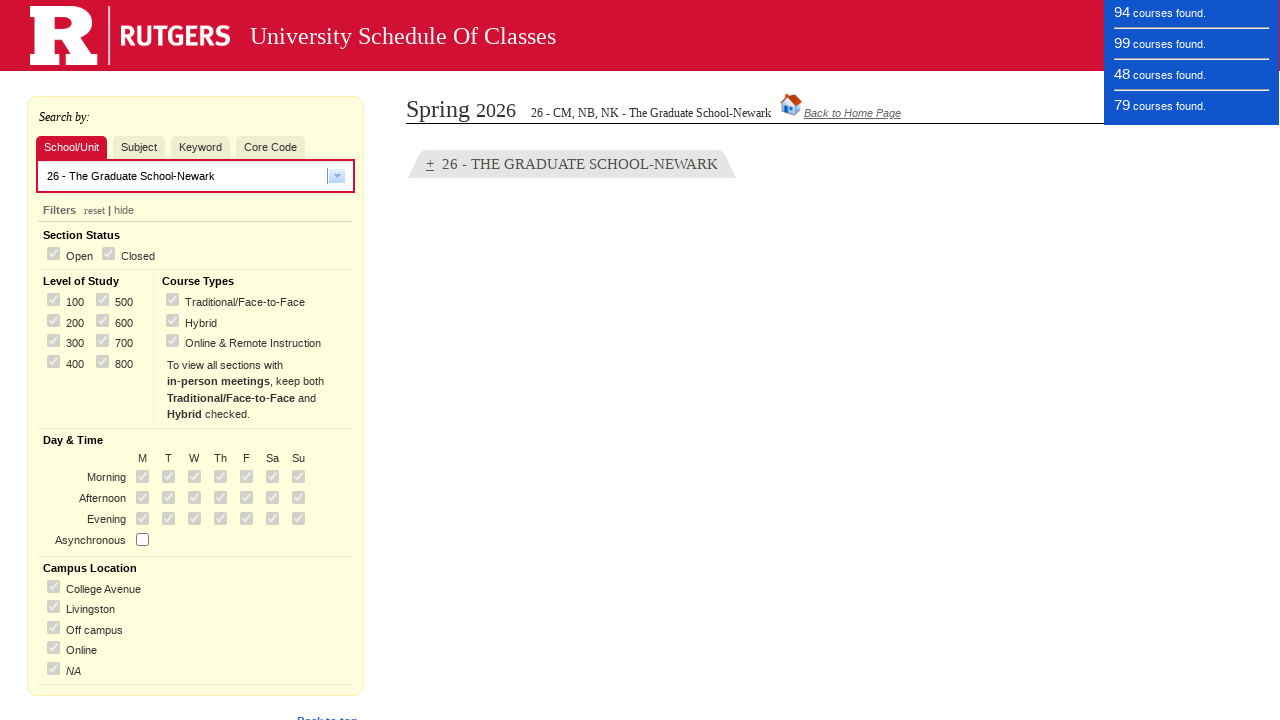

Waited for option 18 to be processed
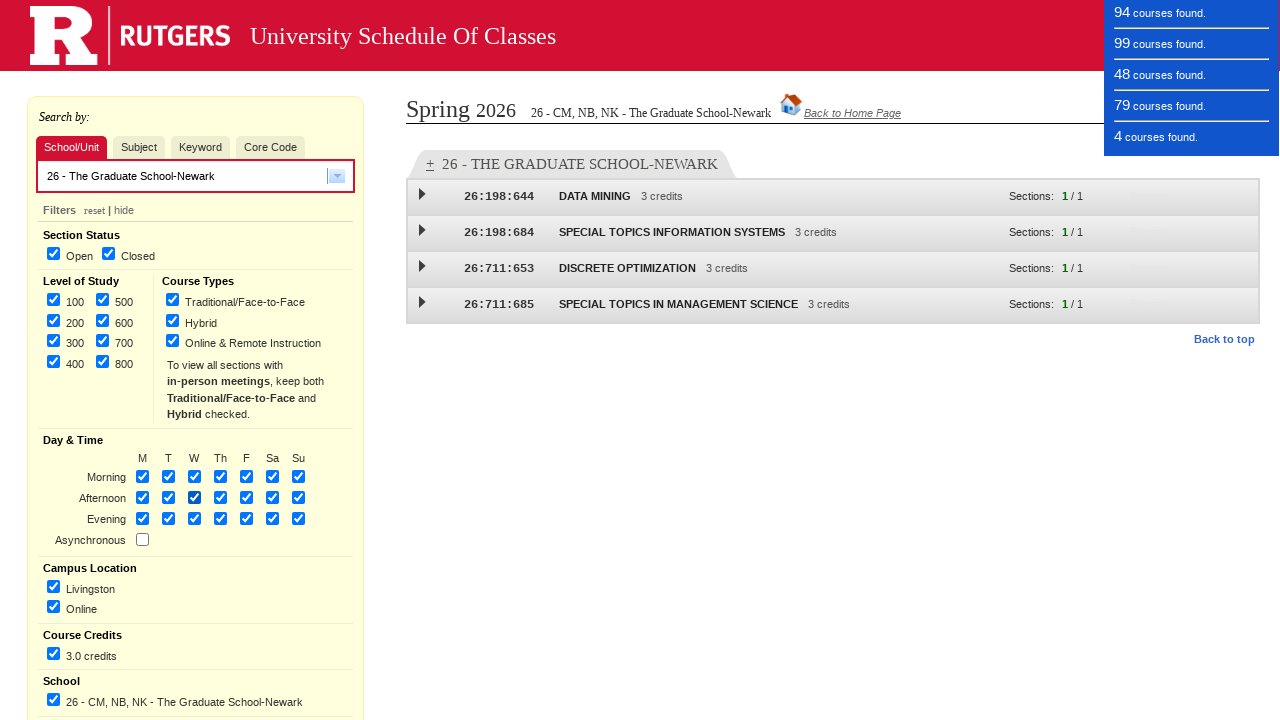

Opened dropdown menu for option 19 at (337, 176) on xpath=//*[@id="widget_dijit_form_FilteringSelect_1"]/div[1]/input
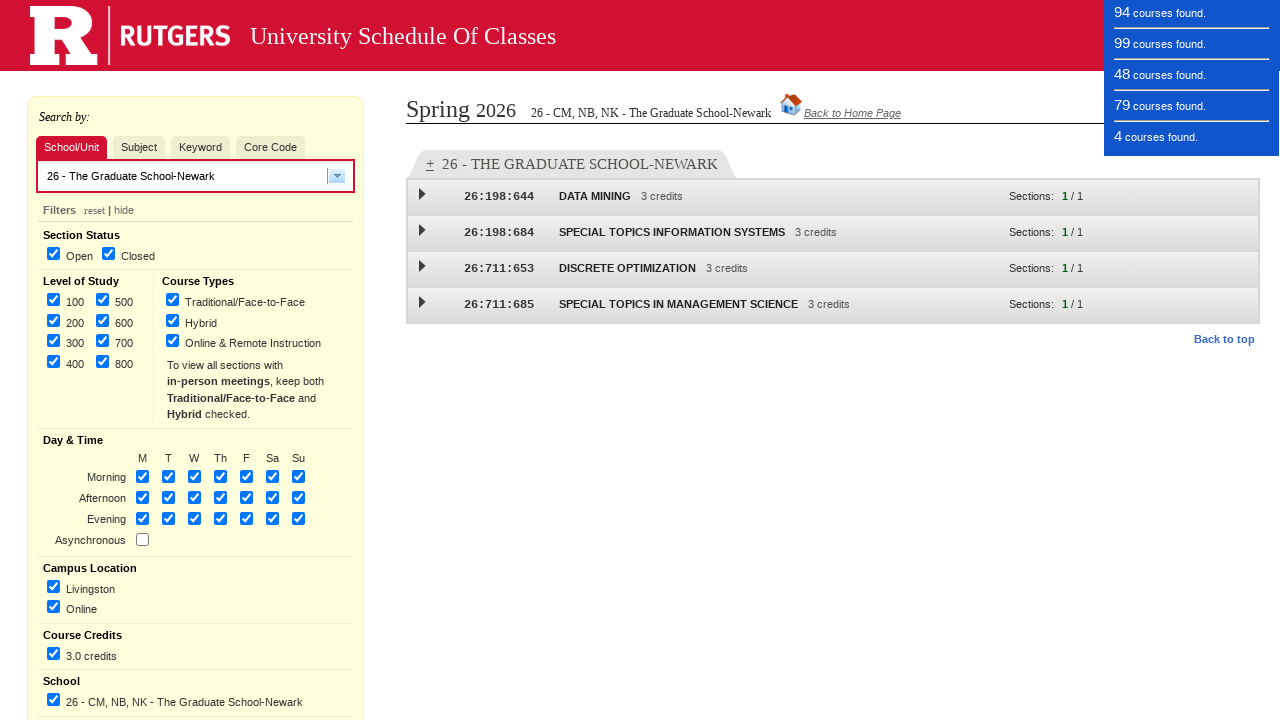

School/Unit option 19 became visible
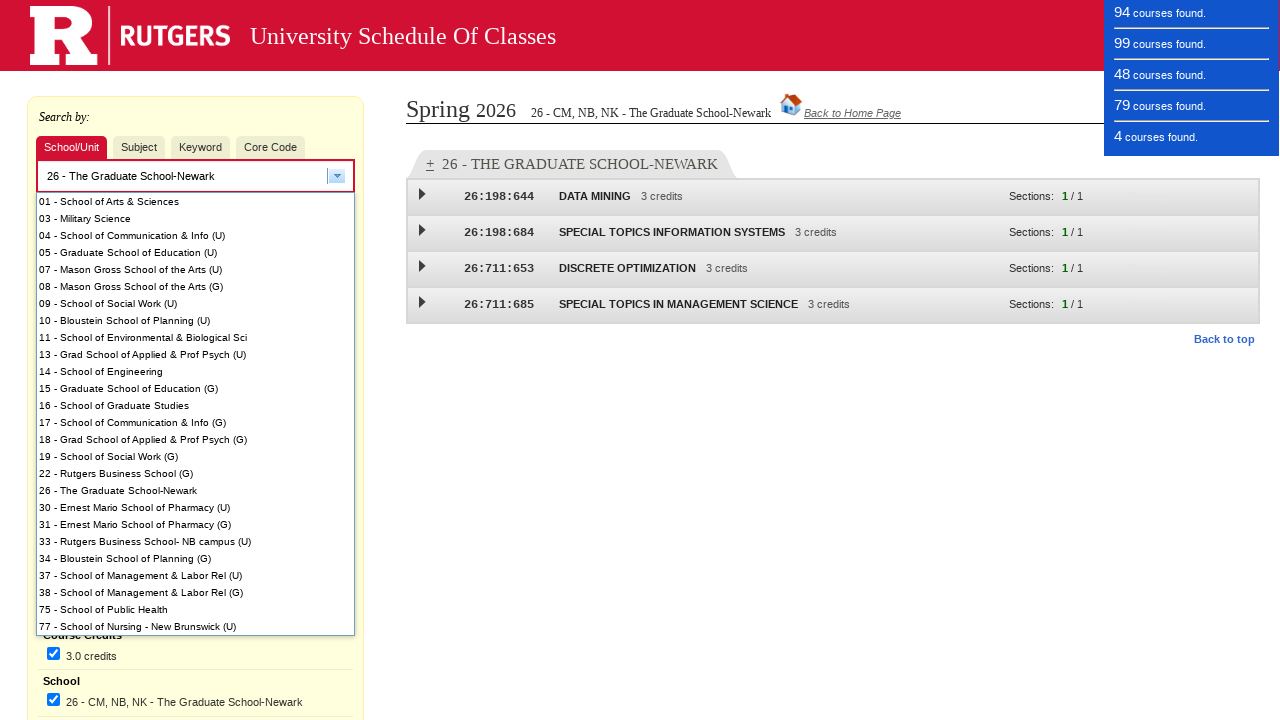

Selected School/Unit option 19 at (196, 507) on #dijit_form_FilteringSelect_1_popup18
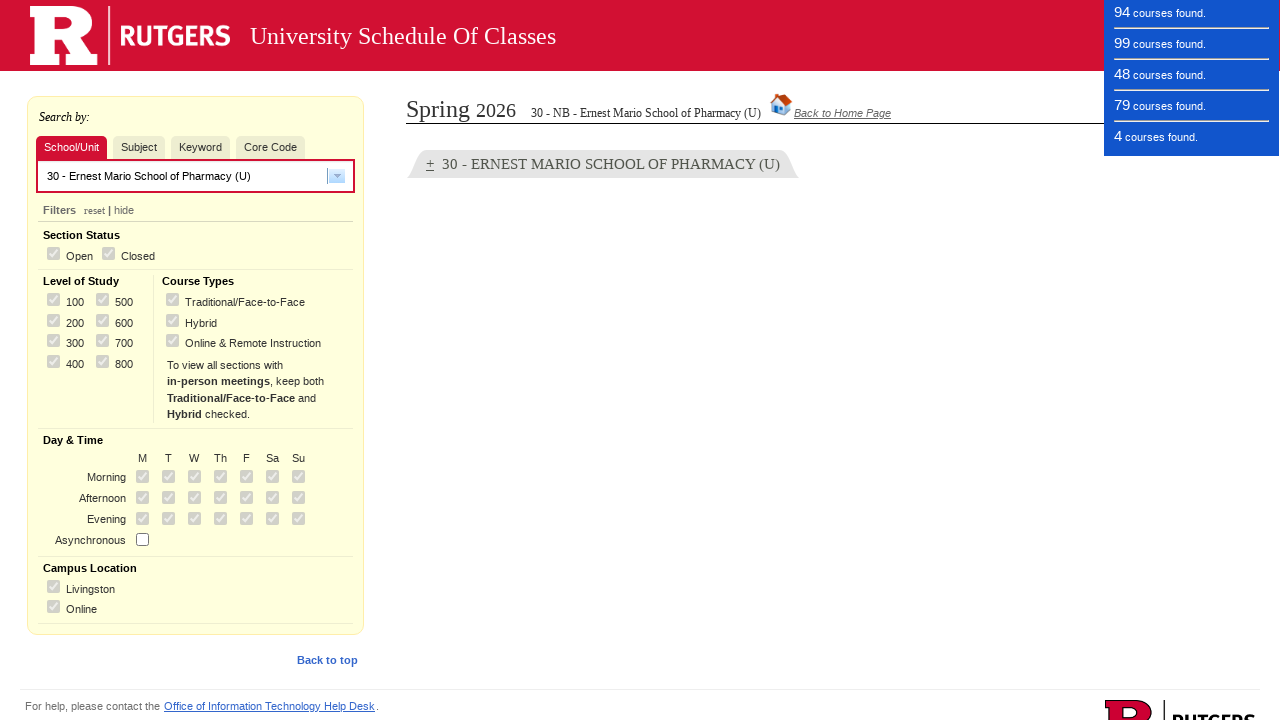

Waited for option 19 to be processed
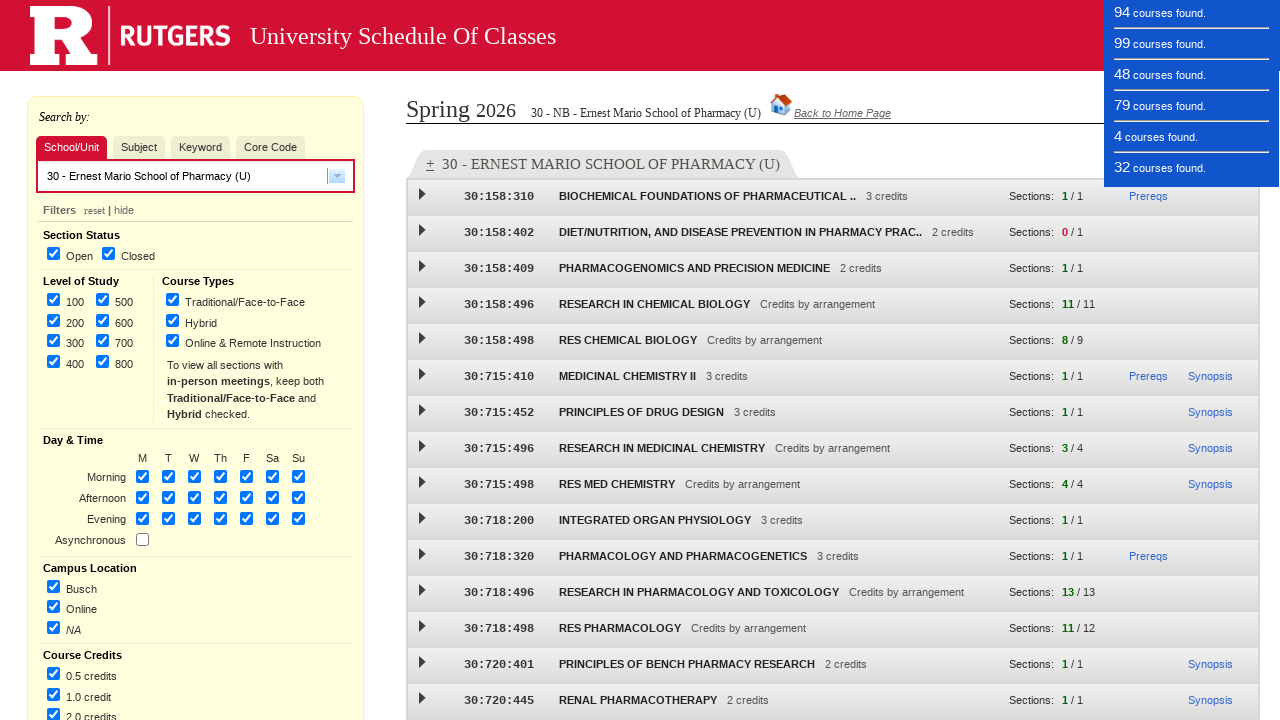

Opened dropdown menu for option 20 at (337, 176) on xpath=//*[@id="widget_dijit_form_FilteringSelect_1"]/div[1]/input
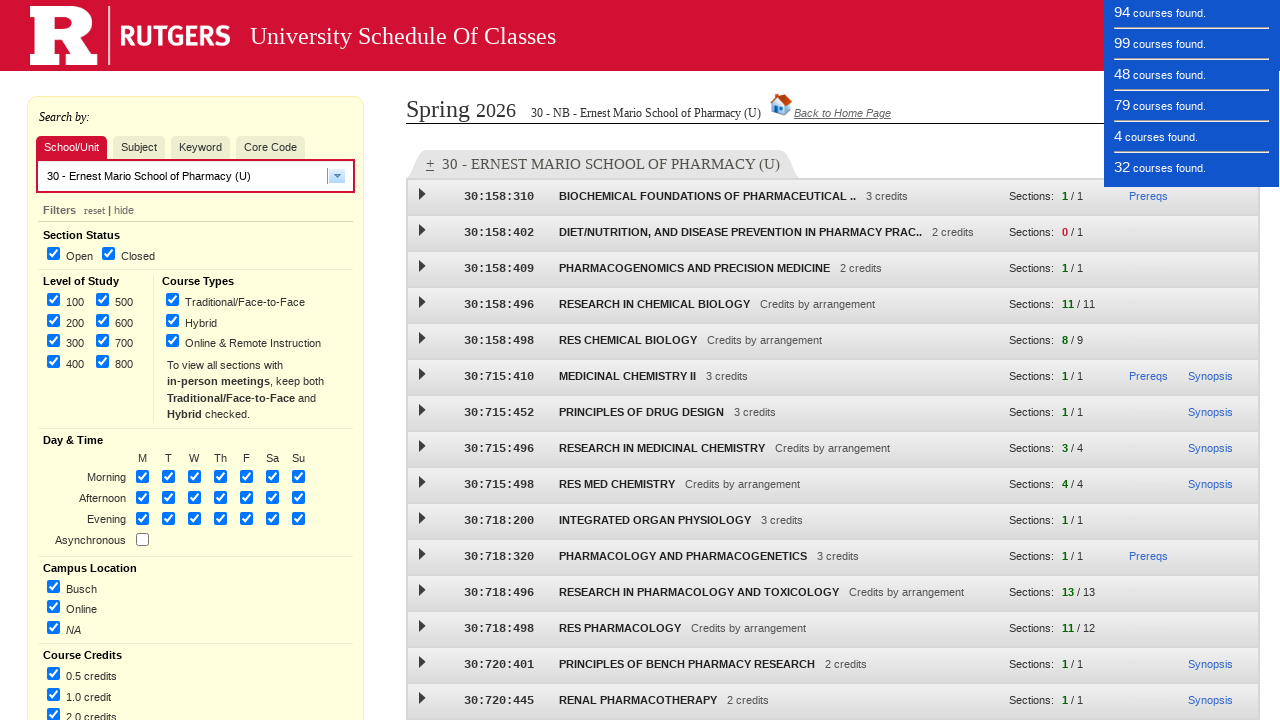

School/Unit option 20 became visible
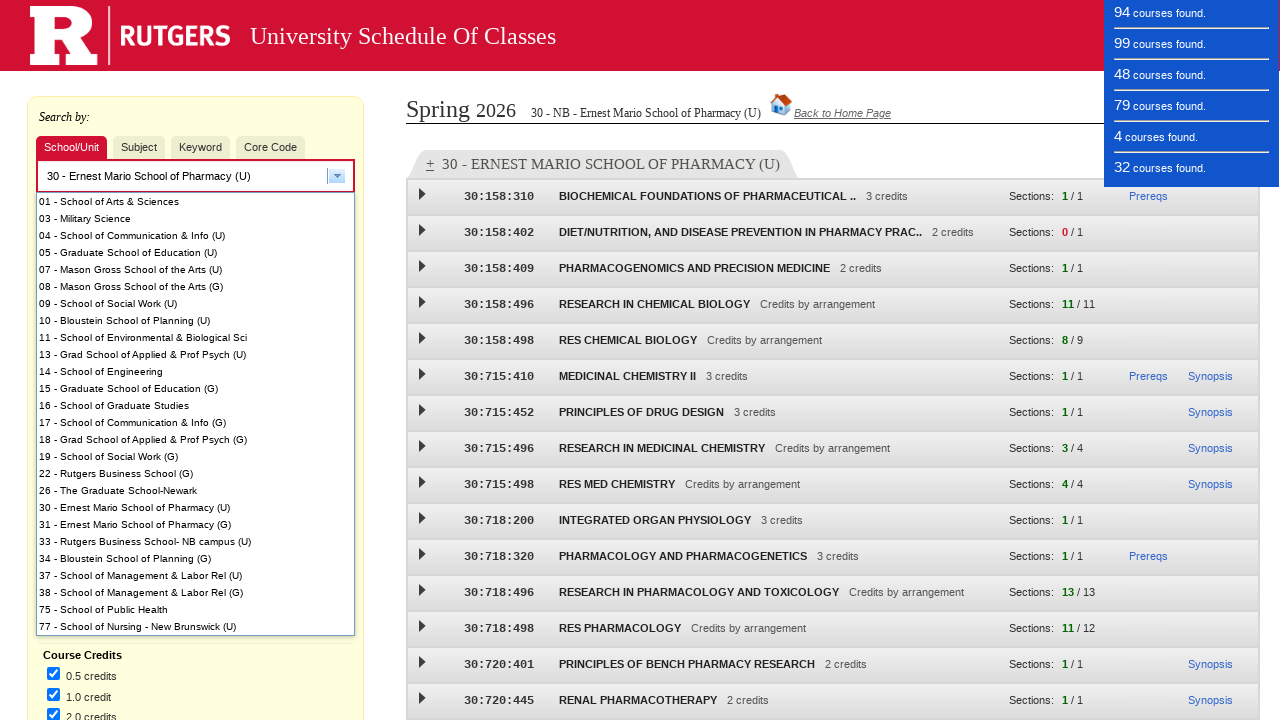

Selected School/Unit option 20 at (196, 524) on #dijit_form_FilteringSelect_1_popup19
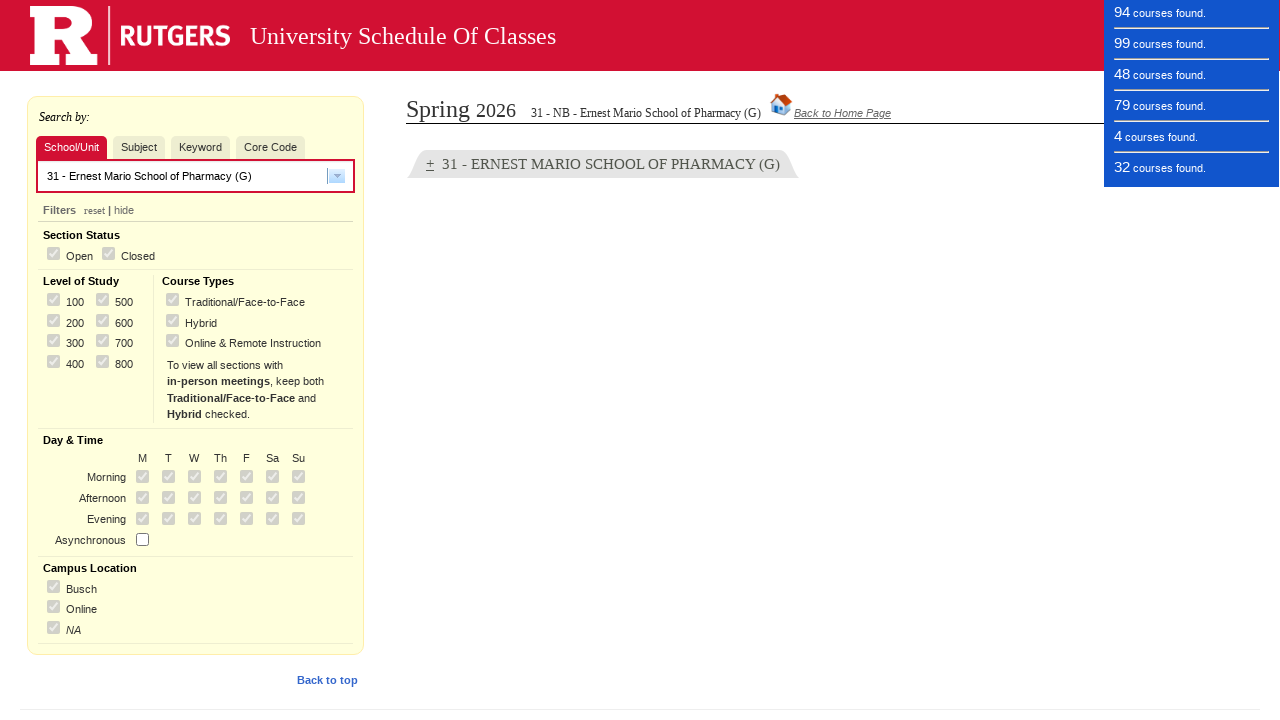

Waited for option 20 to be processed
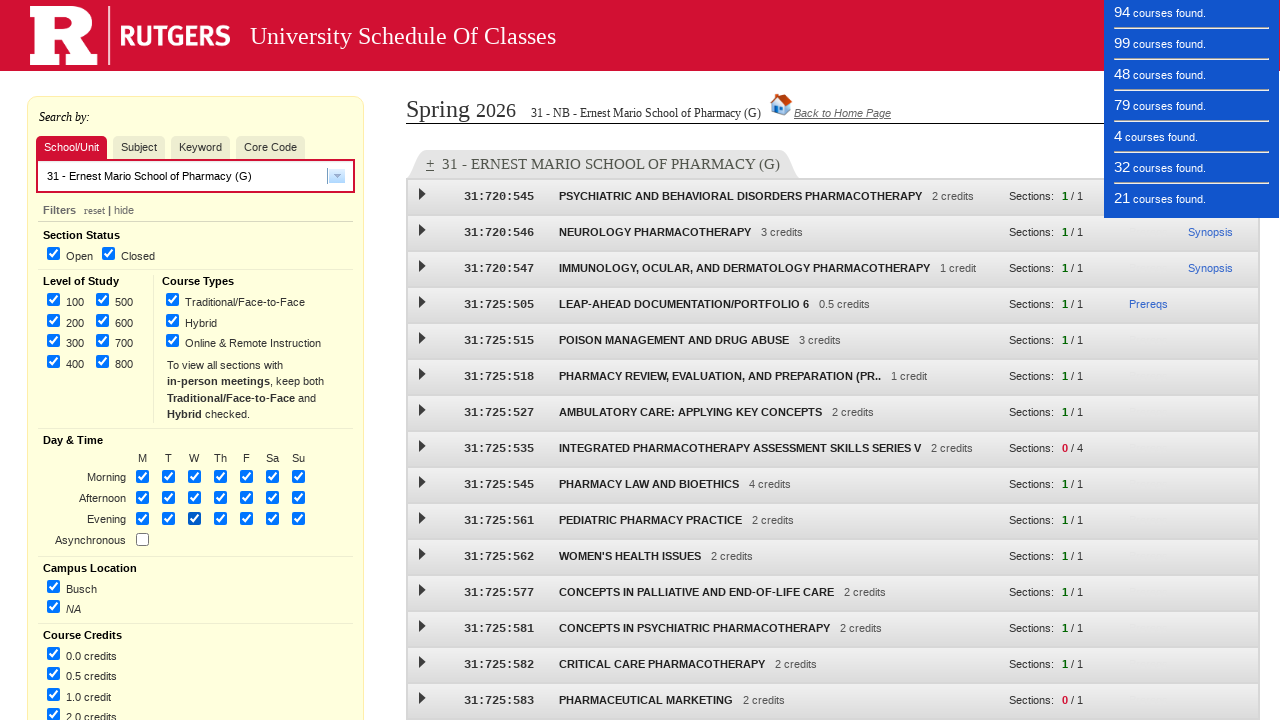

Opened dropdown menu for option 21 at (337, 176) on xpath=//*[@id="widget_dijit_form_FilteringSelect_1"]/div[1]/input
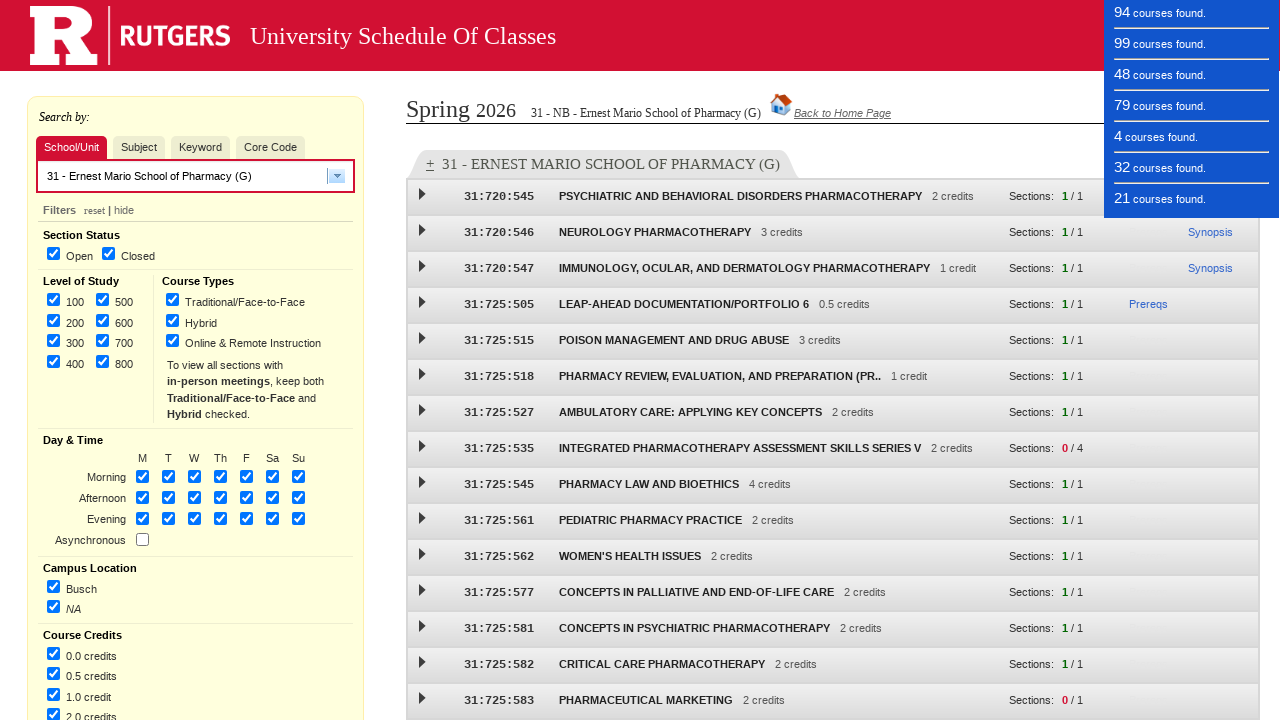

School/Unit option 21 became visible
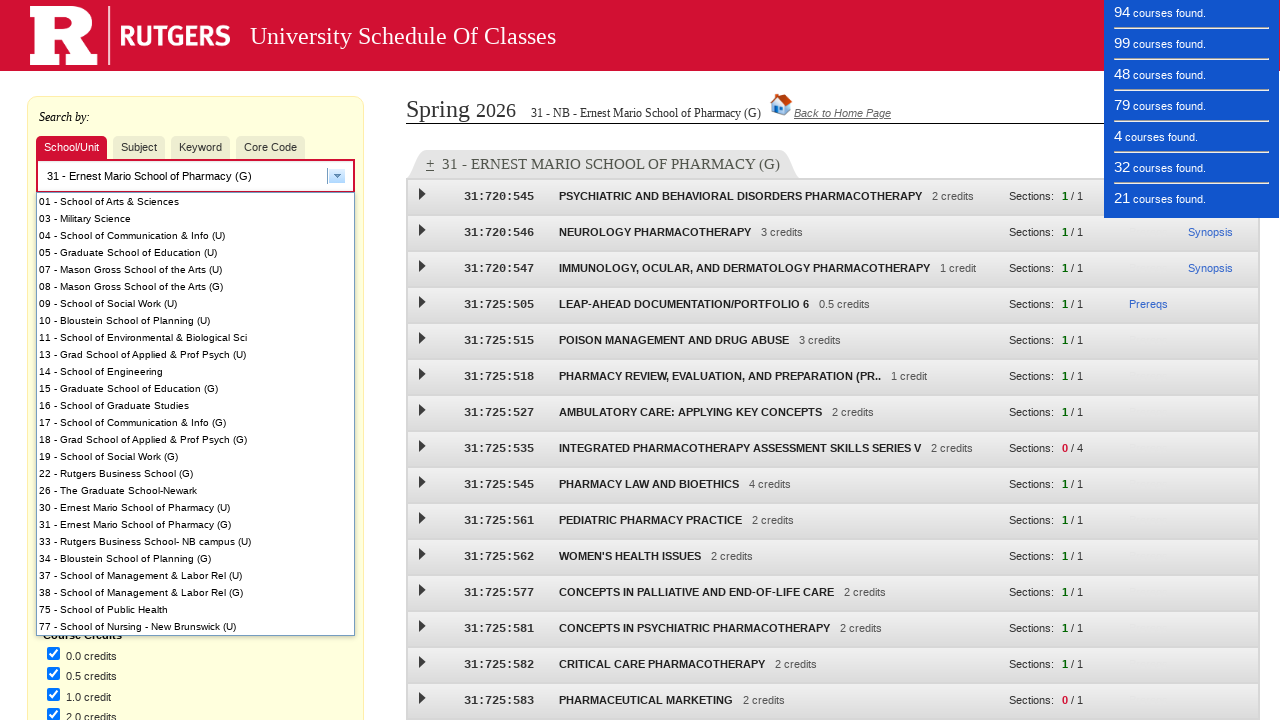

Selected School/Unit option 21 at (196, 541) on #dijit_form_FilteringSelect_1_popup20
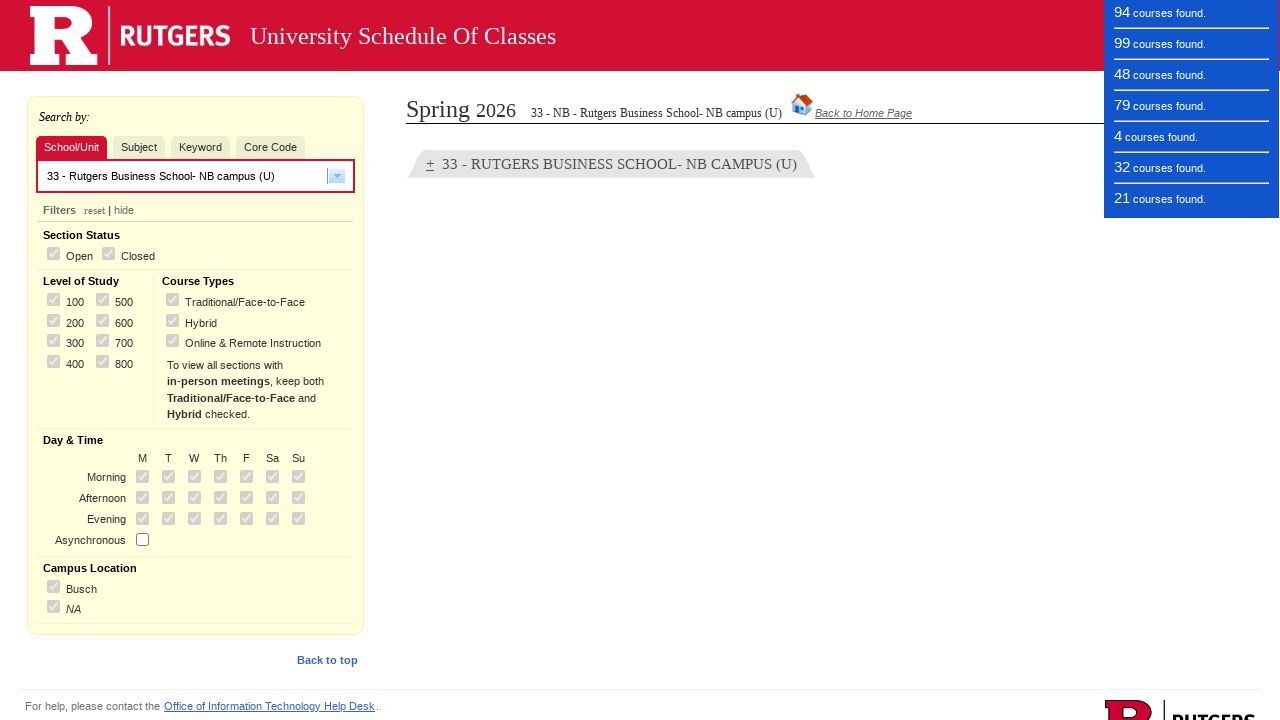

Waited for option 21 to be processed
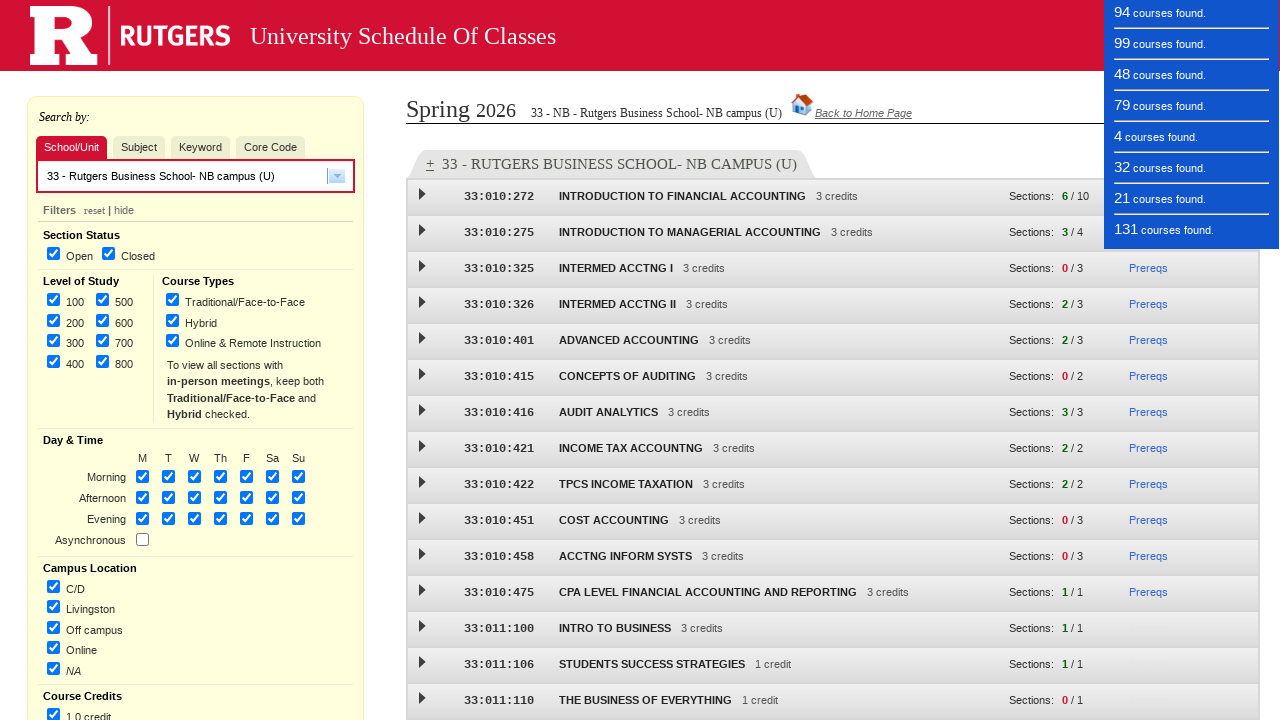

Opened dropdown menu for option 22 at (337, 176) on xpath=//*[@id="widget_dijit_form_FilteringSelect_1"]/div[1]/input
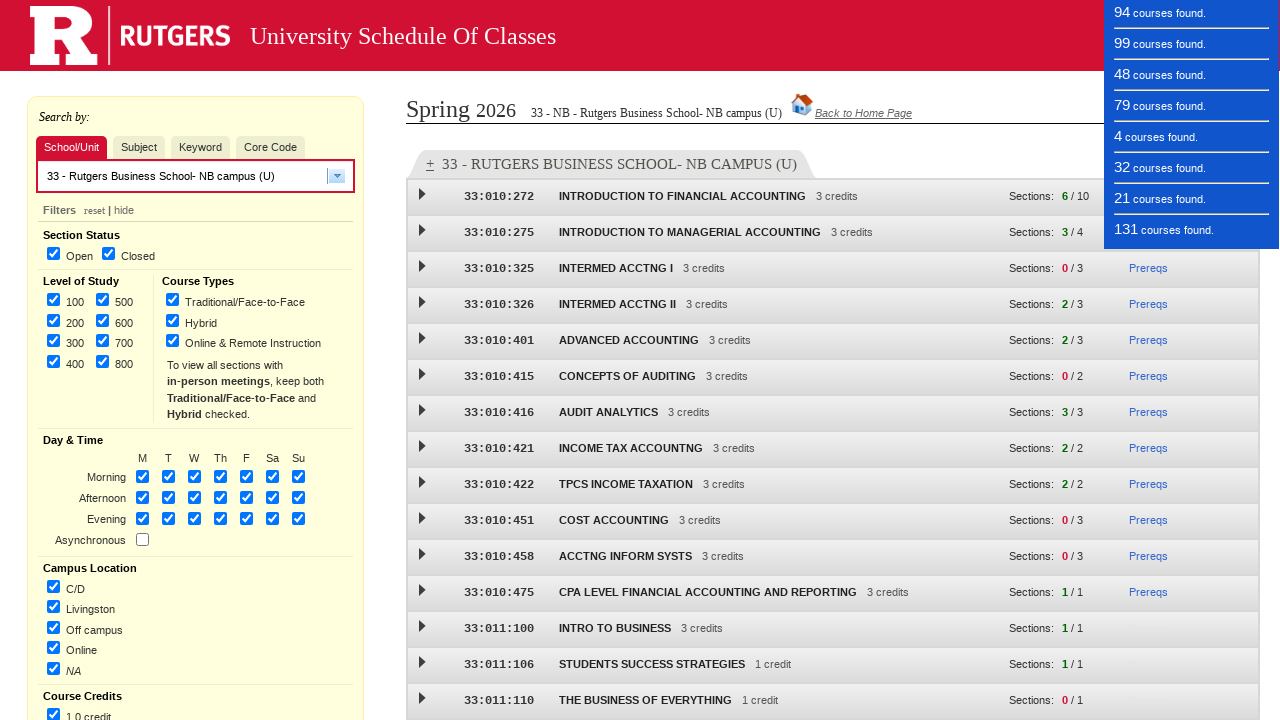

School/Unit option 22 became visible
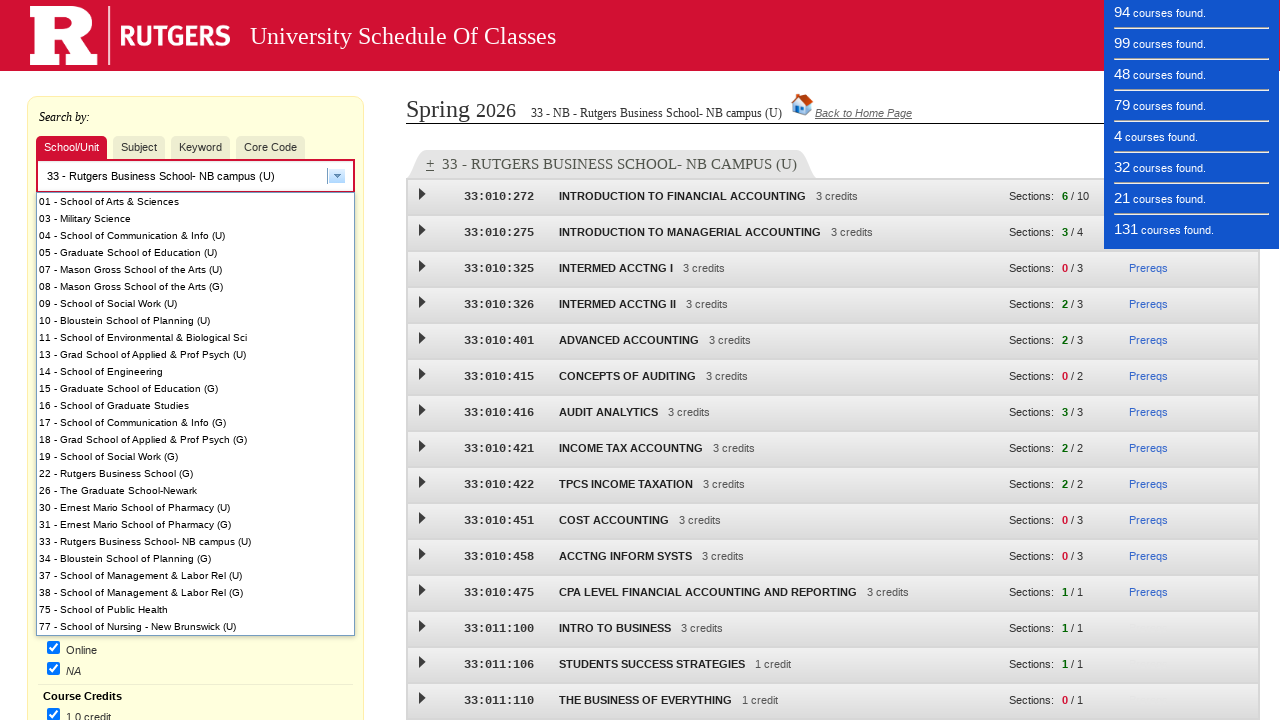

Selected School/Unit option 22 at (196, 558) on #dijit_form_FilteringSelect_1_popup21
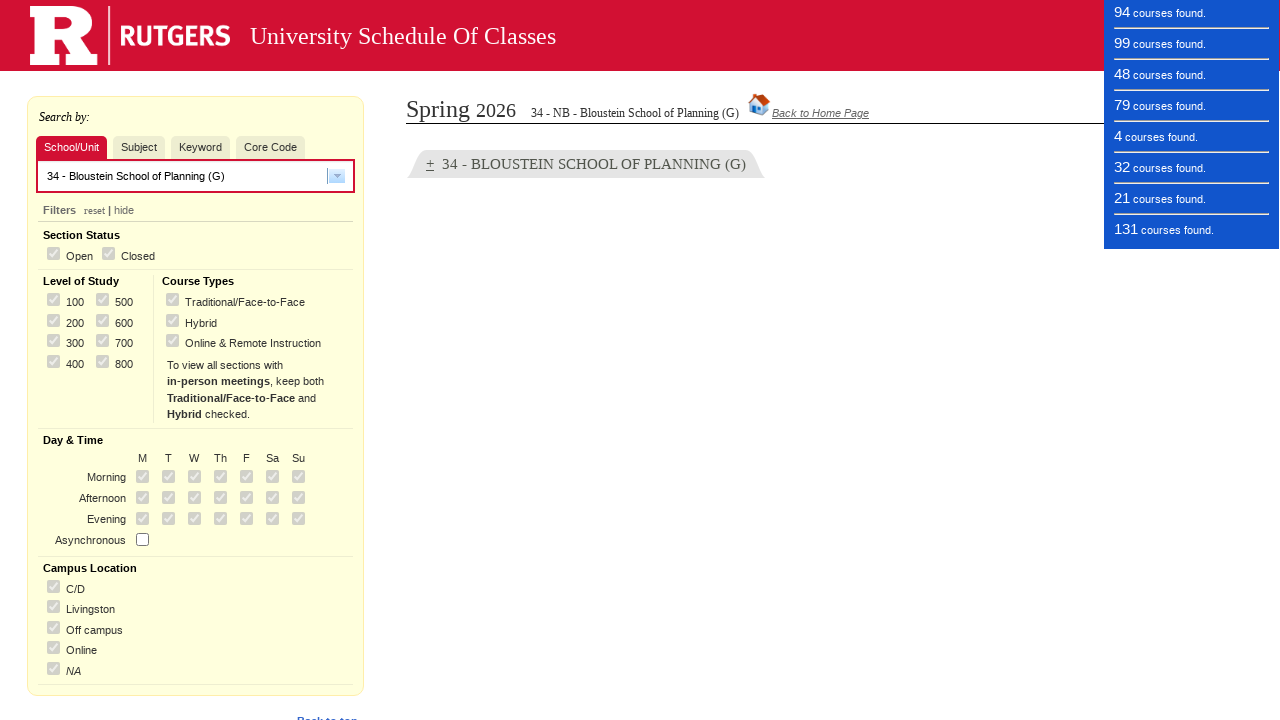

Waited for option 22 to be processed
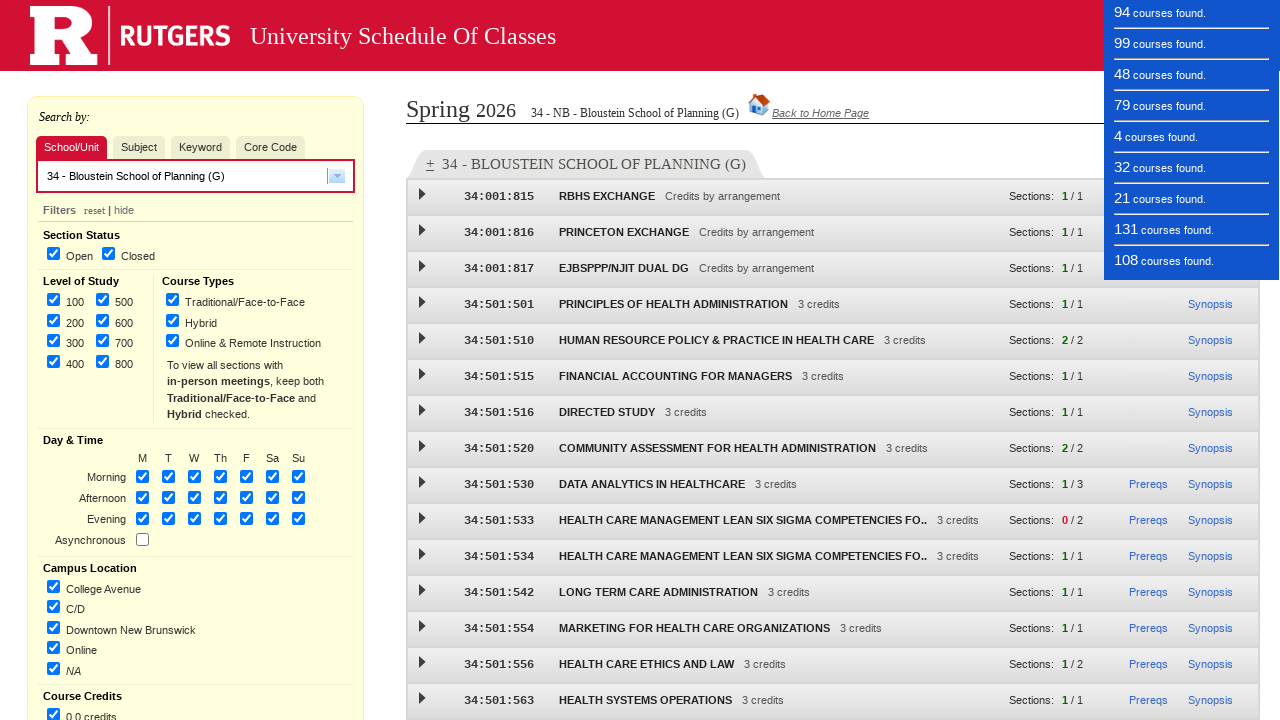

Opened dropdown menu for option 23 at (337, 176) on xpath=//*[@id="widget_dijit_form_FilteringSelect_1"]/div[1]/input
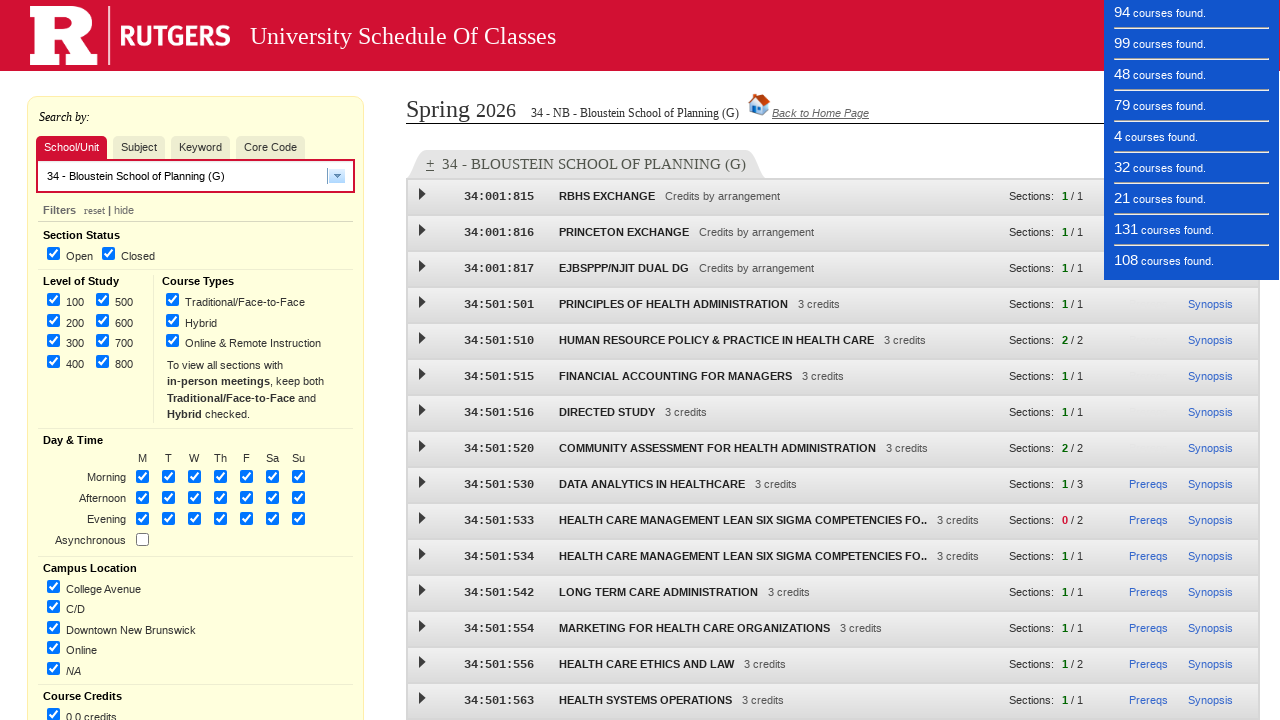

School/Unit option 23 became visible
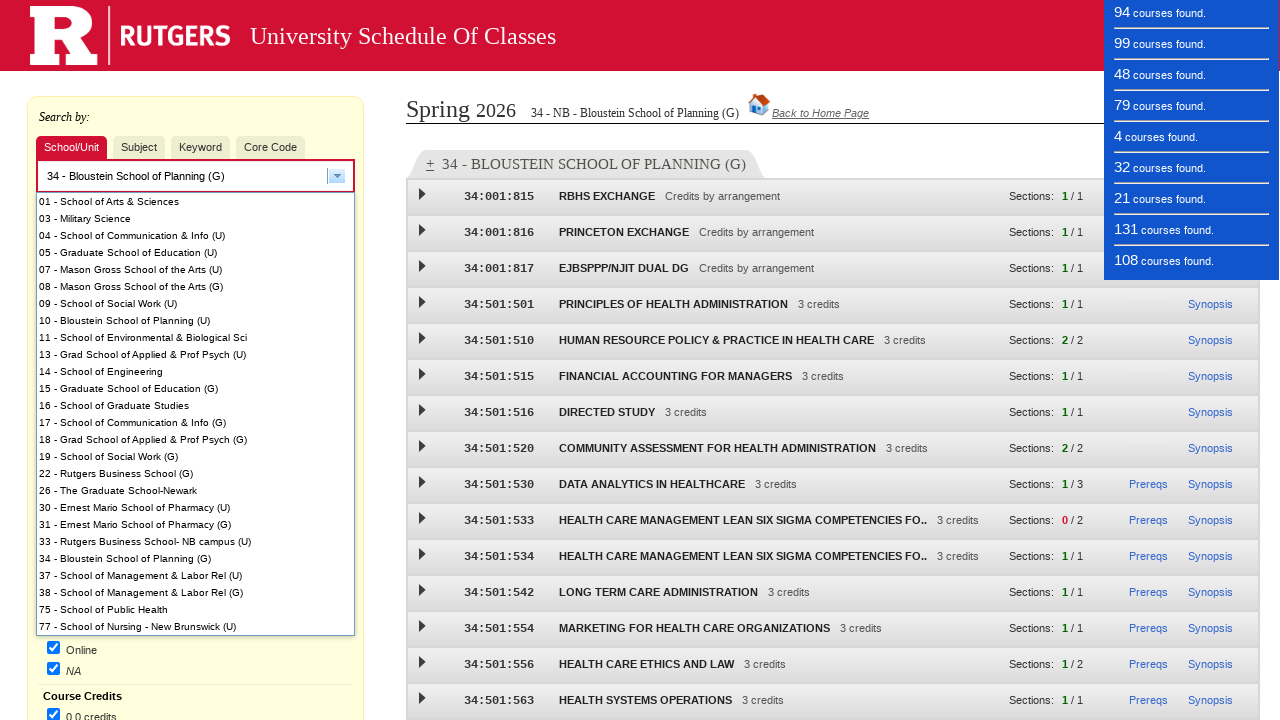

Selected School/Unit option 23 at (196, 575) on #dijit_form_FilteringSelect_1_popup22
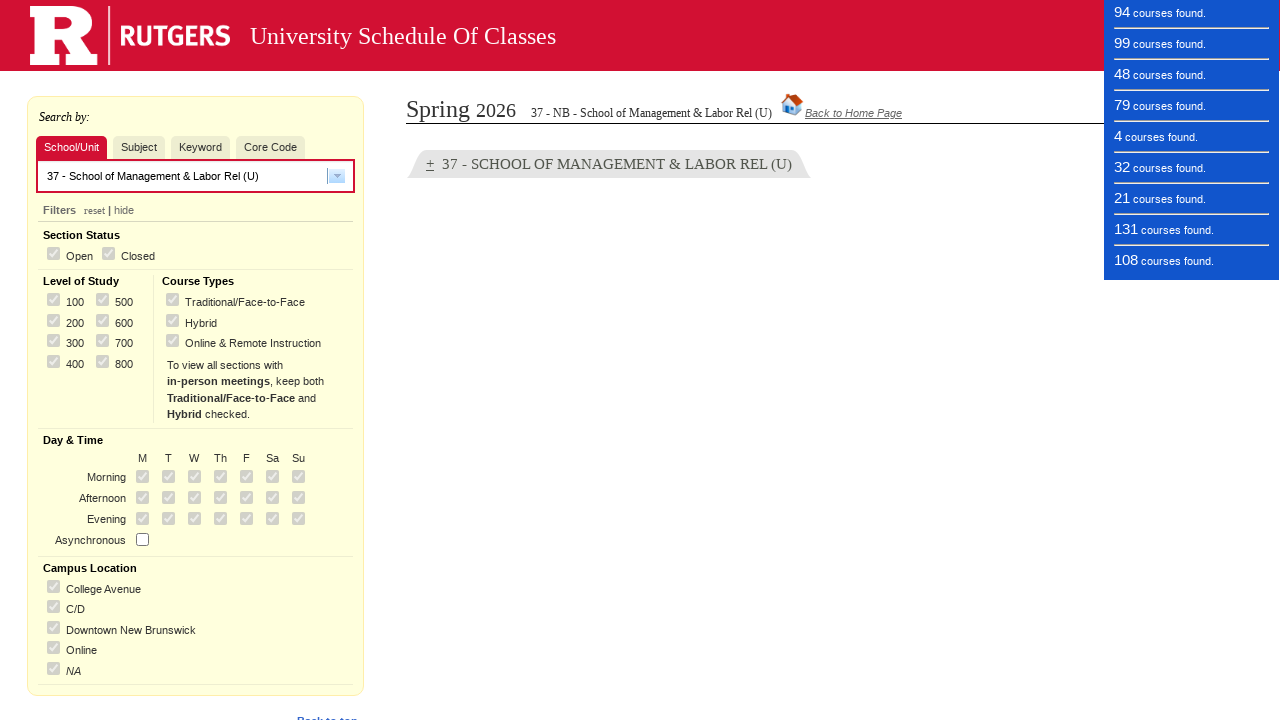

Waited for option 23 to be processed
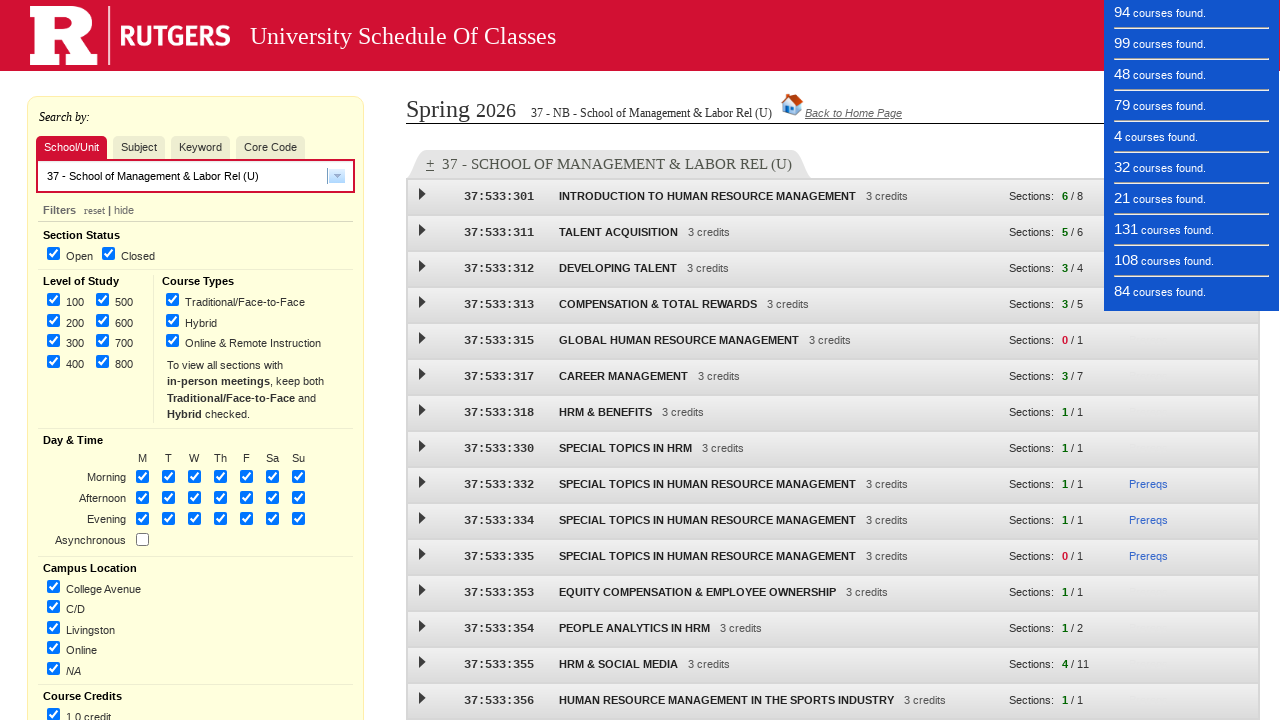

Opened dropdown menu for option 24 at (337, 176) on xpath=//*[@id="widget_dijit_form_FilteringSelect_1"]/div[1]/input
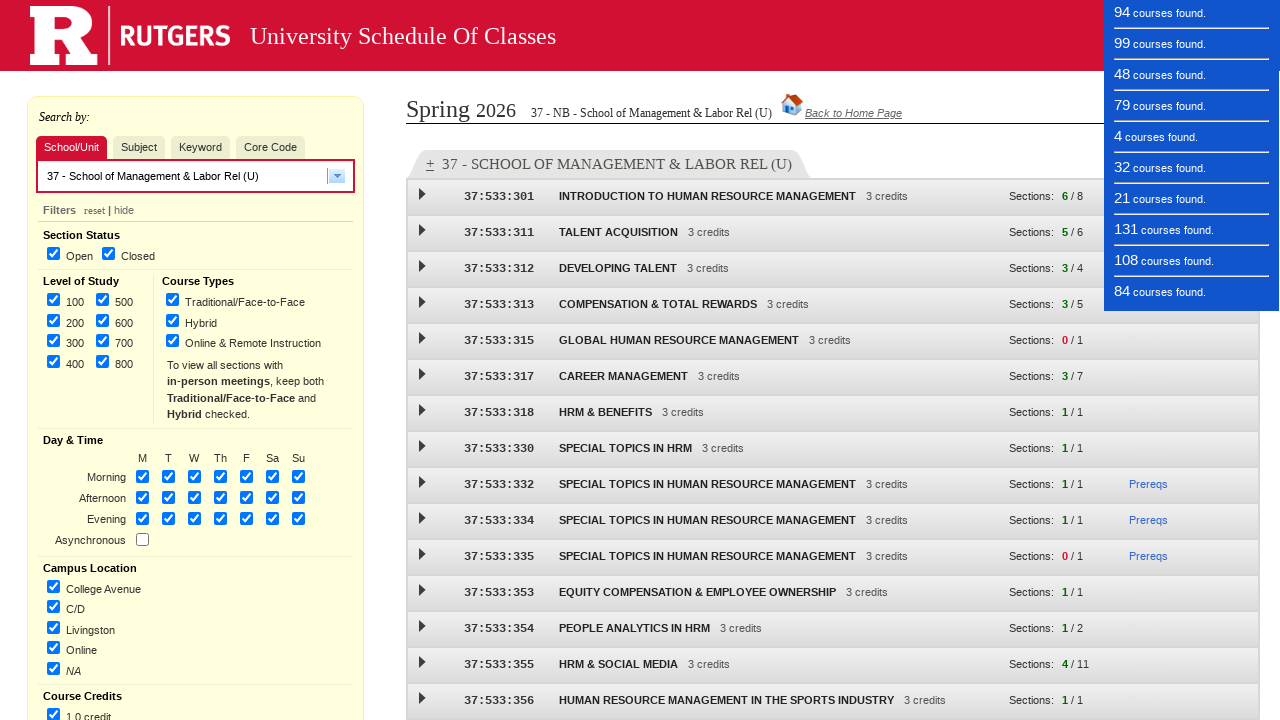

School/Unit option 24 became visible
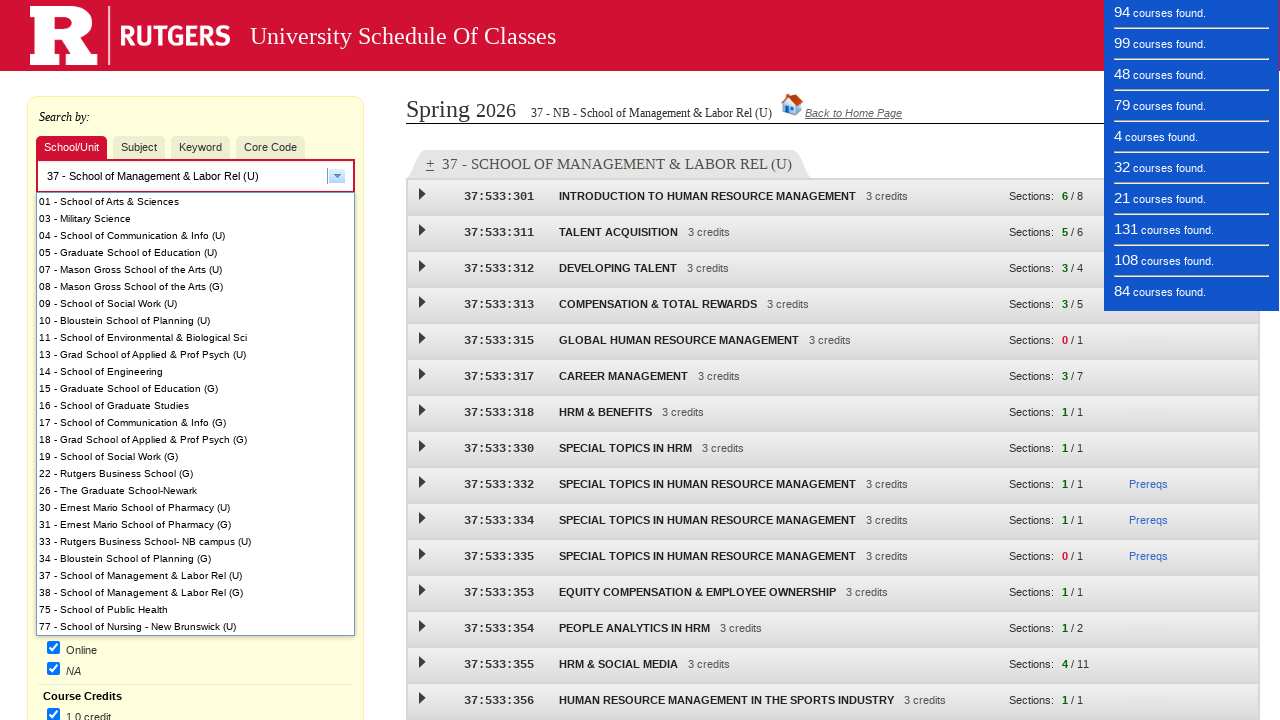

Selected School/Unit option 24 at (196, 592) on #dijit_form_FilteringSelect_1_popup23
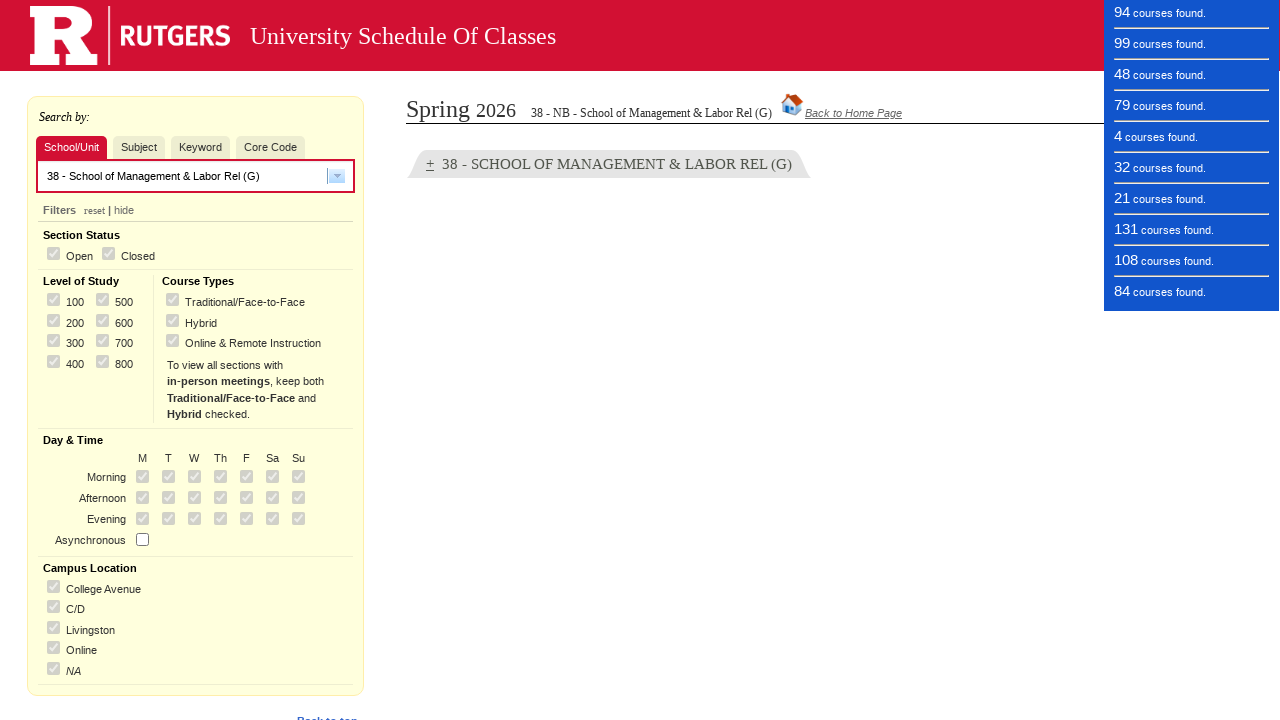

Waited for option 24 to be processed
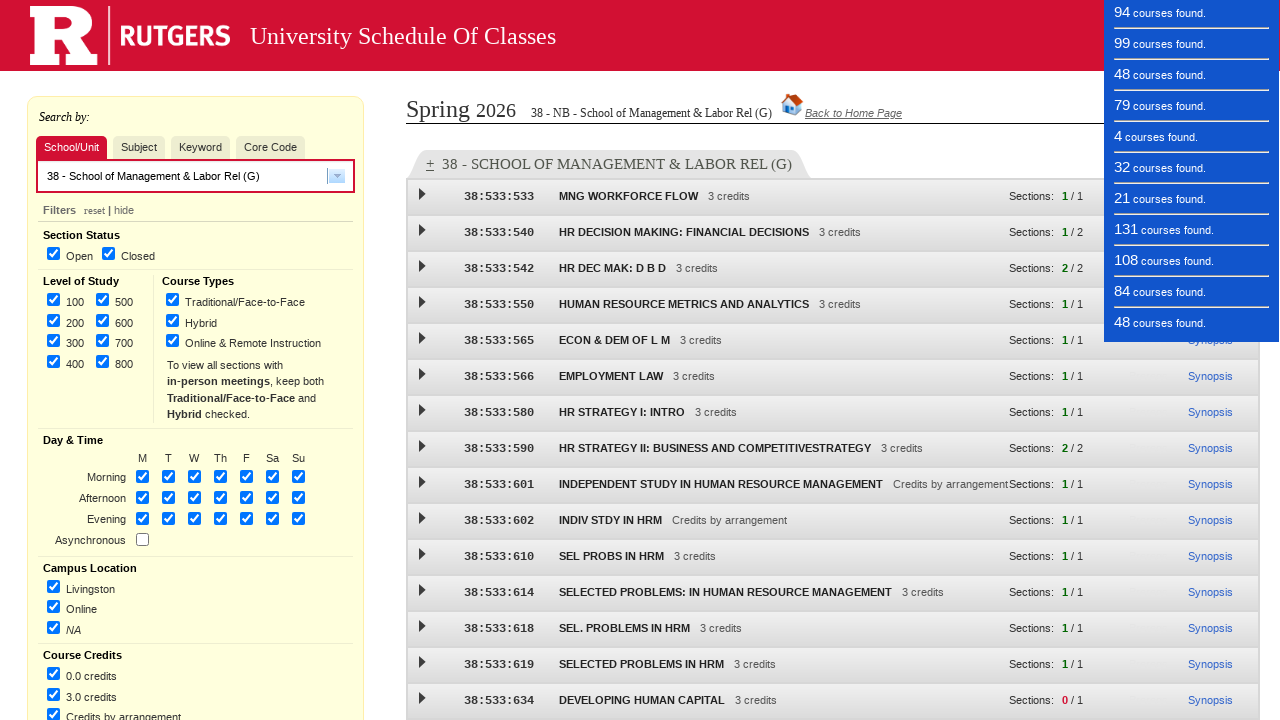

Opened dropdown menu for option 25 at (337, 176) on xpath=//*[@id="widget_dijit_form_FilteringSelect_1"]/div[1]/input
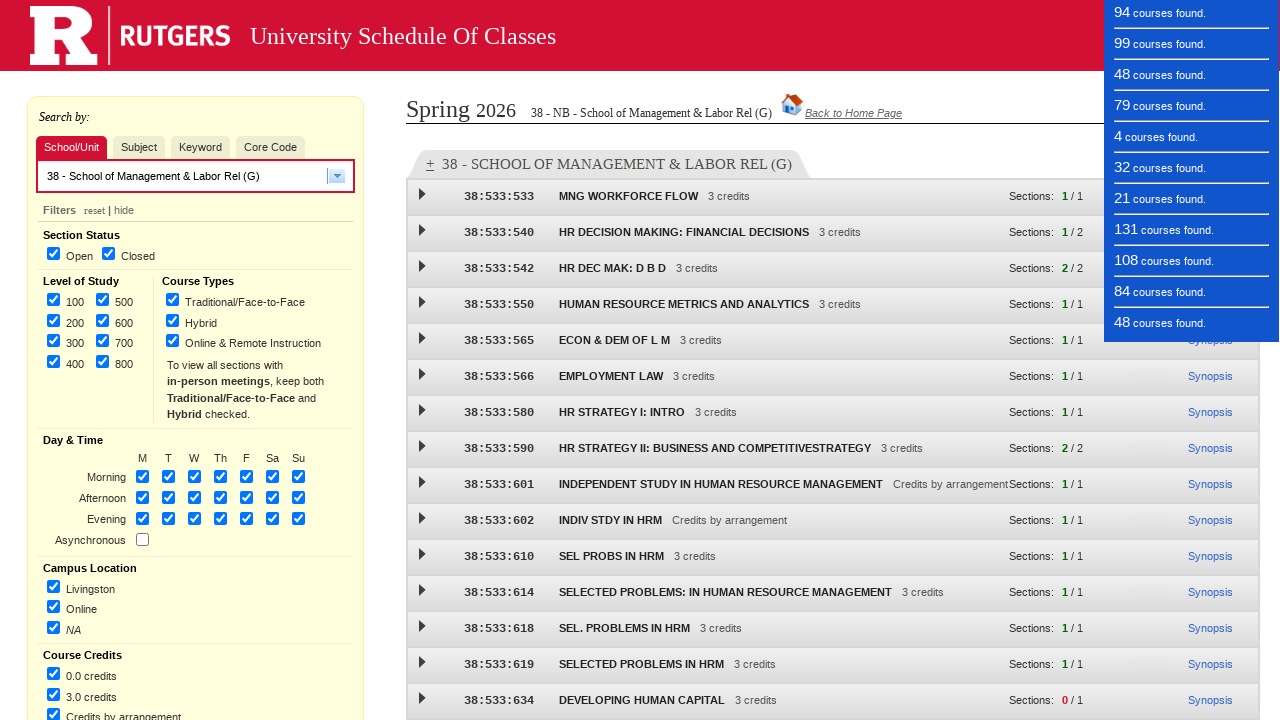

School/Unit option 25 became visible
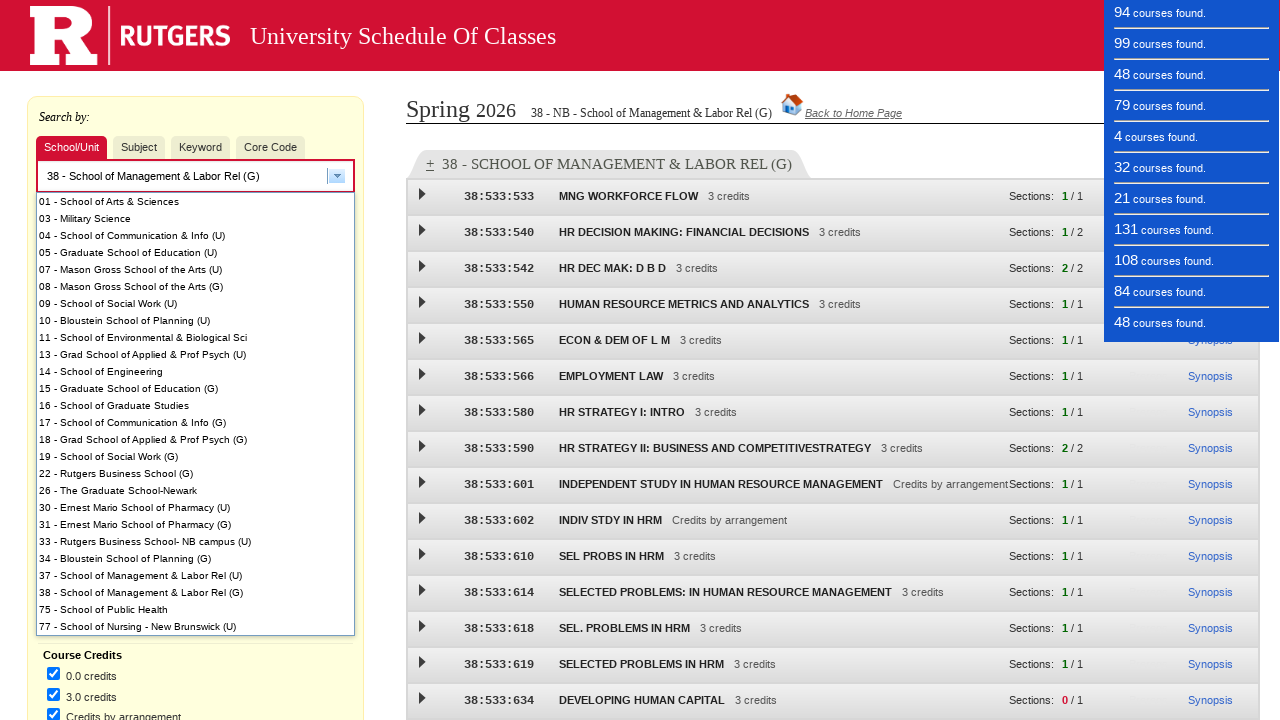

Selected School/Unit option 25 at (196, 609) on #dijit_form_FilteringSelect_1_popup24
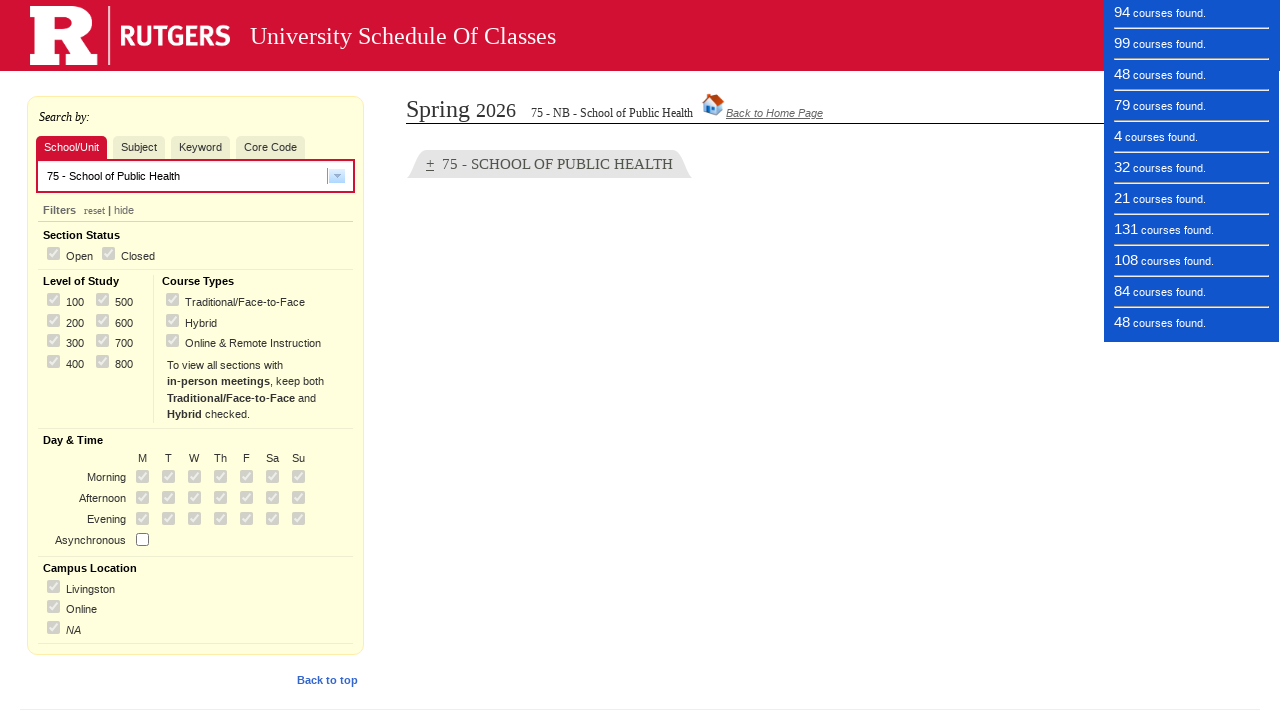

Waited for option 25 to be processed
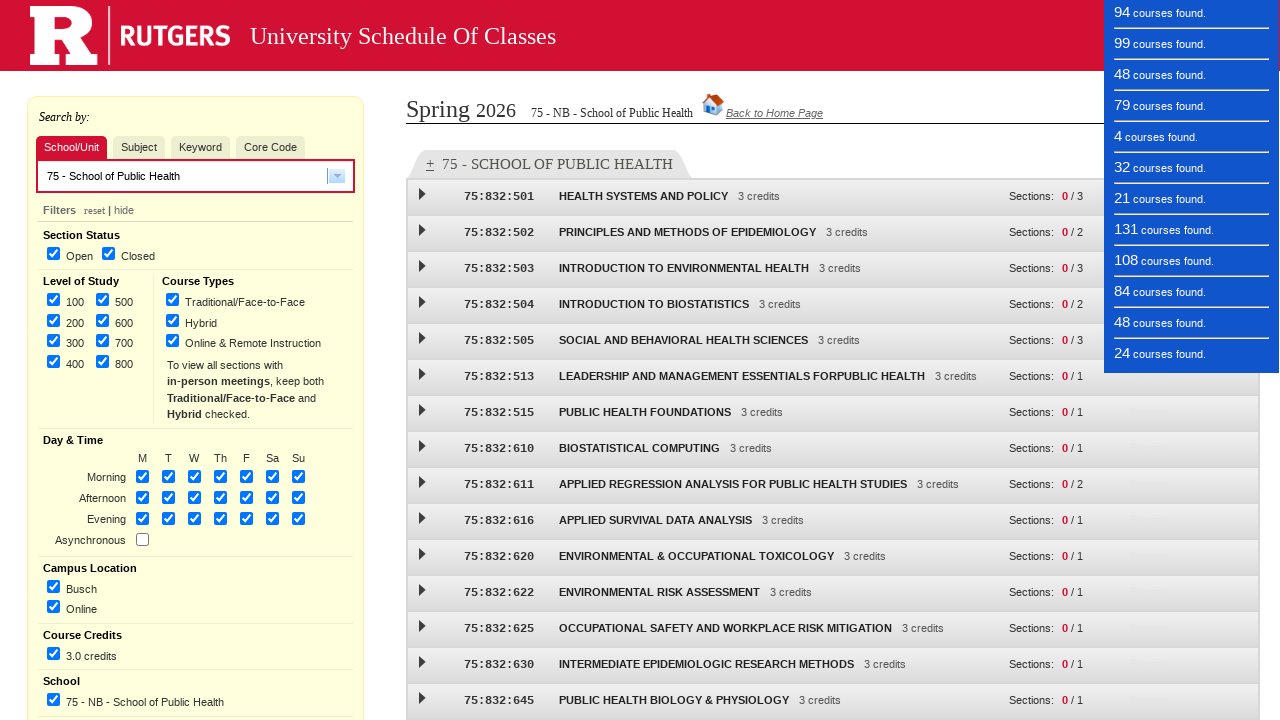

Opened dropdown menu for option 26 at (337, 176) on xpath=//*[@id="widget_dijit_form_FilteringSelect_1"]/div[1]/input
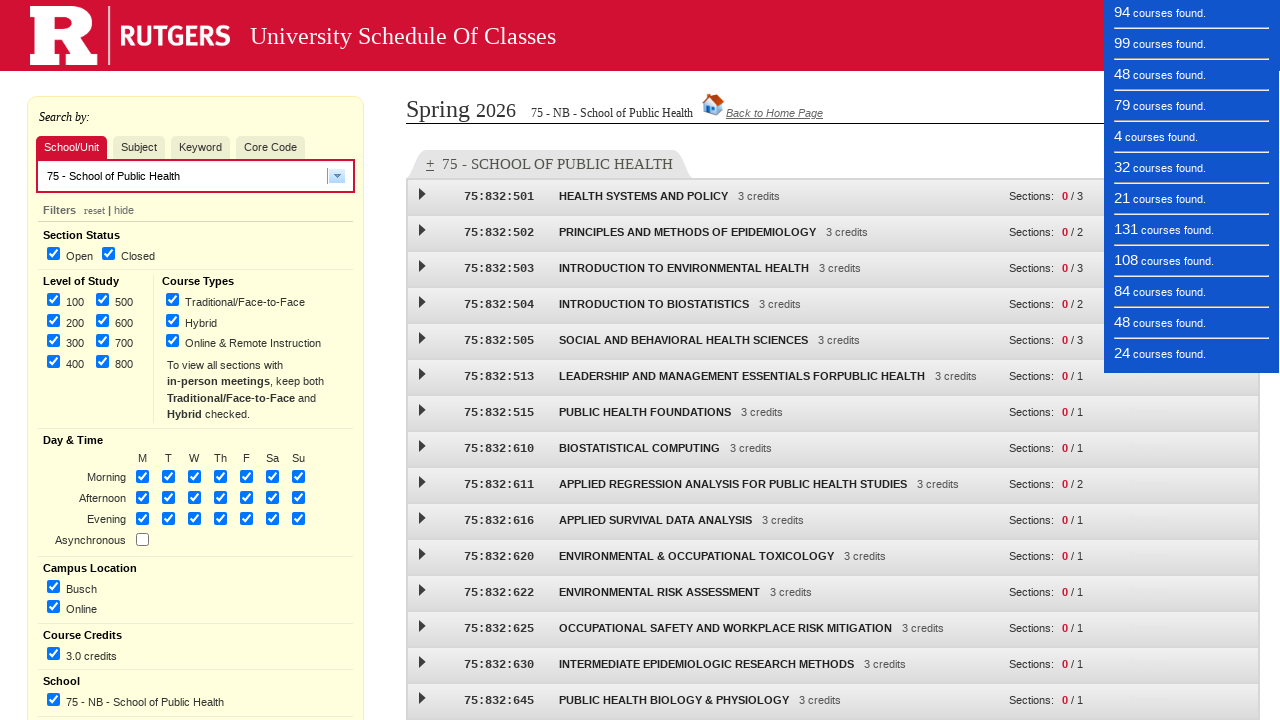

School/Unit option 26 became visible
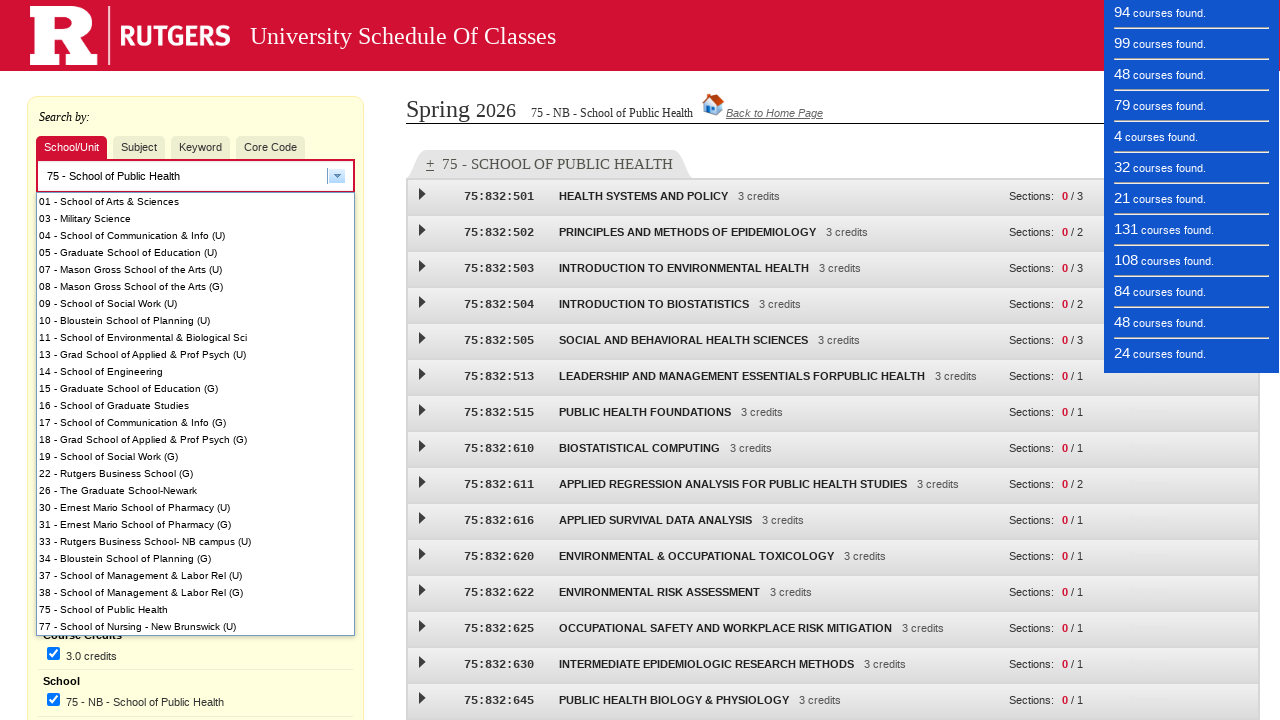

Selected School/Unit option 26 at (196, 626) on #dijit_form_FilteringSelect_1_popup25
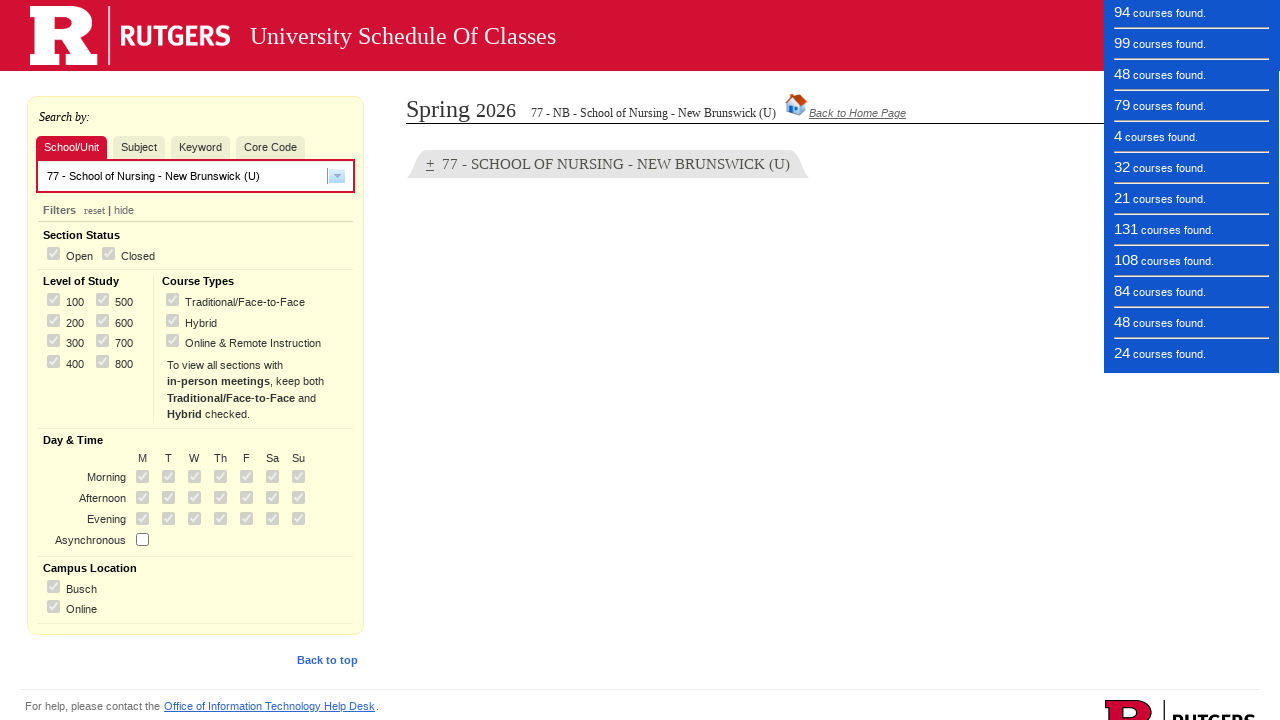

Waited for option 26 to be processed
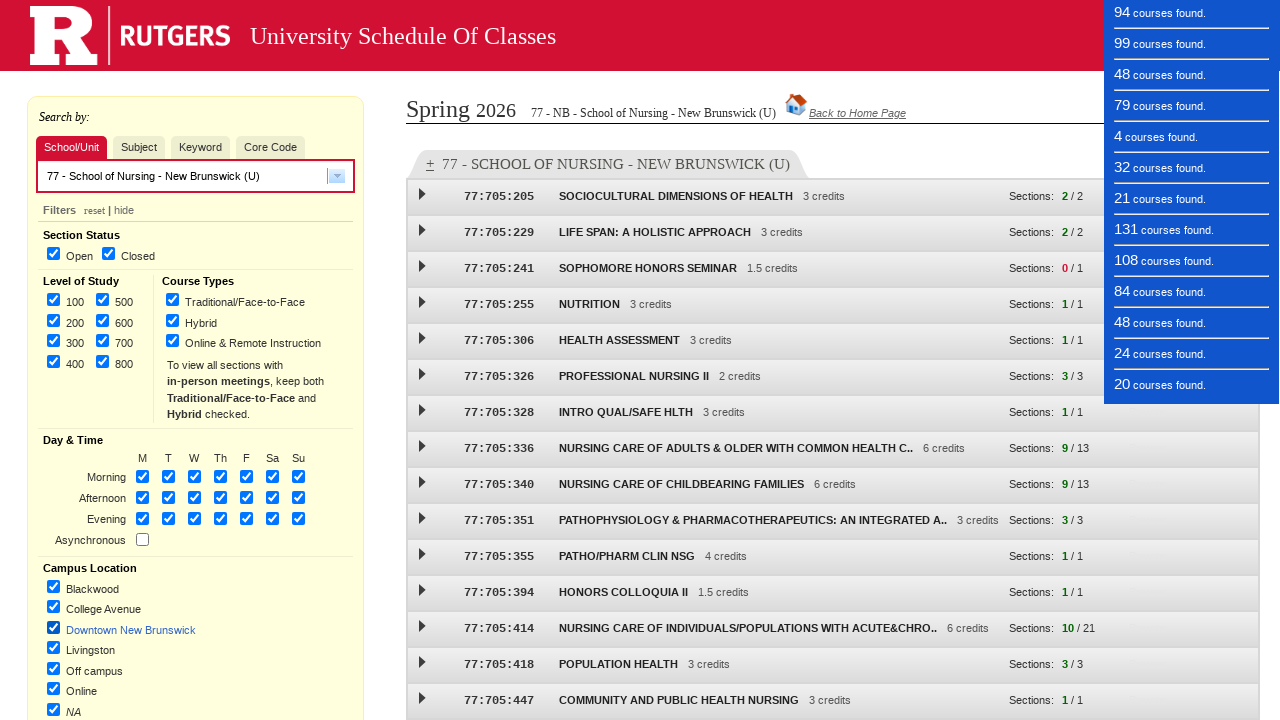

Final wait before completing test
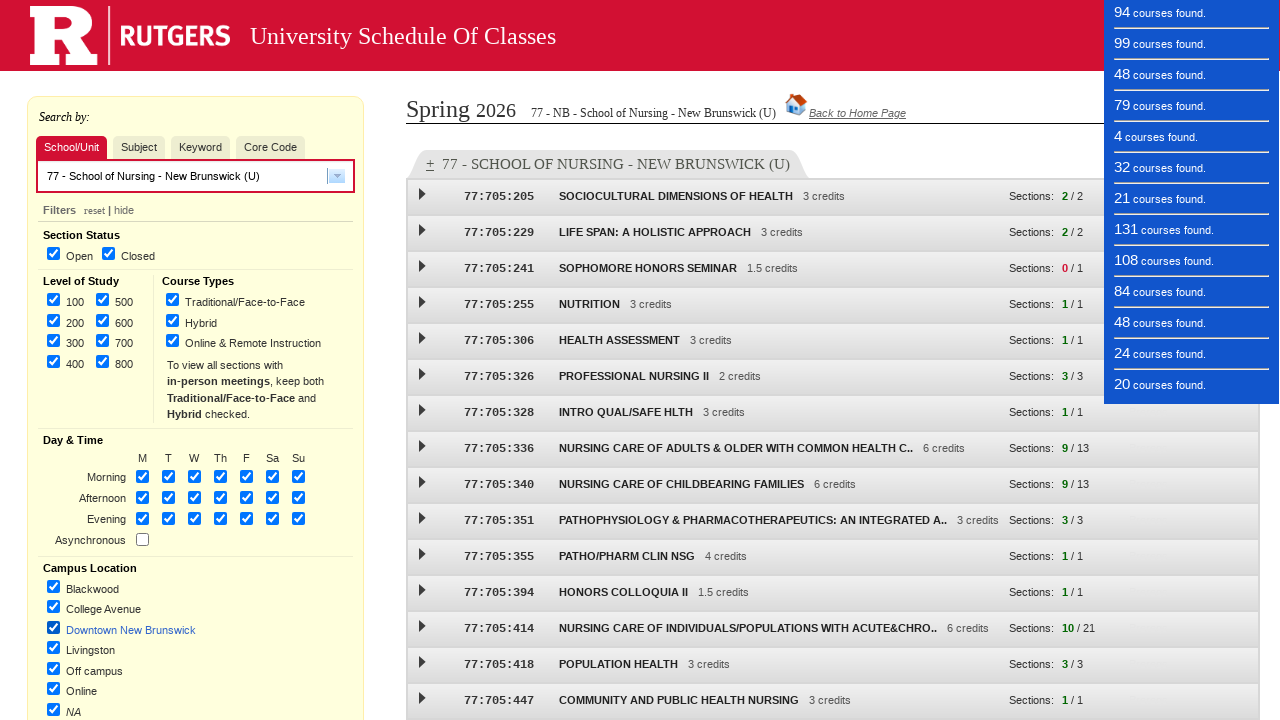

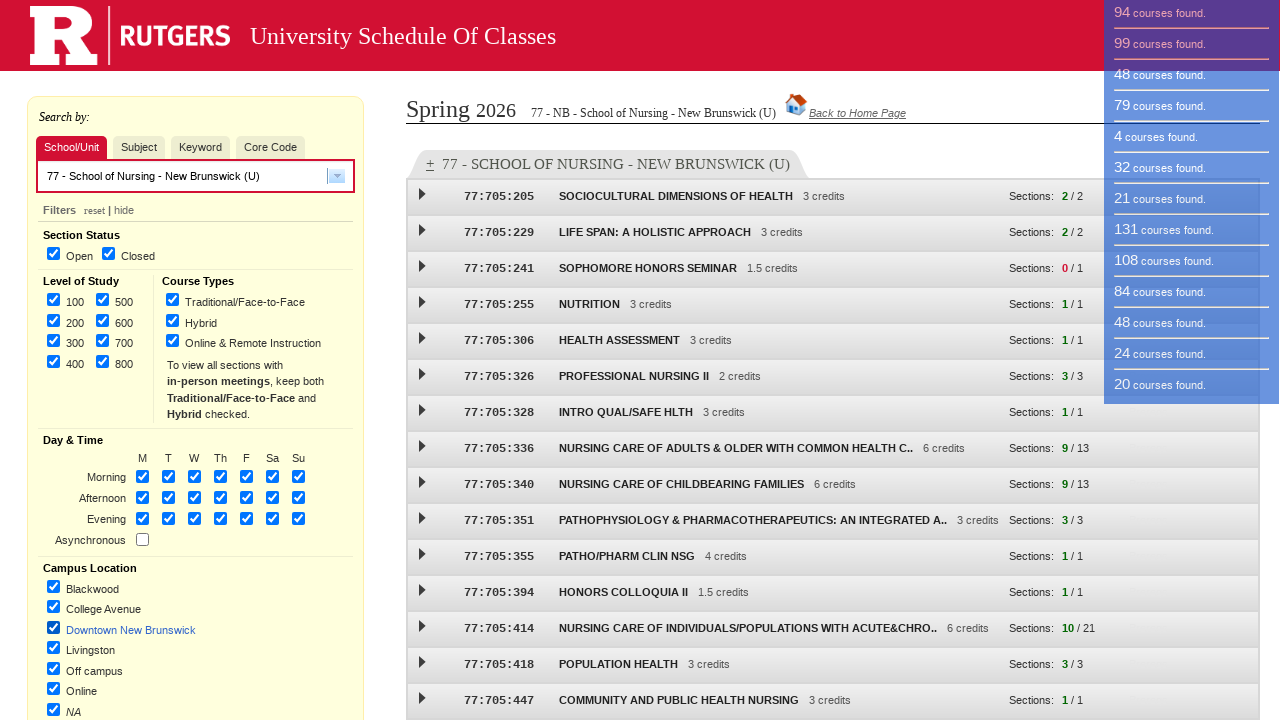